Automates playing the 2048 game by repeatedly sending arrow key sequences (up, left, down, right) to combine tiles

Starting URL: https://play2048.co

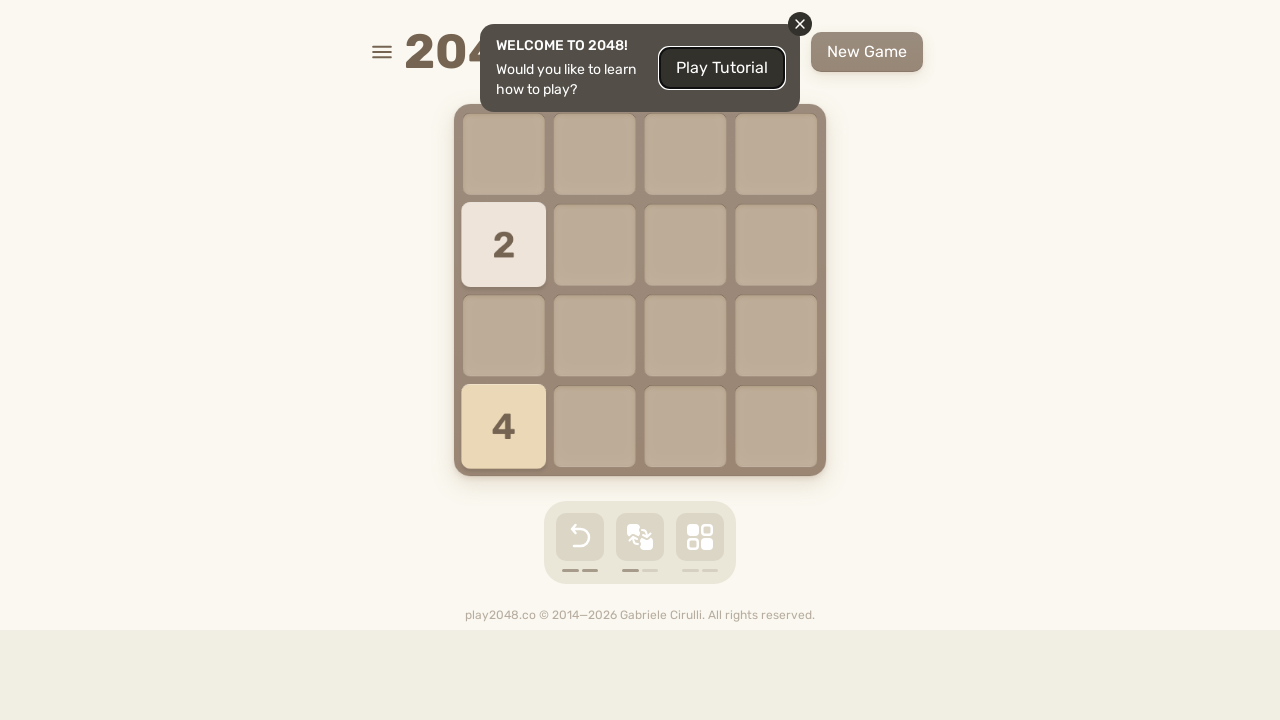

Navigated to 2048 game at https://play2048.co
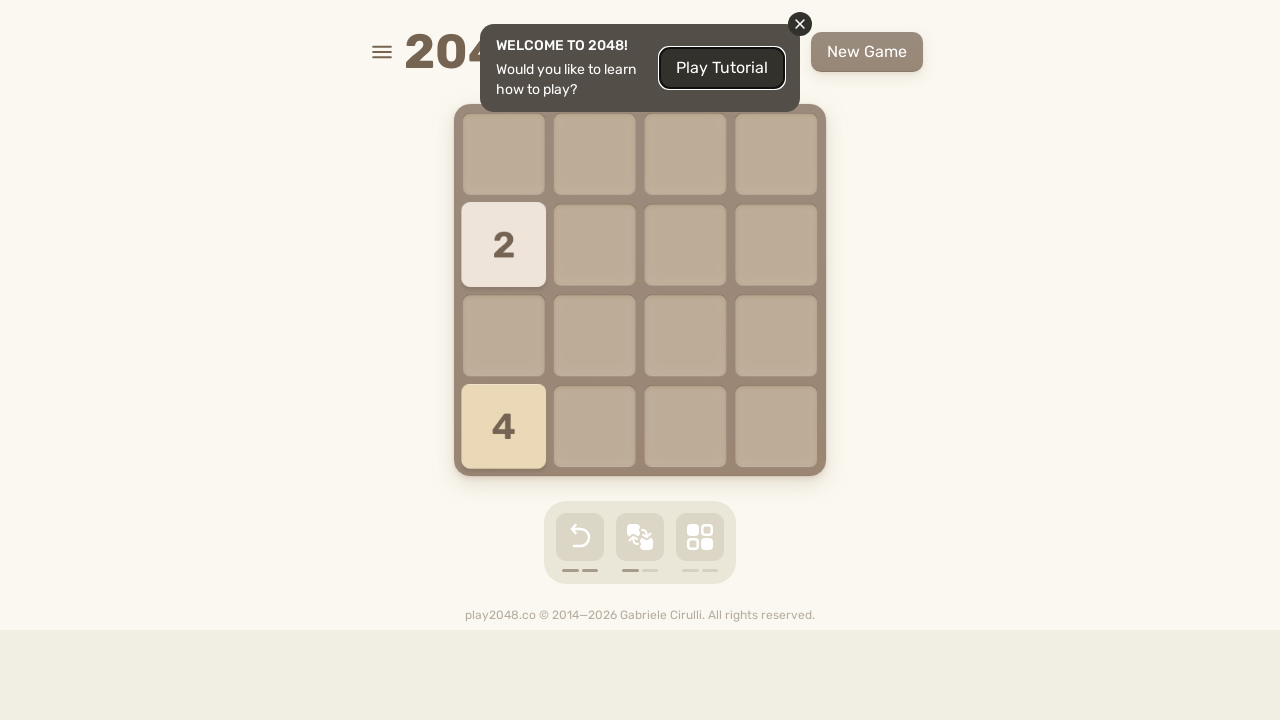

Located game grid container element
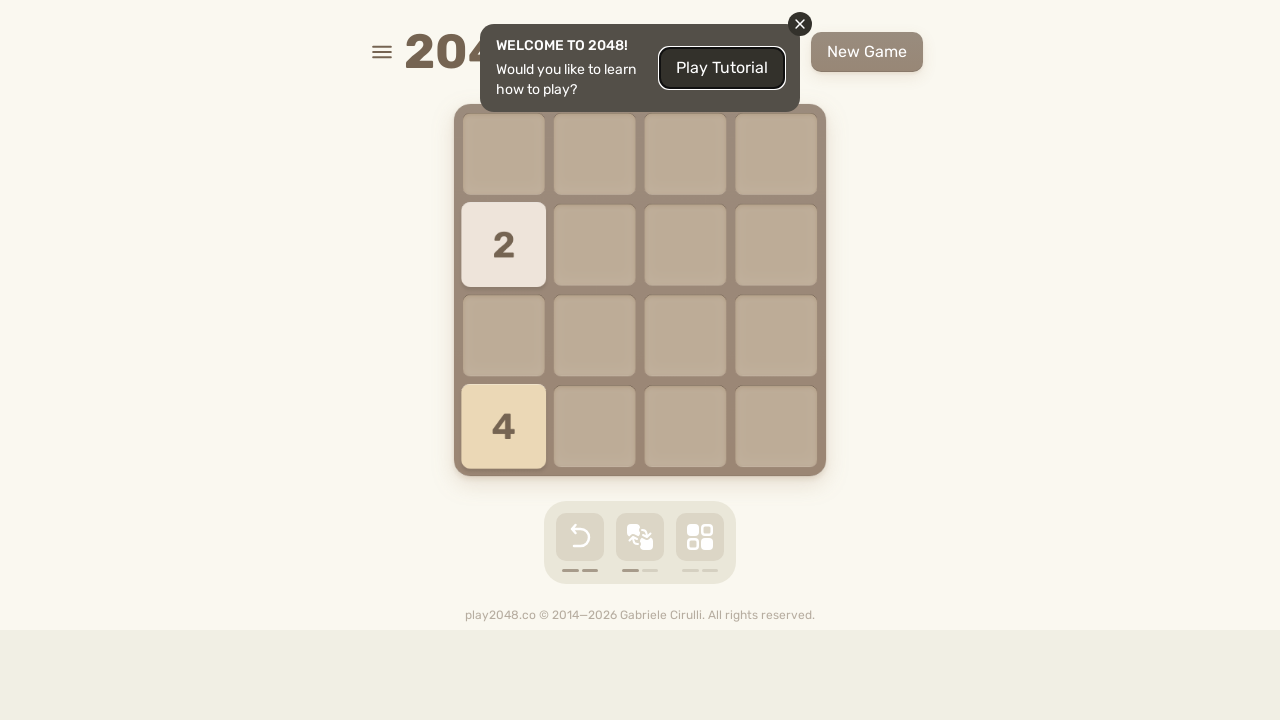

Pressed ArrowUp (iteration 1/25)
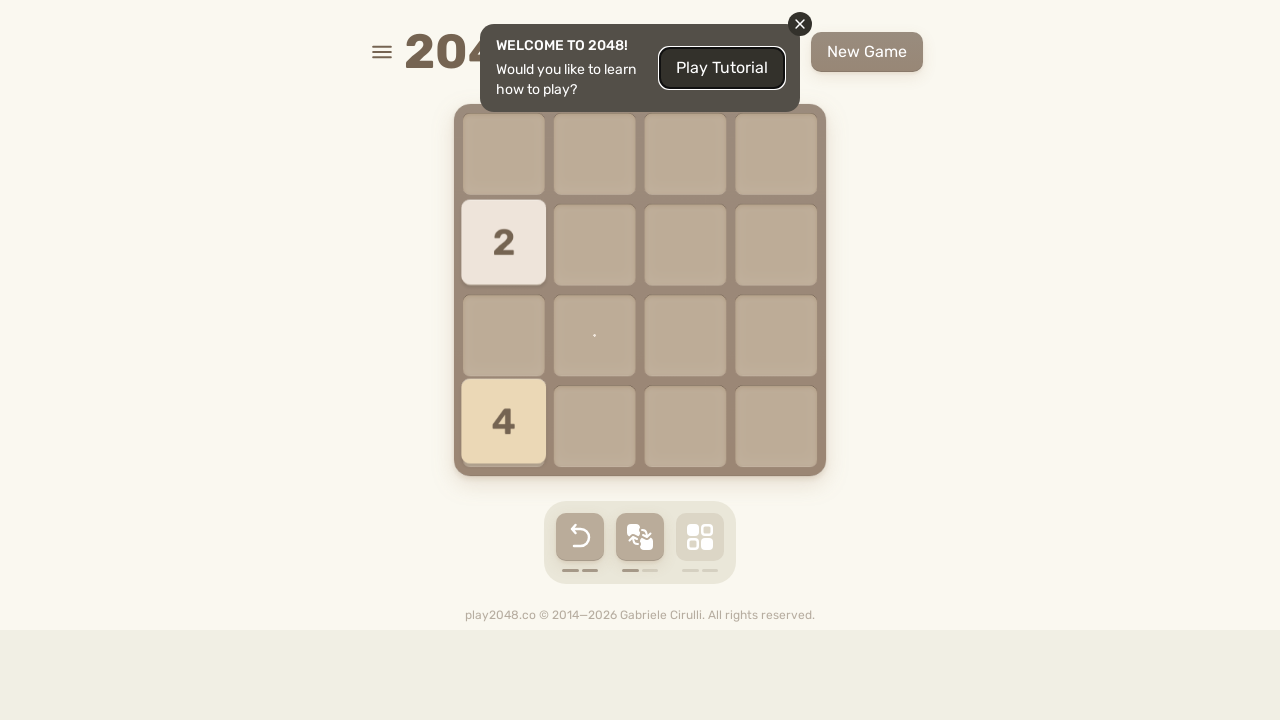

Pressed ArrowLeft (iteration 1/25)
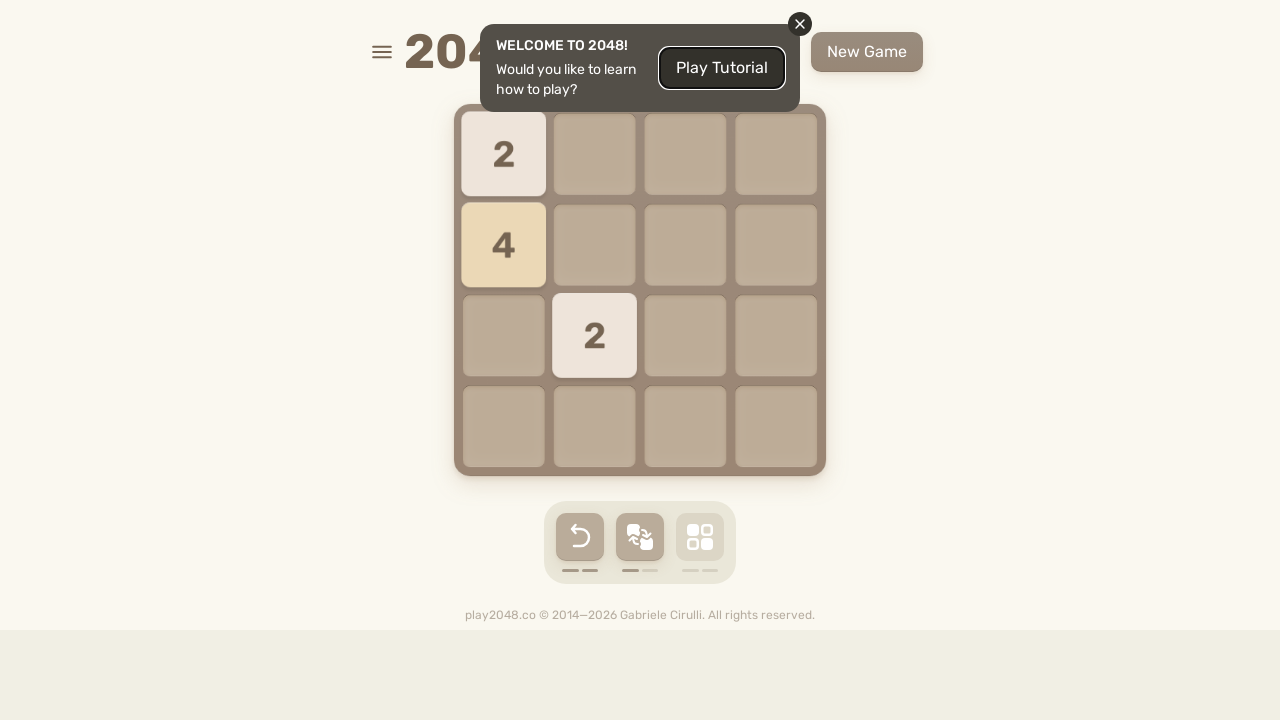

Pressed ArrowDown (iteration 1/25)
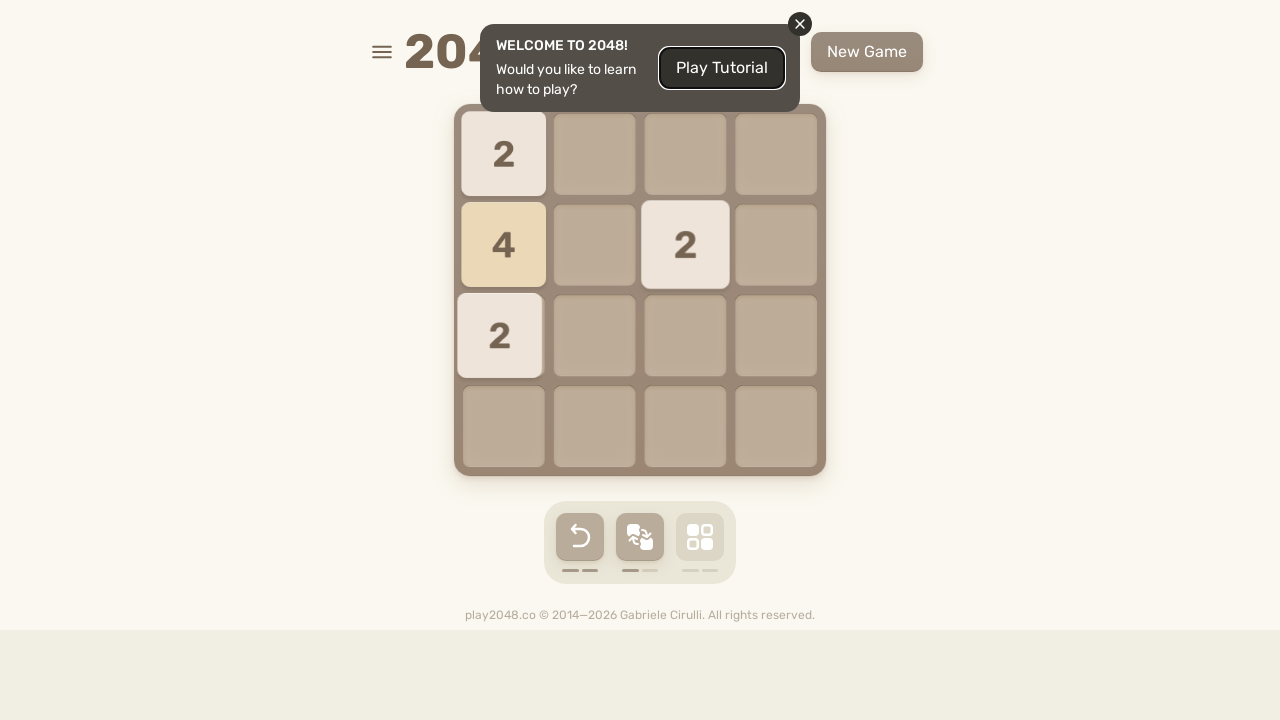

Pressed ArrowRight (iteration 1/25)
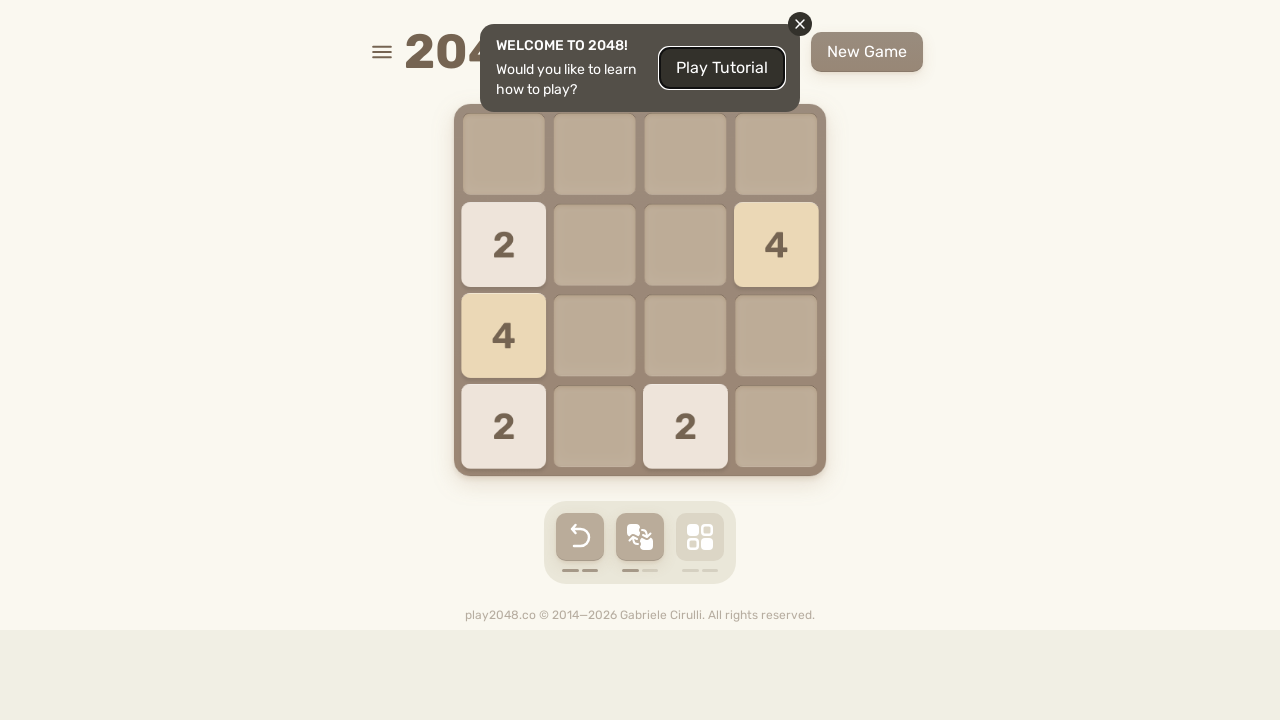

Waited 100ms for game animations (iteration 1/25)
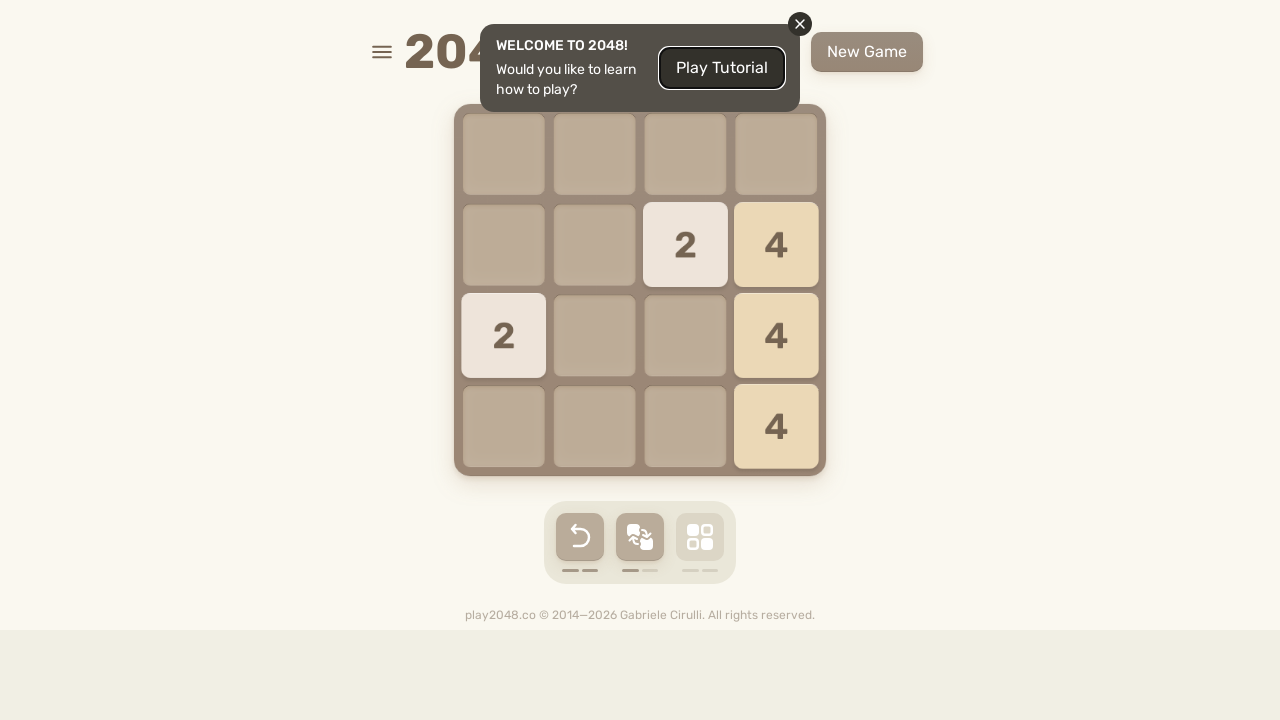

Pressed ArrowUp (iteration 2/25)
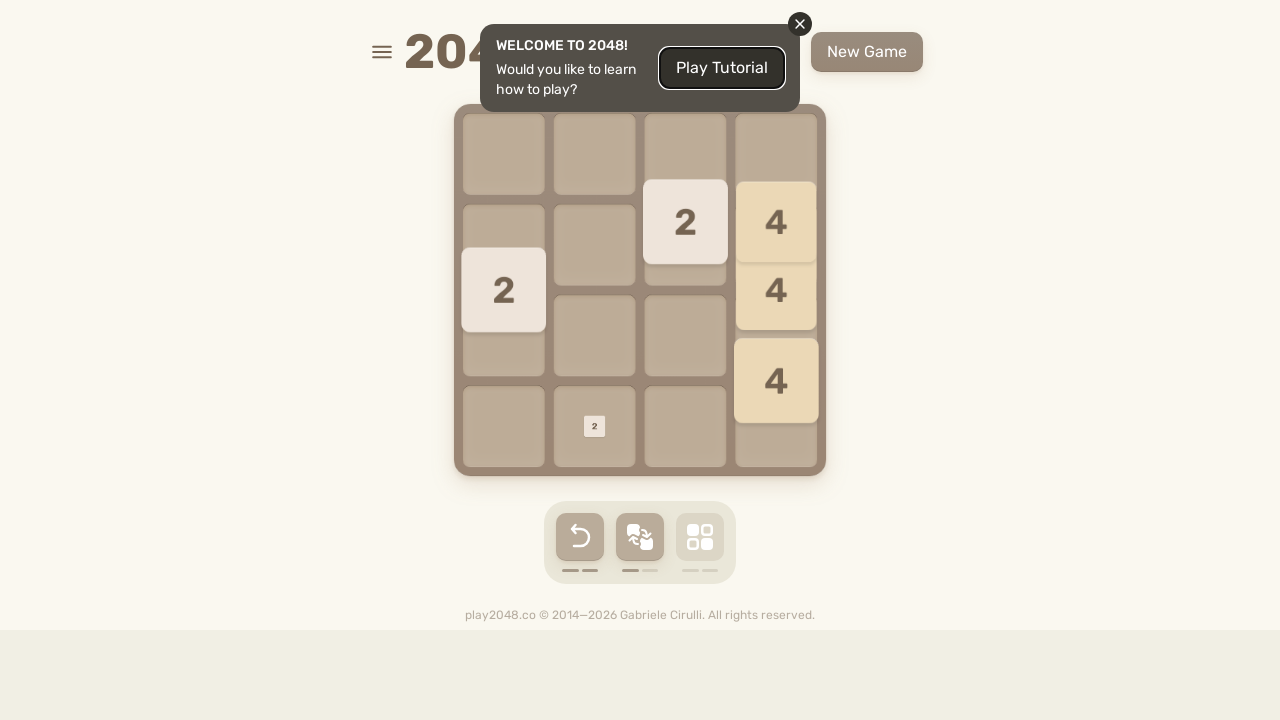

Pressed ArrowLeft (iteration 2/25)
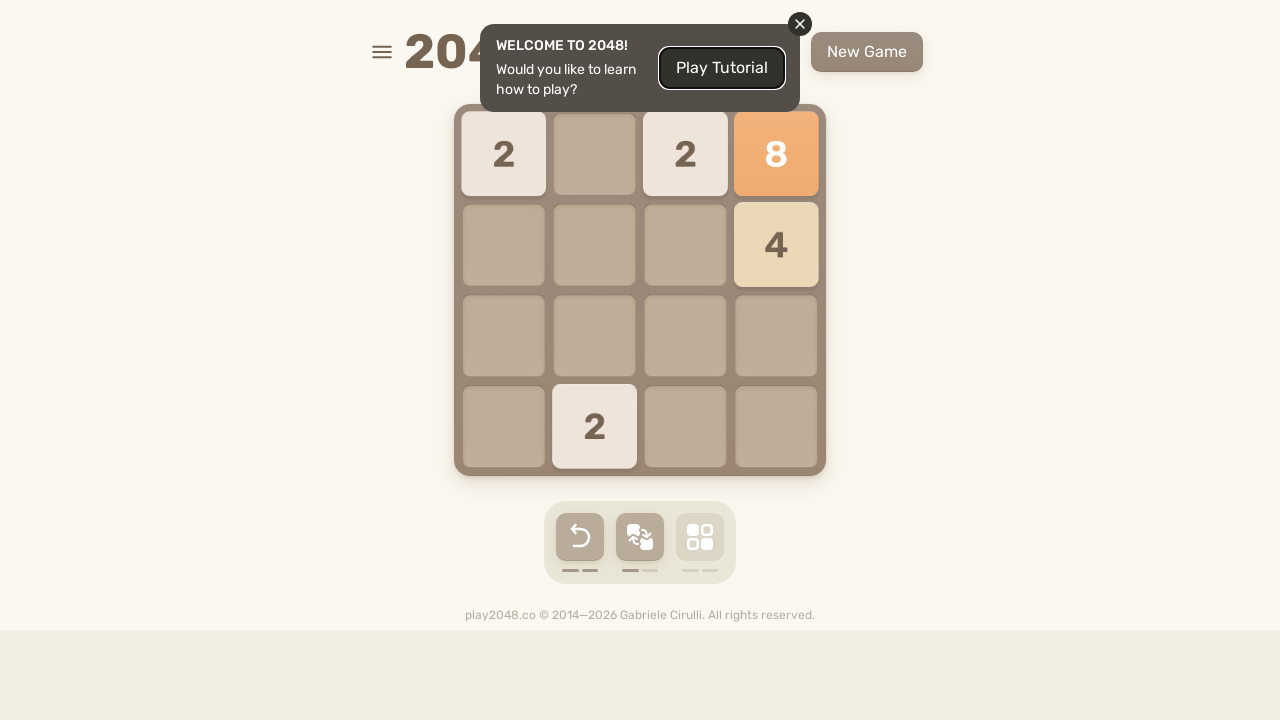

Pressed ArrowDown (iteration 2/25)
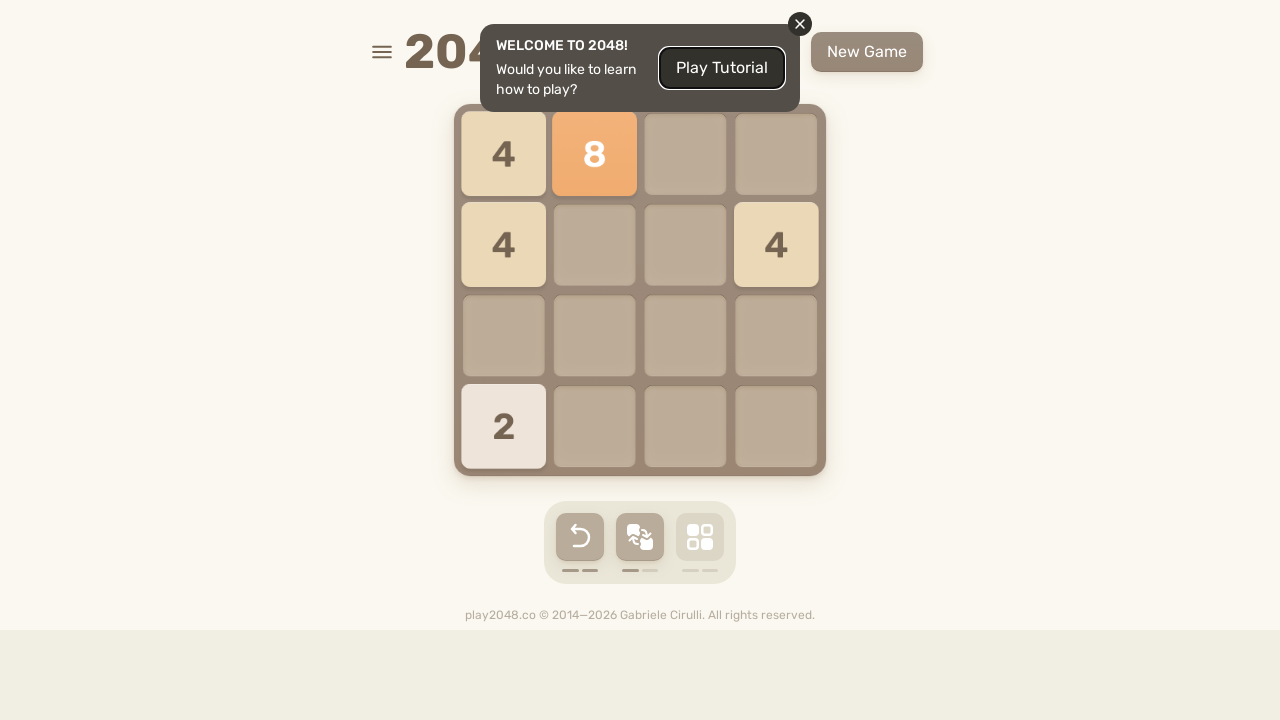

Pressed ArrowRight (iteration 2/25)
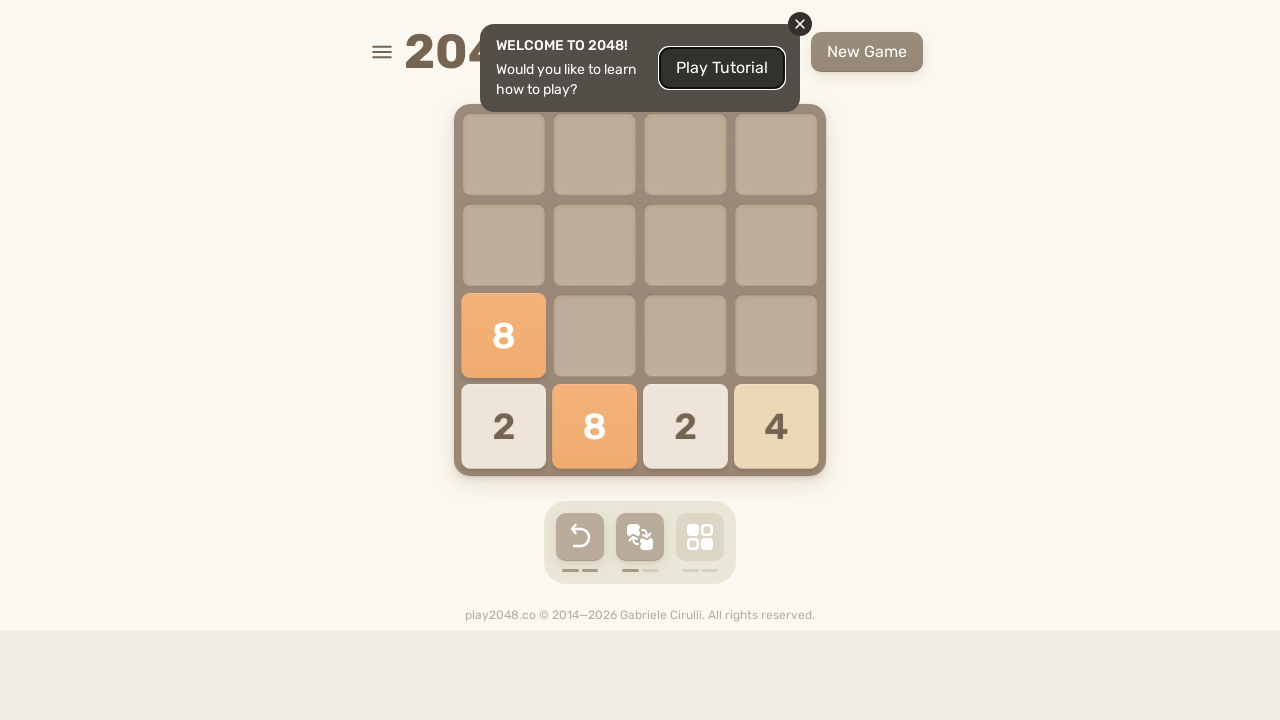

Waited 100ms for game animations (iteration 2/25)
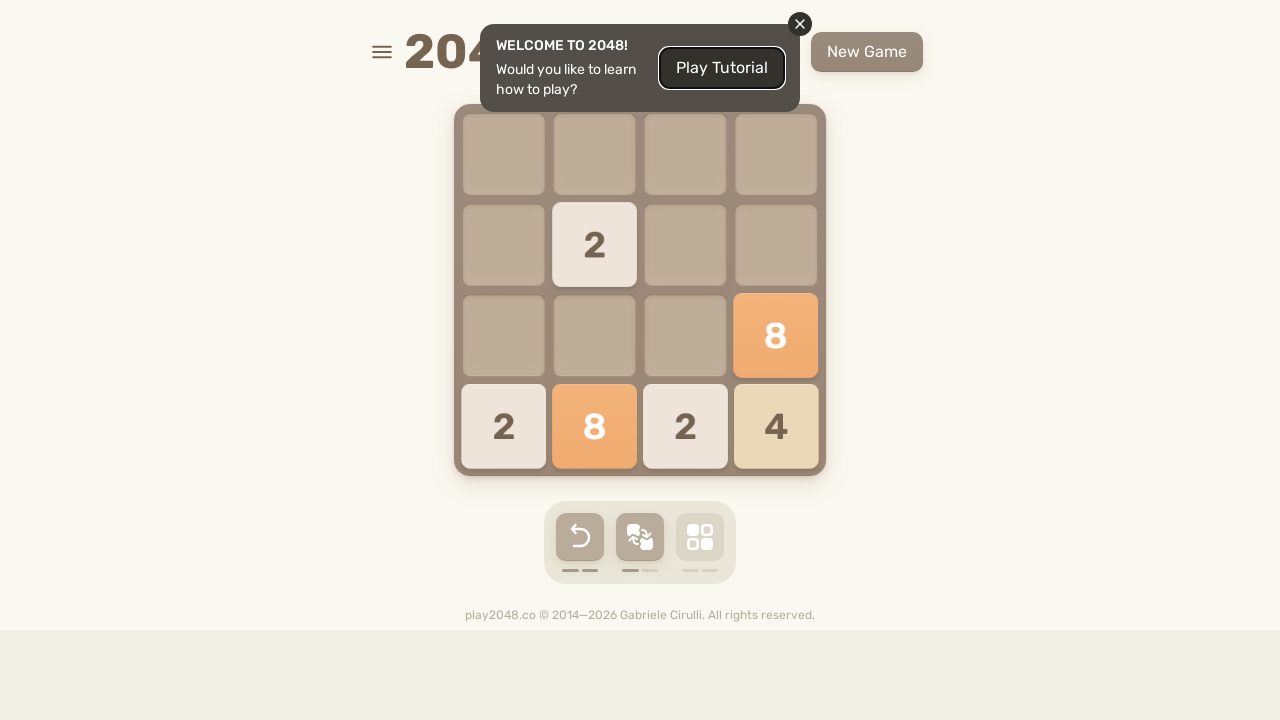

Pressed ArrowUp (iteration 3/25)
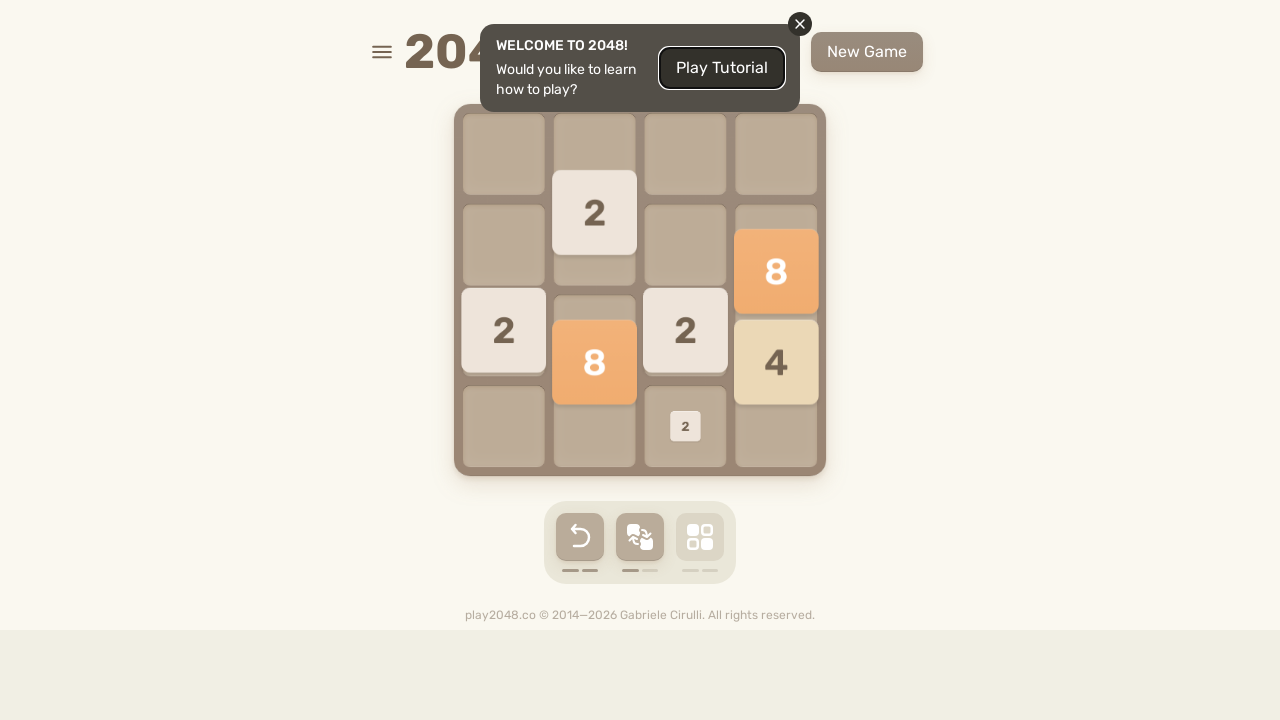

Pressed ArrowLeft (iteration 3/25)
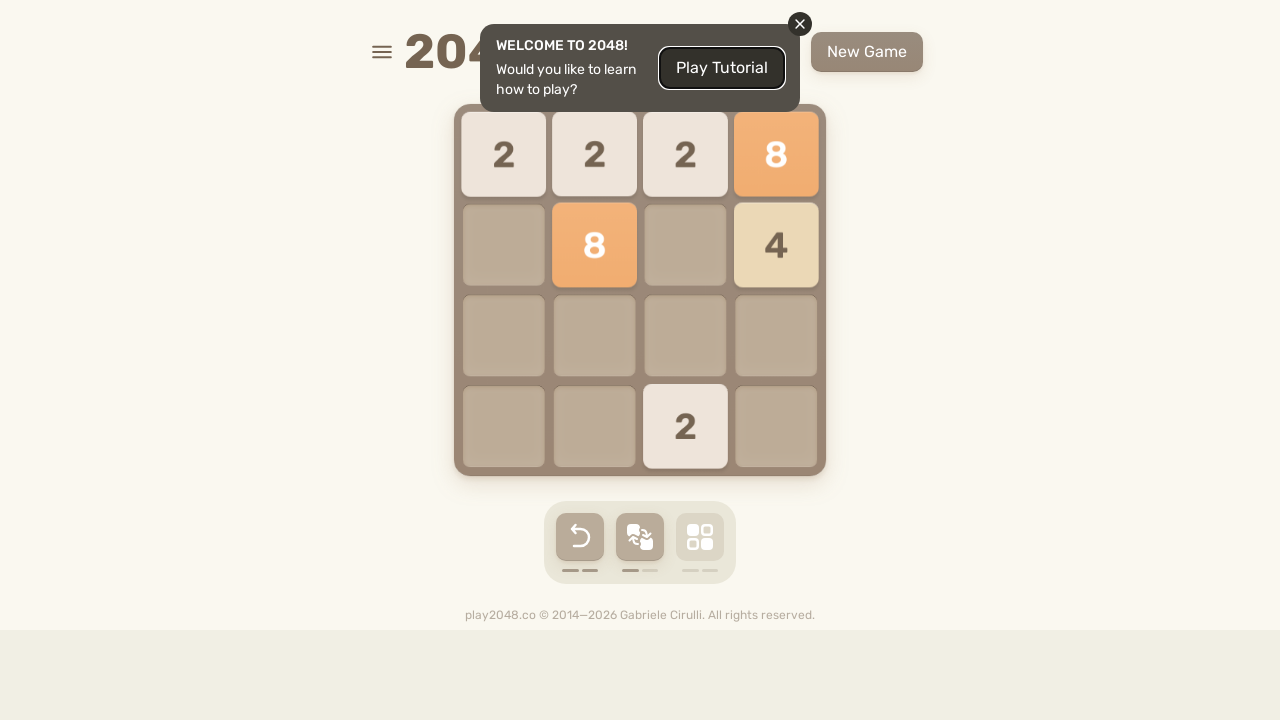

Pressed ArrowDown (iteration 3/25)
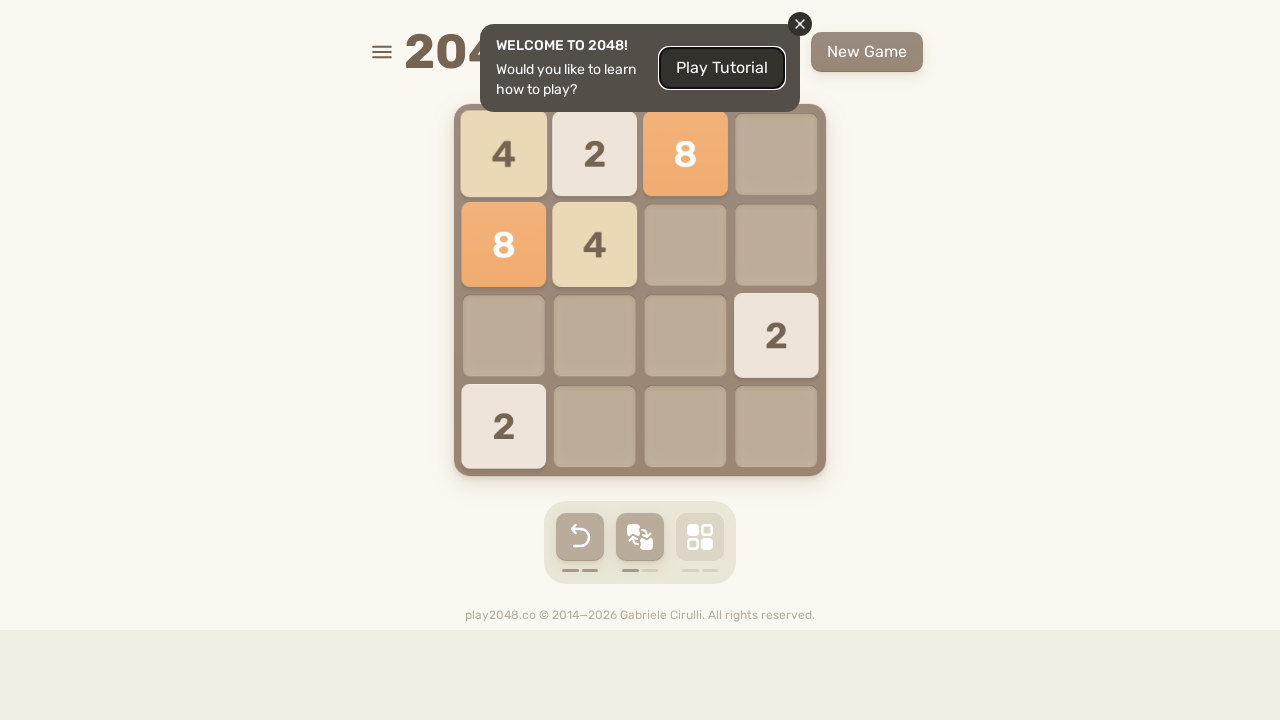

Pressed ArrowRight (iteration 3/25)
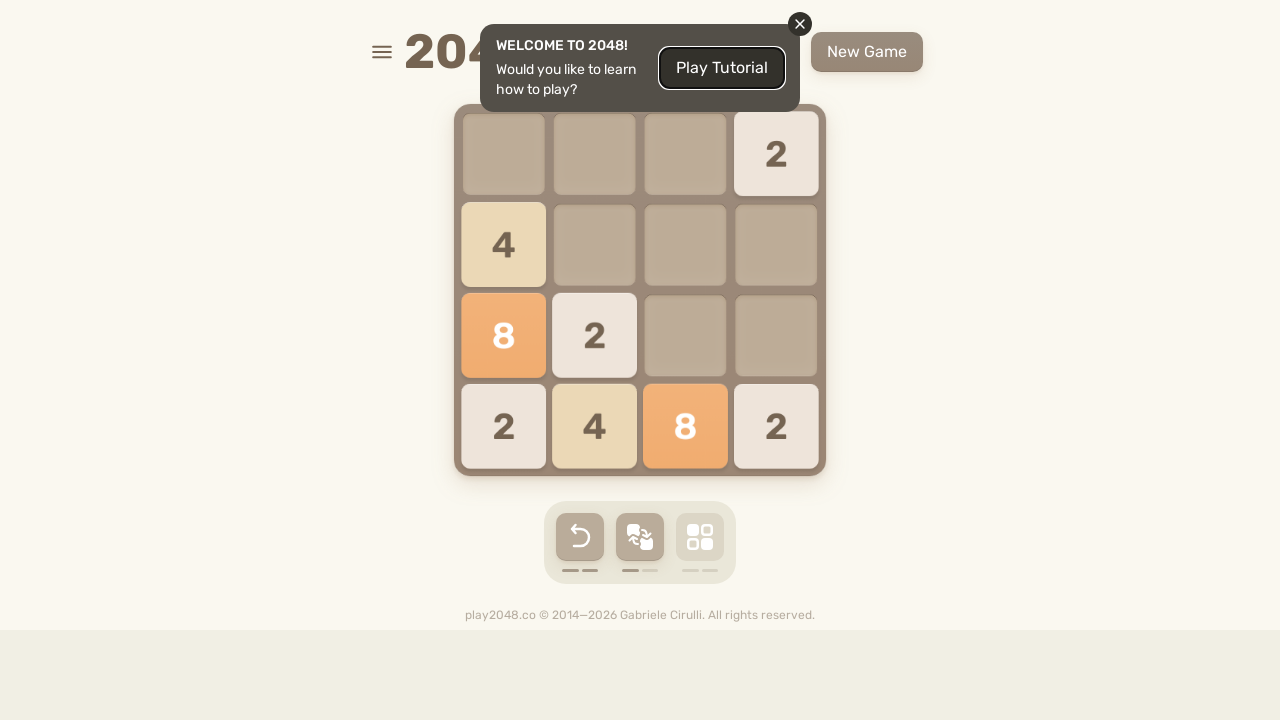

Waited 100ms for game animations (iteration 3/25)
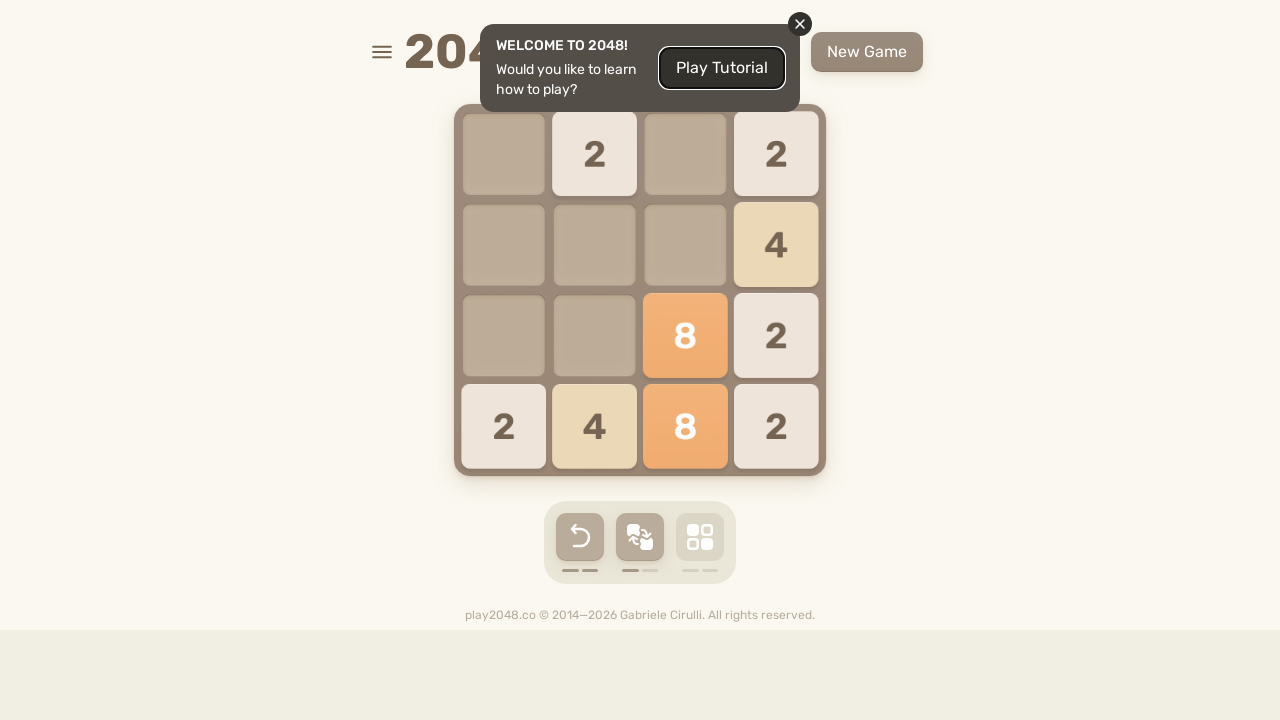

Pressed ArrowUp (iteration 4/25)
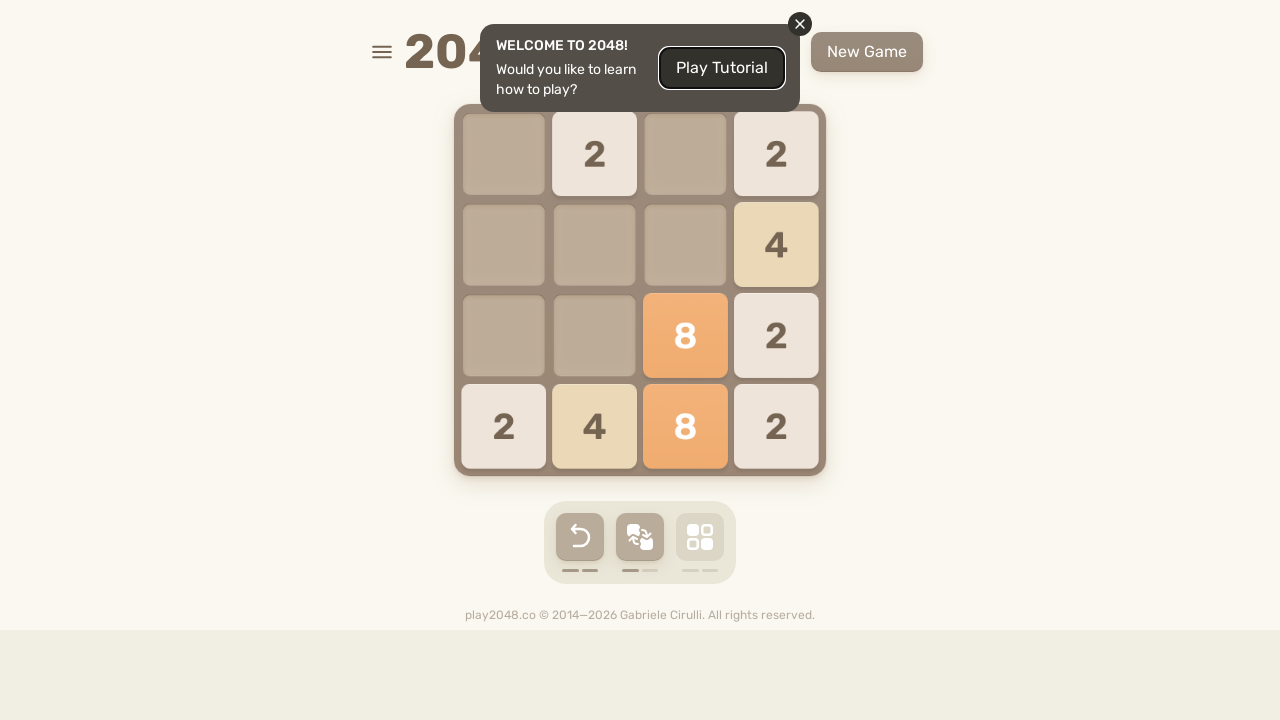

Pressed ArrowLeft (iteration 4/25)
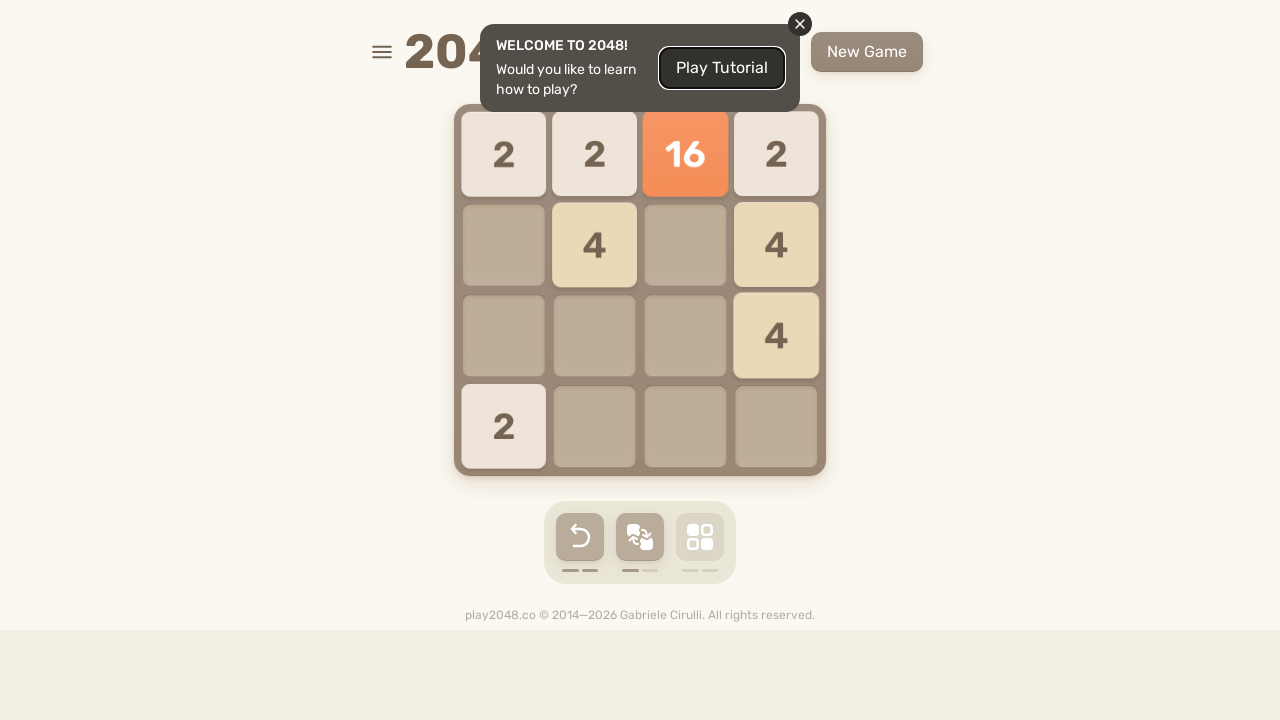

Pressed ArrowDown (iteration 4/25)
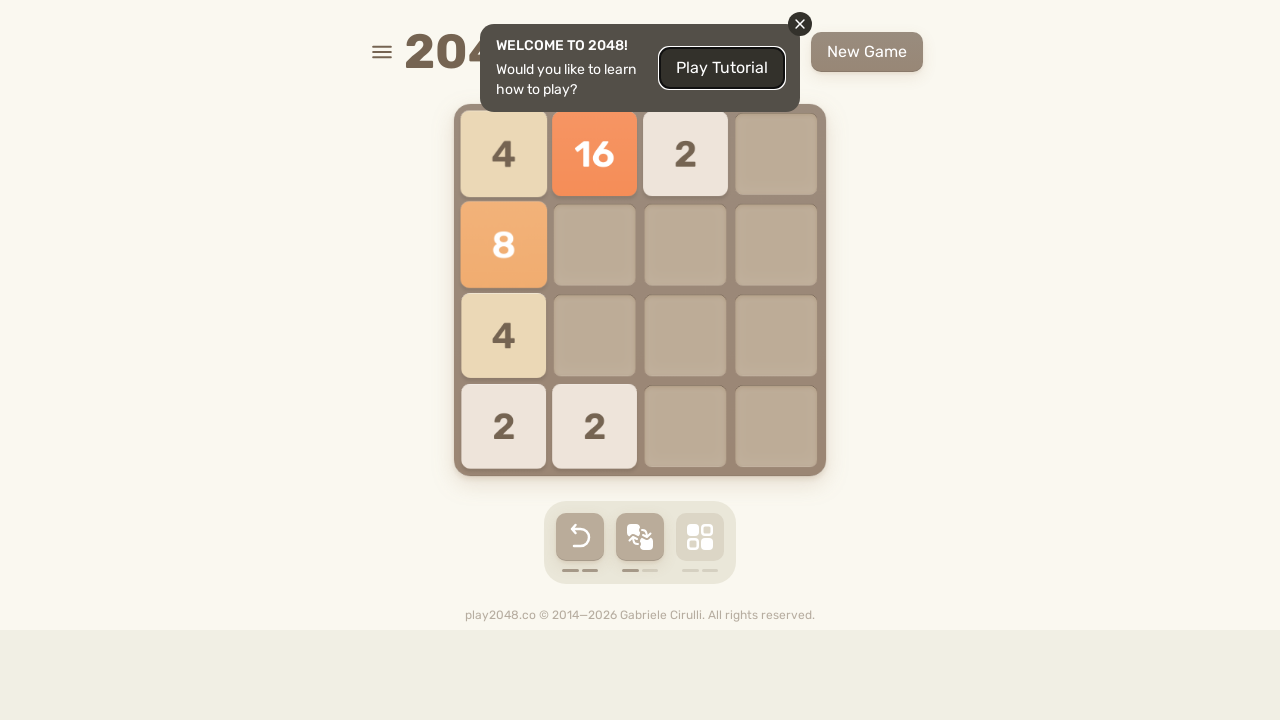

Pressed ArrowRight (iteration 4/25)
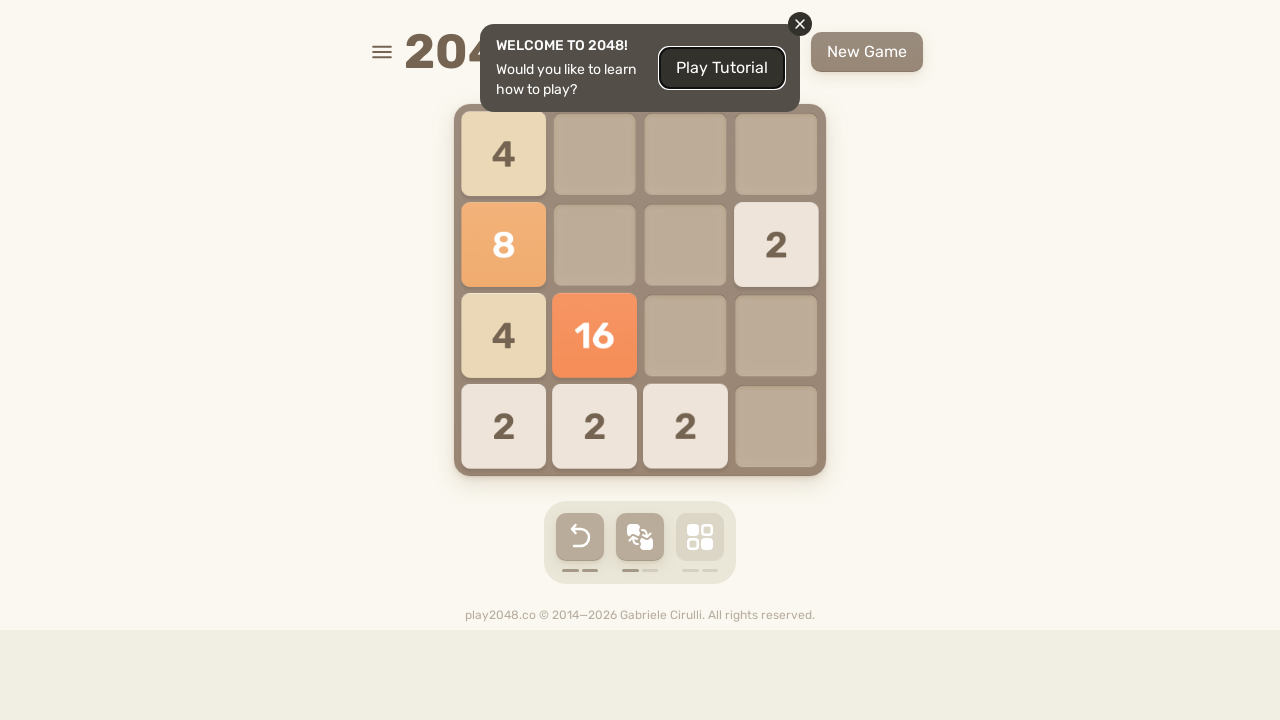

Waited 100ms for game animations (iteration 4/25)
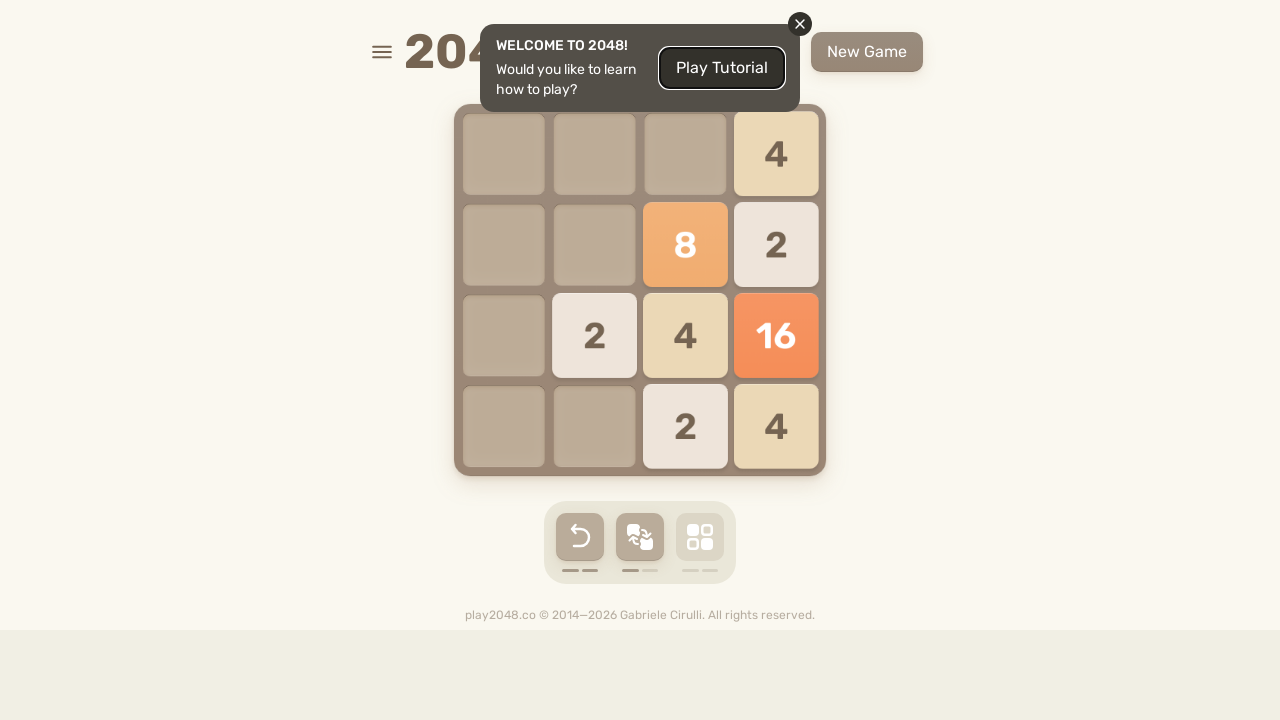

Pressed ArrowUp (iteration 5/25)
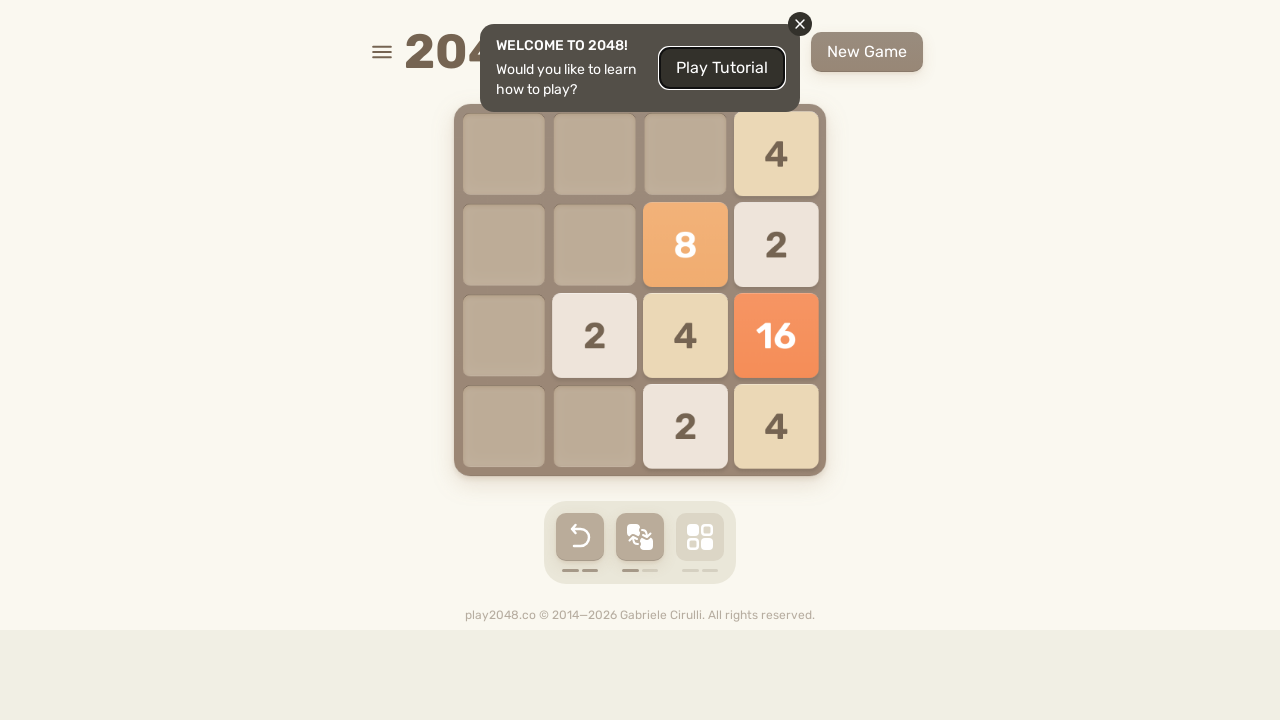

Pressed ArrowLeft (iteration 5/25)
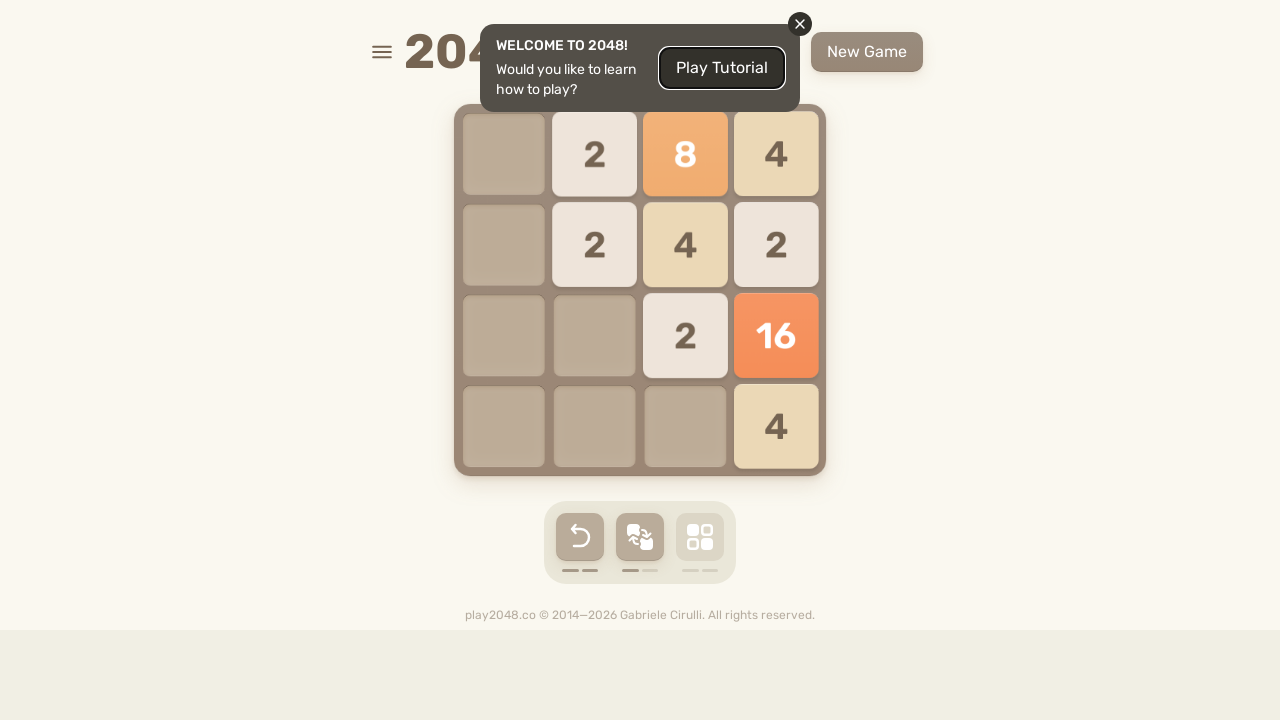

Pressed ArrowDown (iteration 5/25)
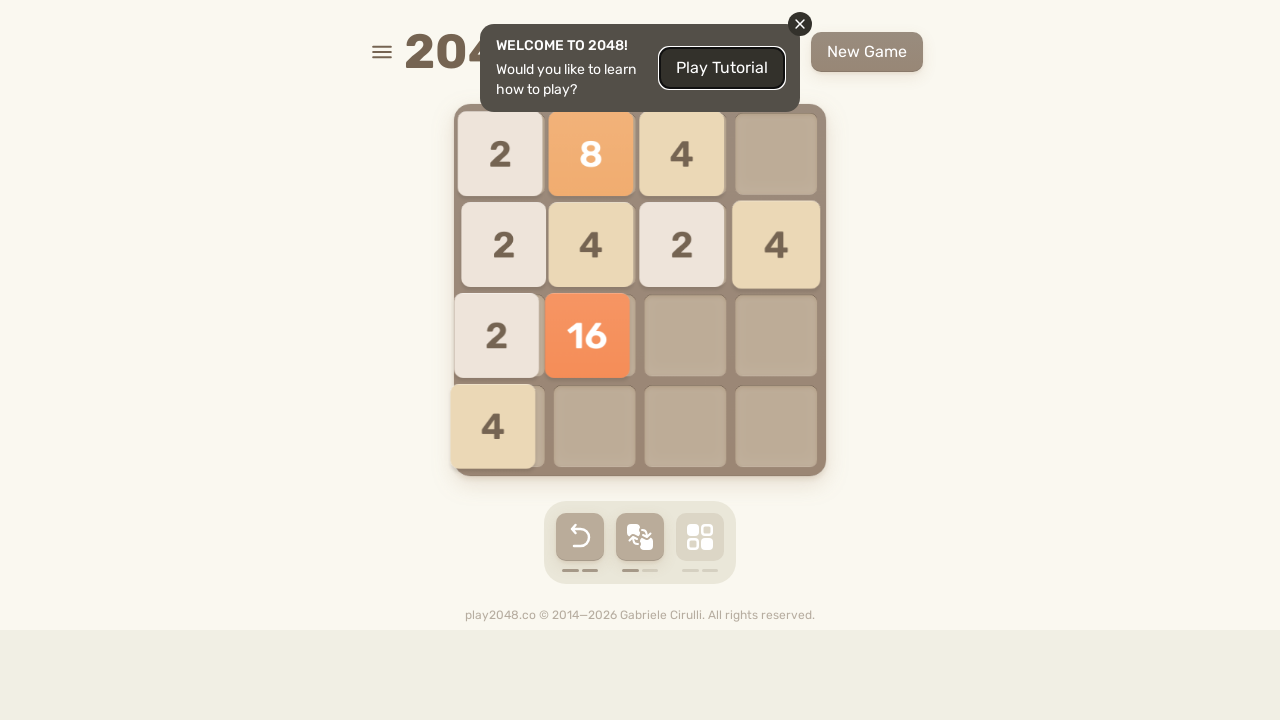

Pressed ArrowRight (iteration 5/25)
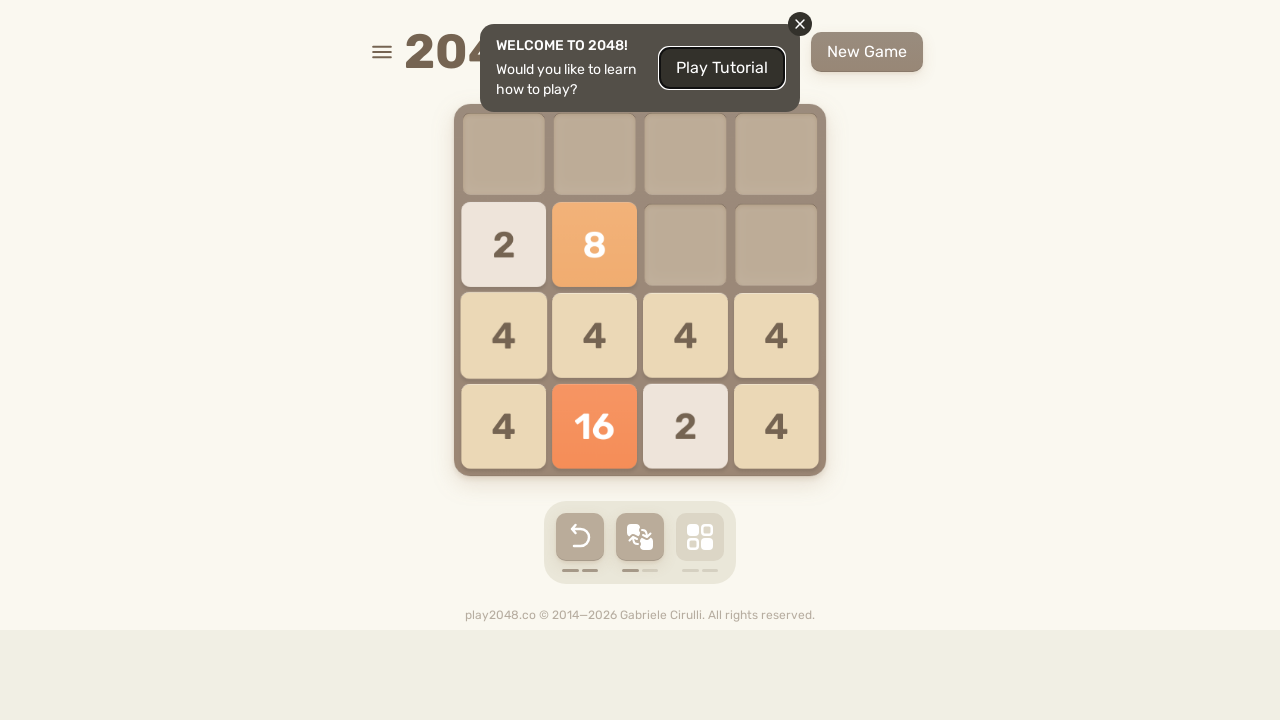

Waited 100ms for game animations (iteration 5/25)
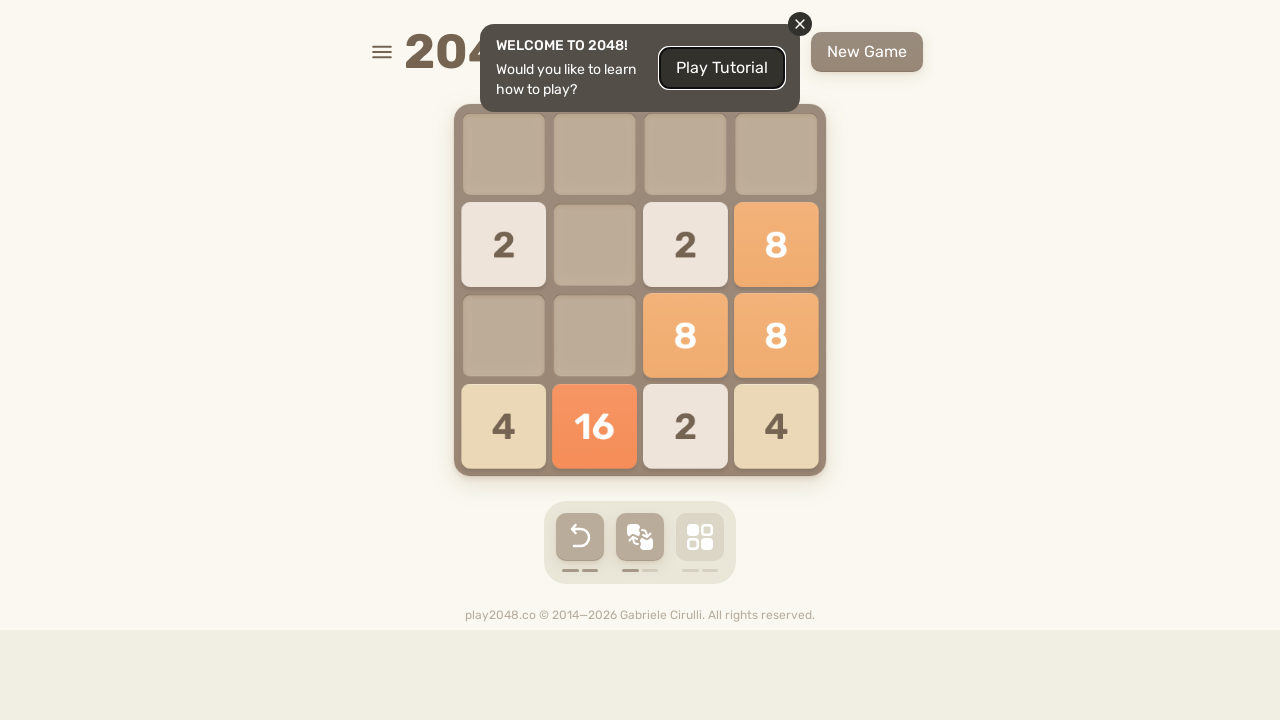

Pressed ArrowUp (iteration 6/25)
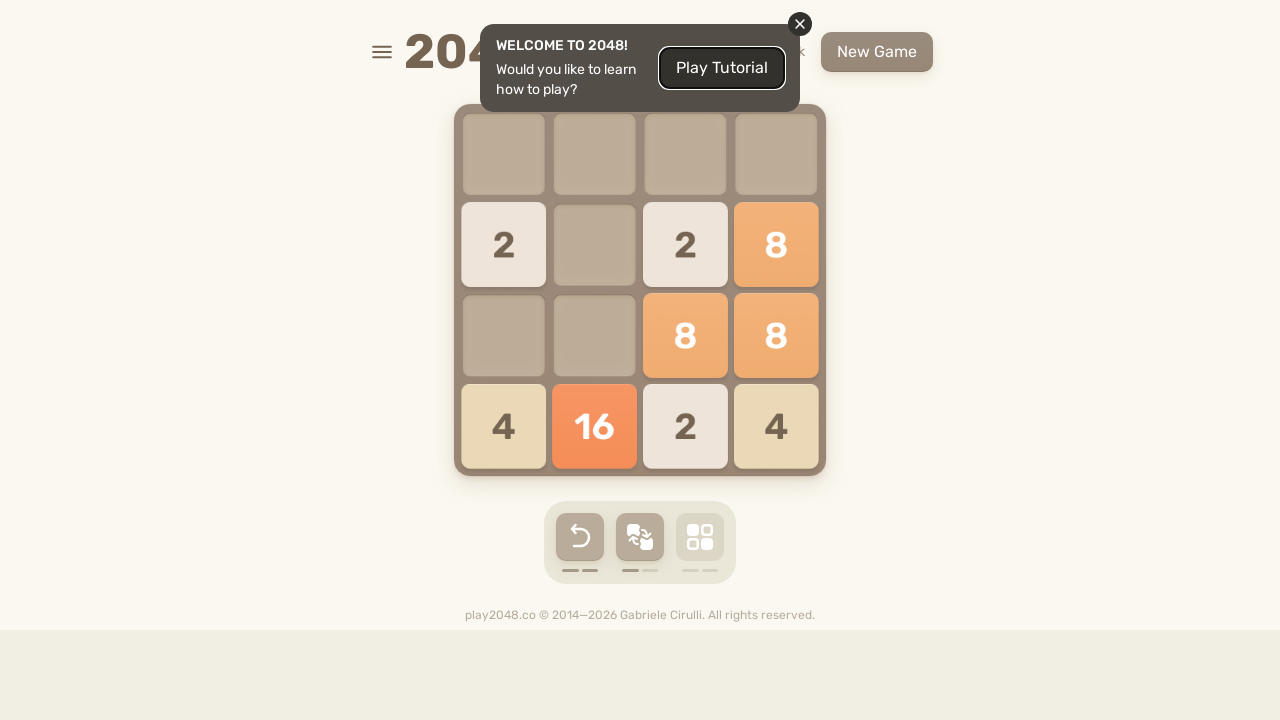

Pressed ArrowLeft (iteration 6/25)
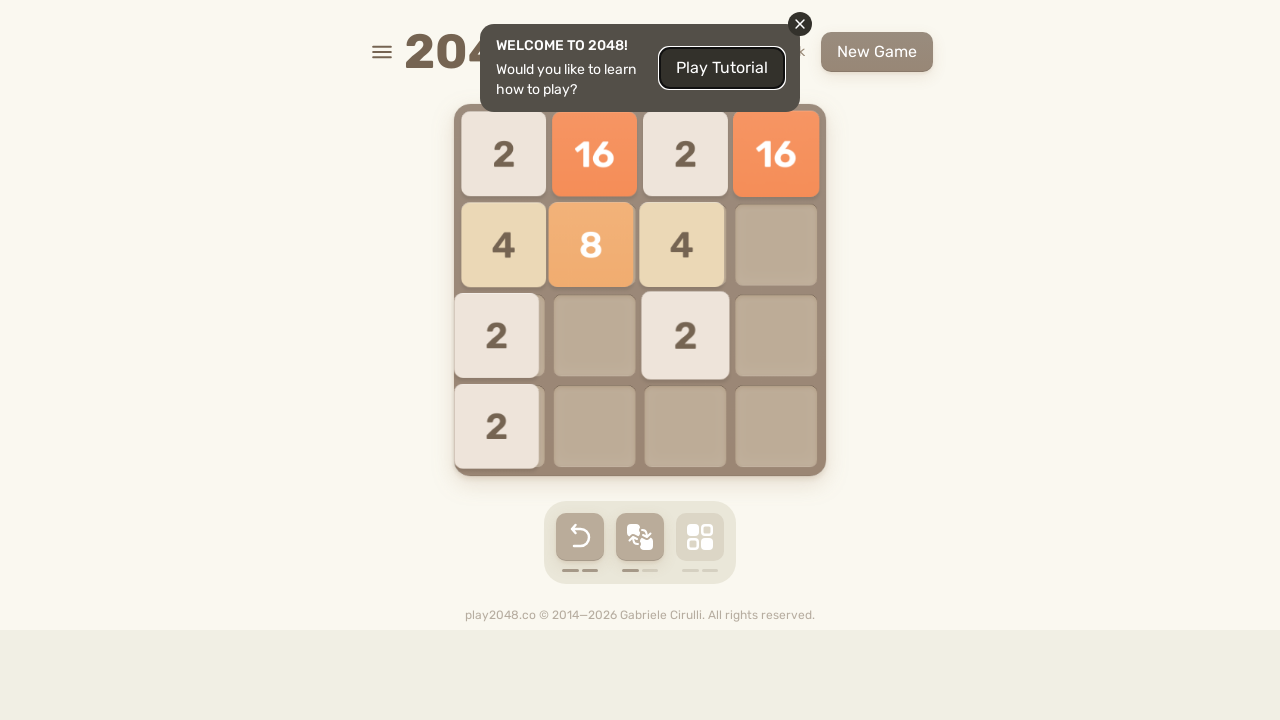

Pressed ArrowDown (iteration 6/25)
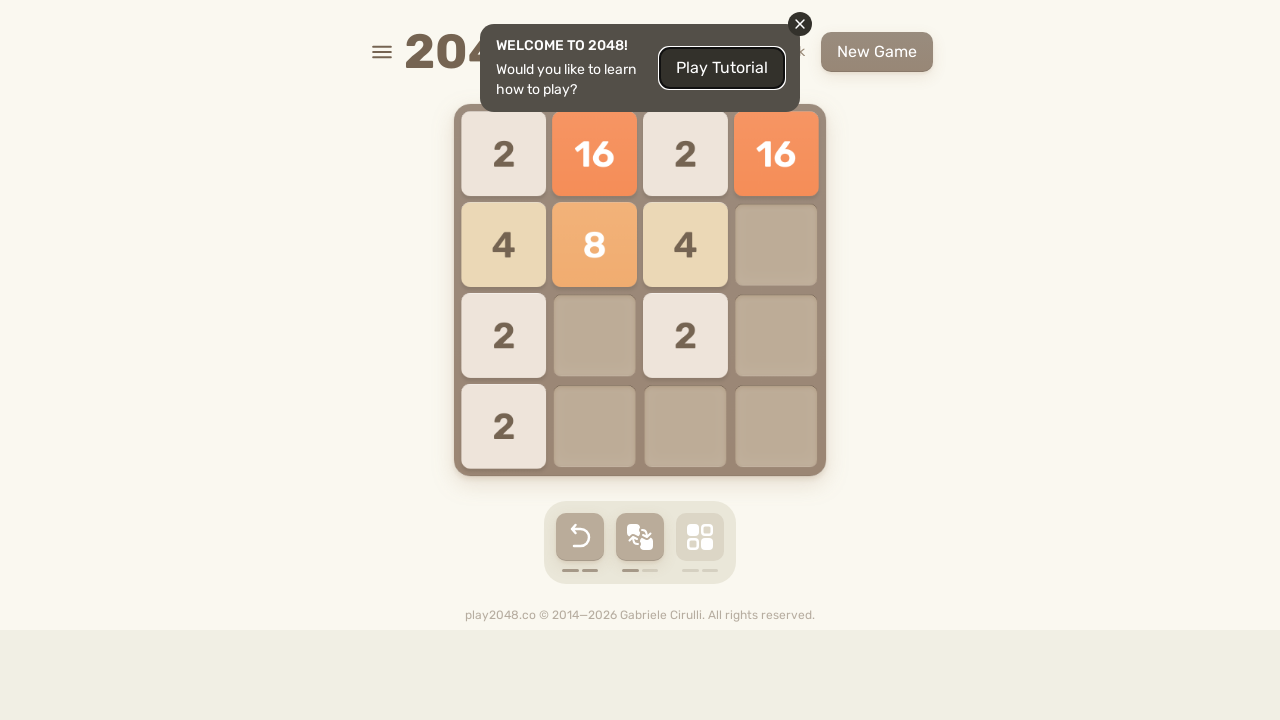

Pressed ArrowRight (iteration 6/25)
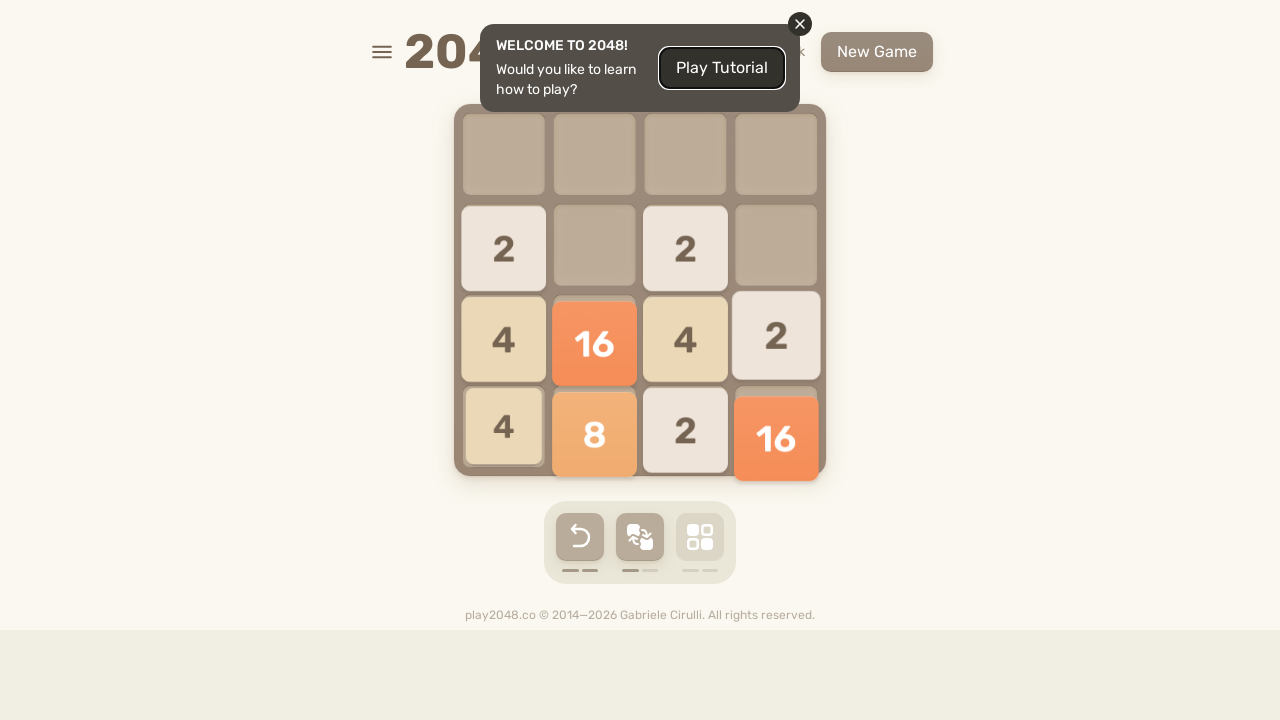

Waited 100ms for game animations (iteration 6/25)
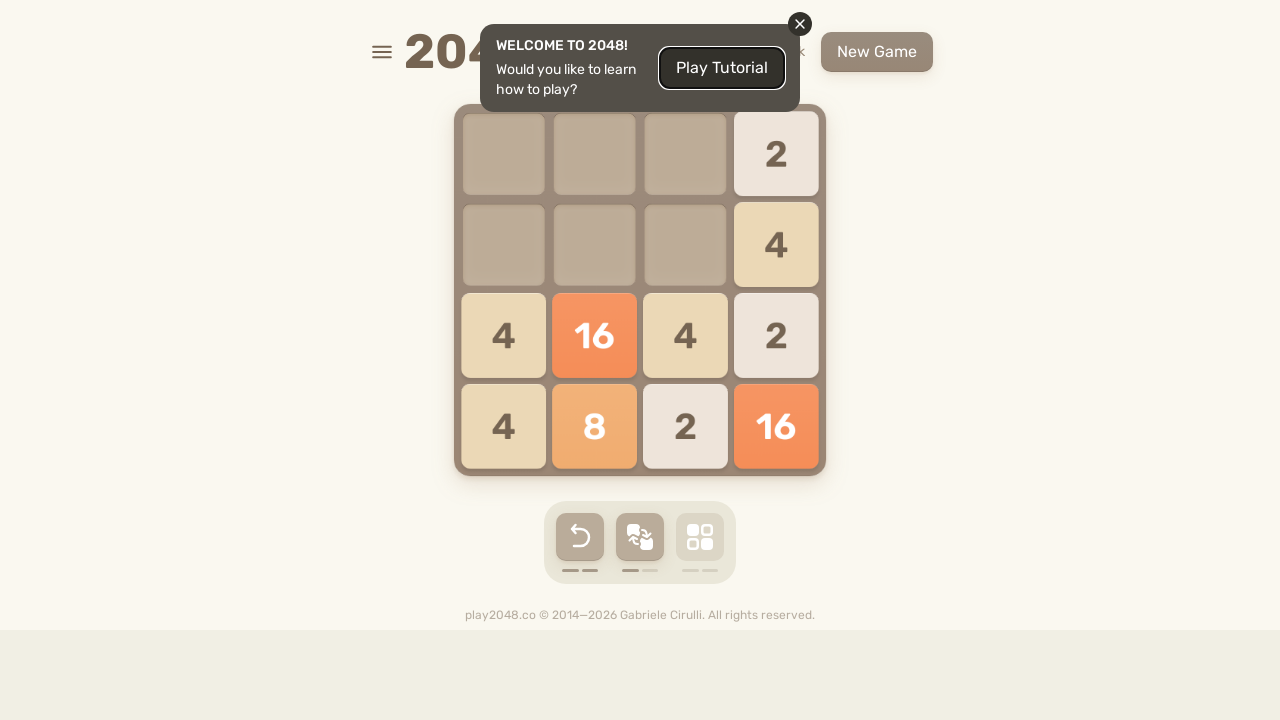

Pressed ArrowUp (iteration 7/25)
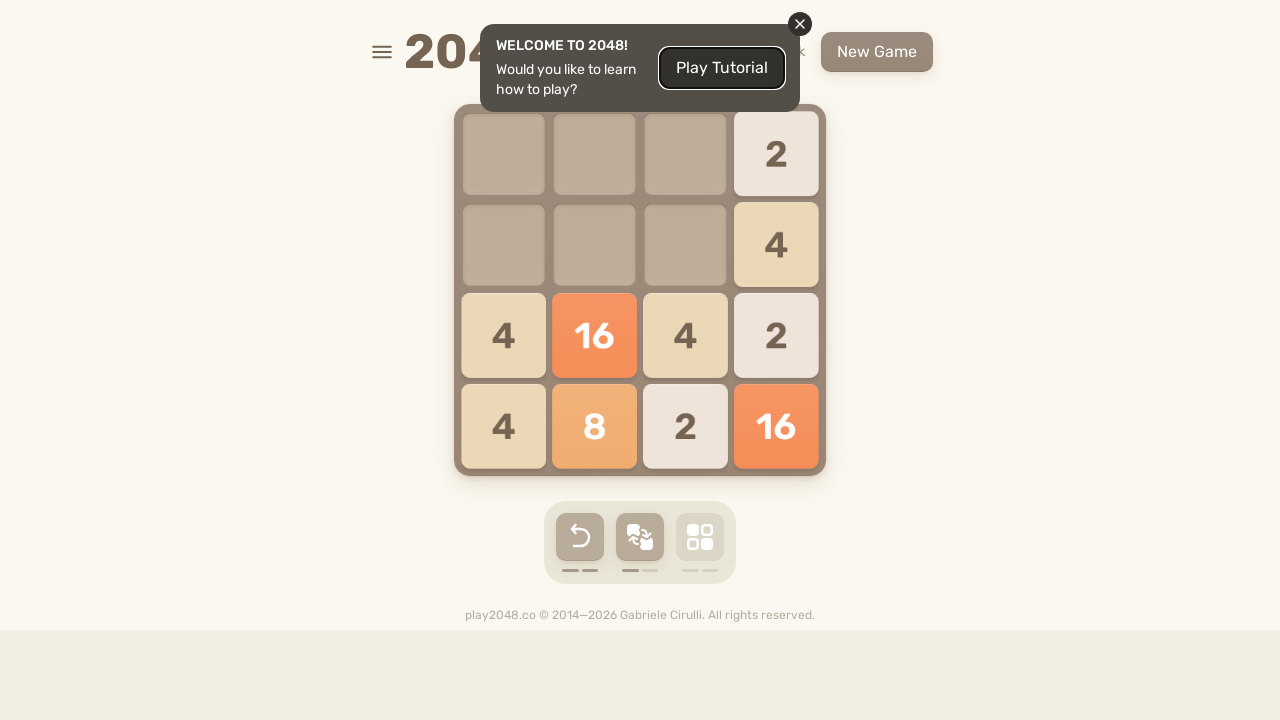

Pressed ArrowLeft (iteration 7/25)
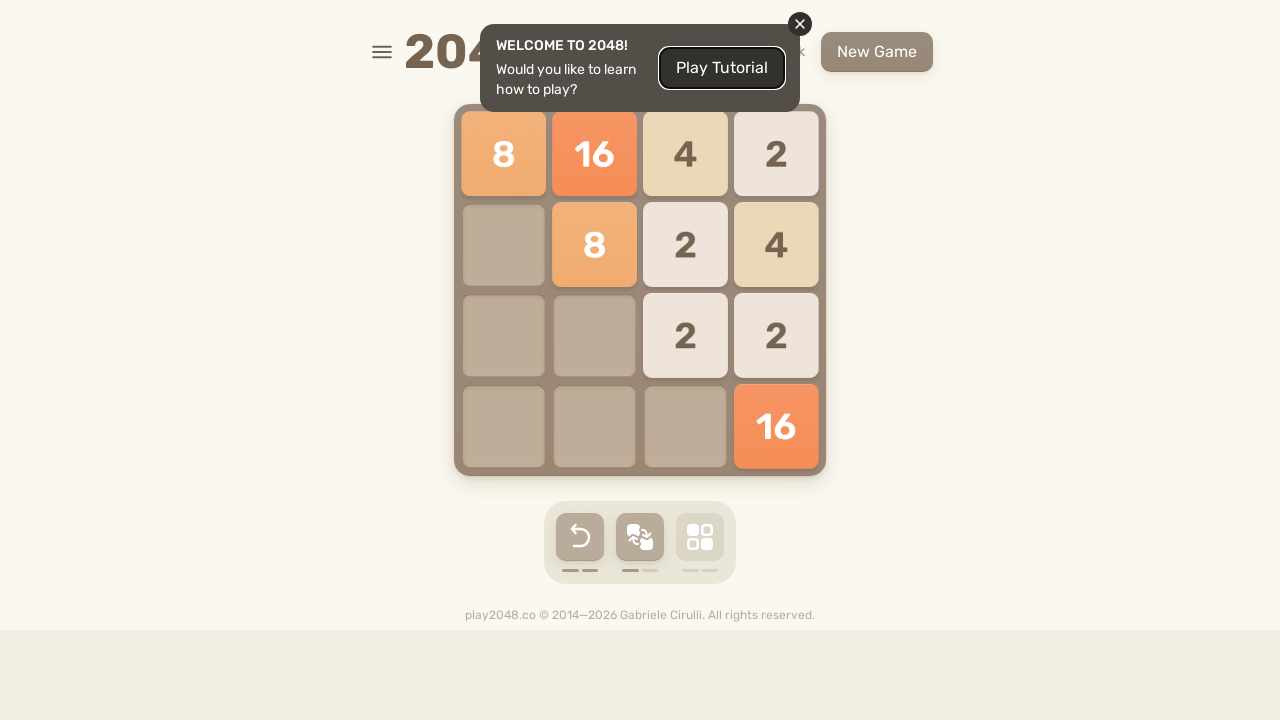

Pressed ArrowDown (iteration 7/25)
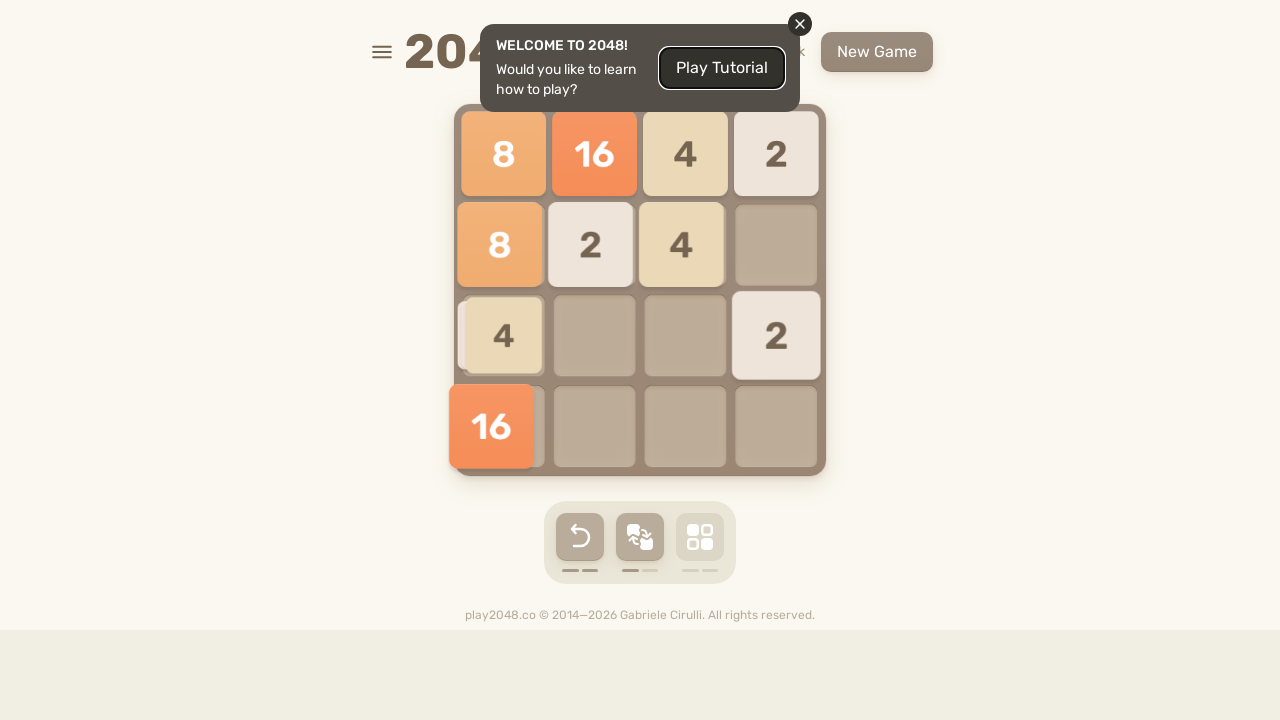

Pressed ArrowRight (iteration 7/25)
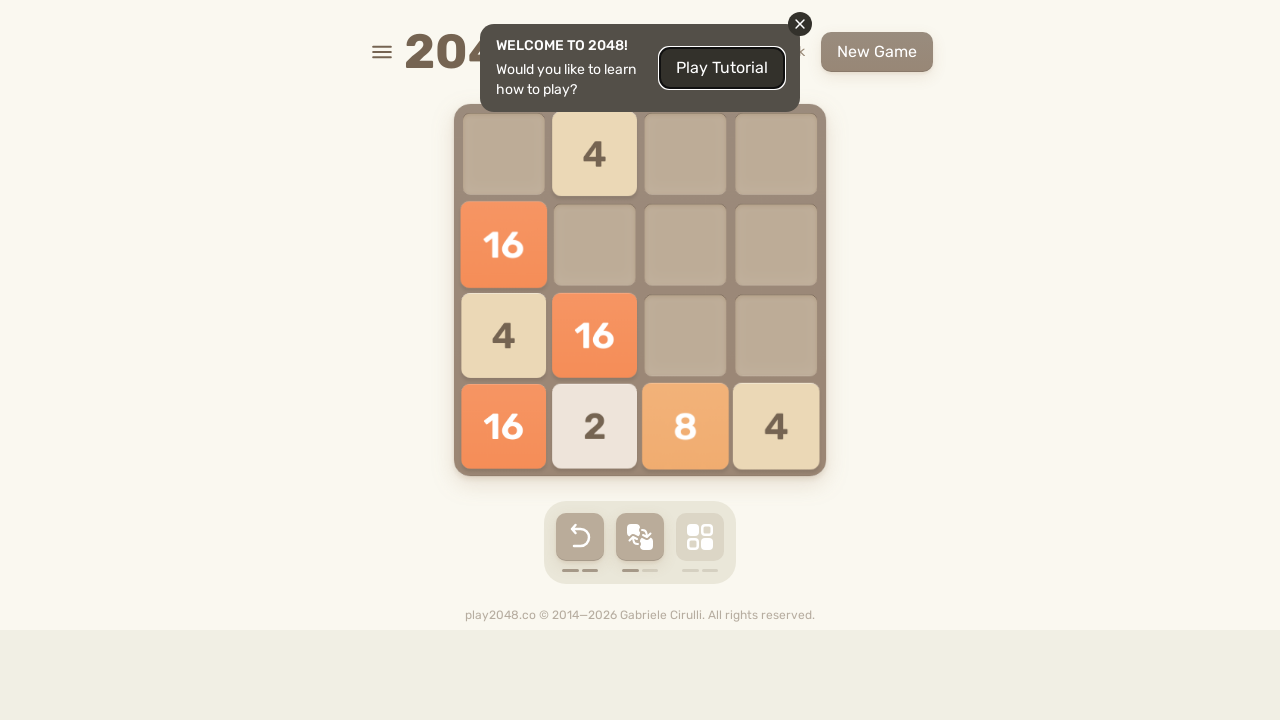

Waited 100ms for game animations (iteration 7/25)
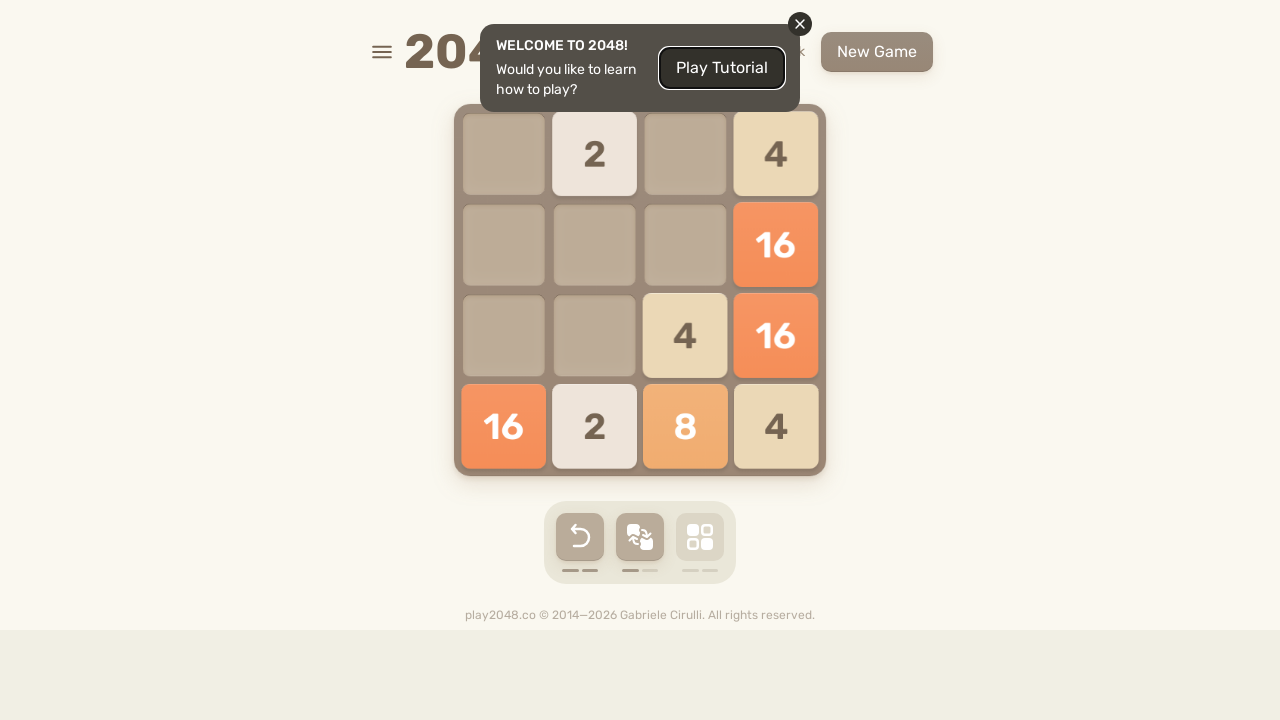

Pressed ArrowUp (iteration 8/25)
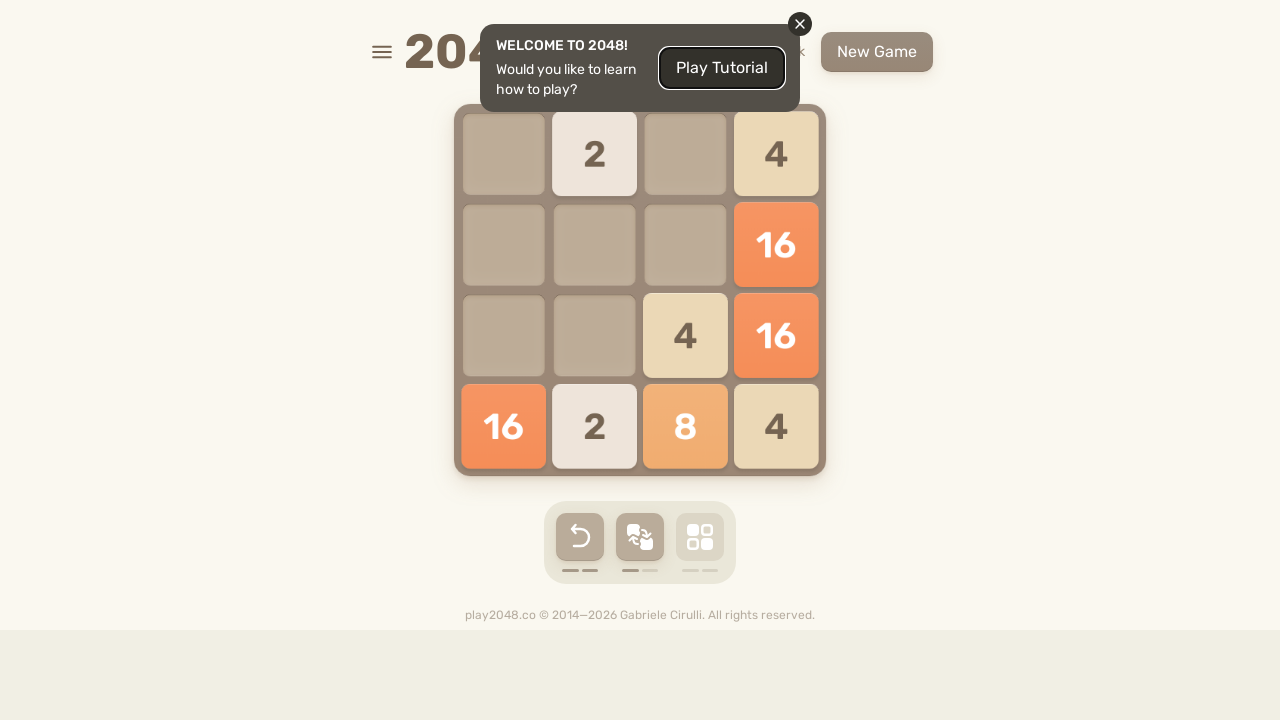

Pressed ArrowLeft (iteration 8/25)
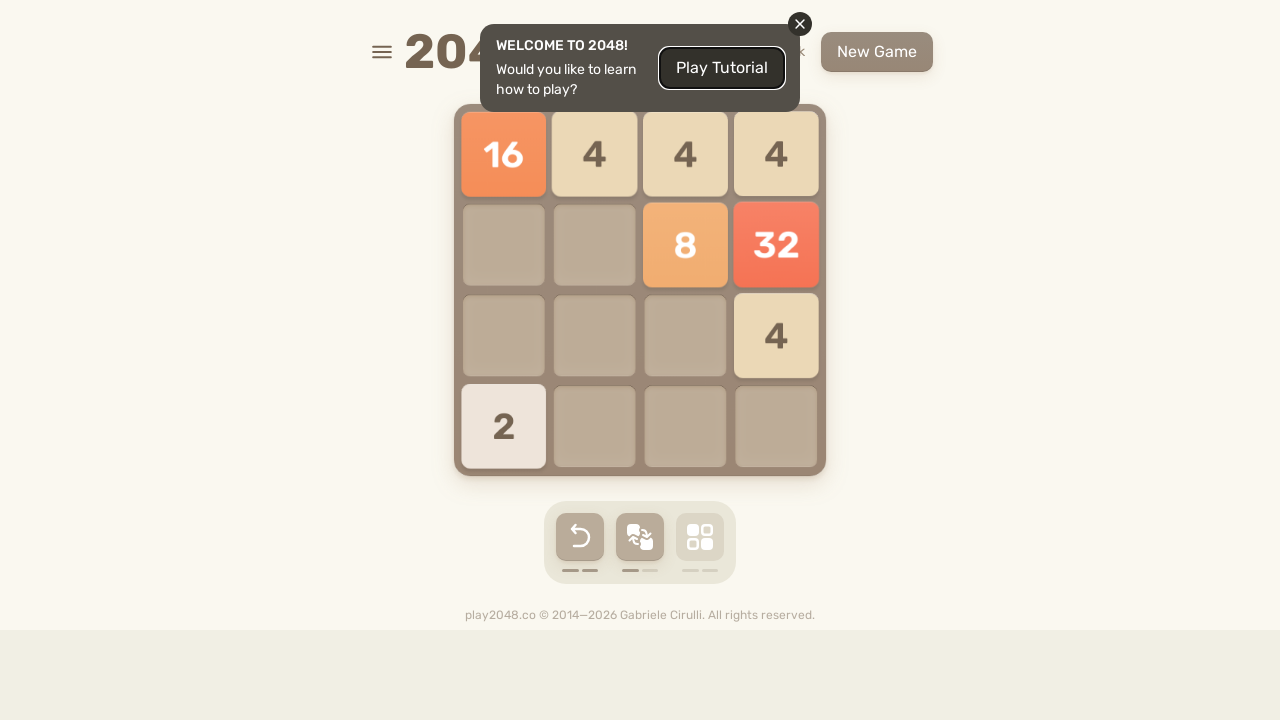

Pressed ArrowDown (iteration 8/25)
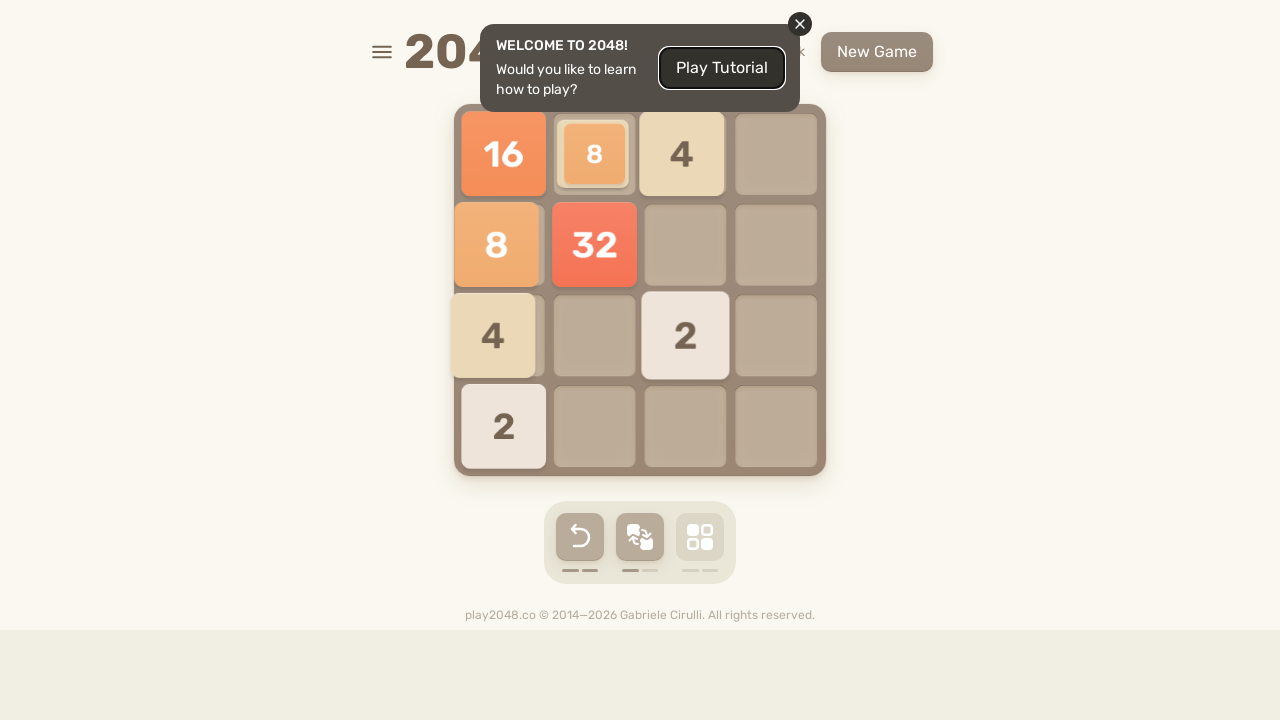

Pressed ArrowRight (iteration 8/25)
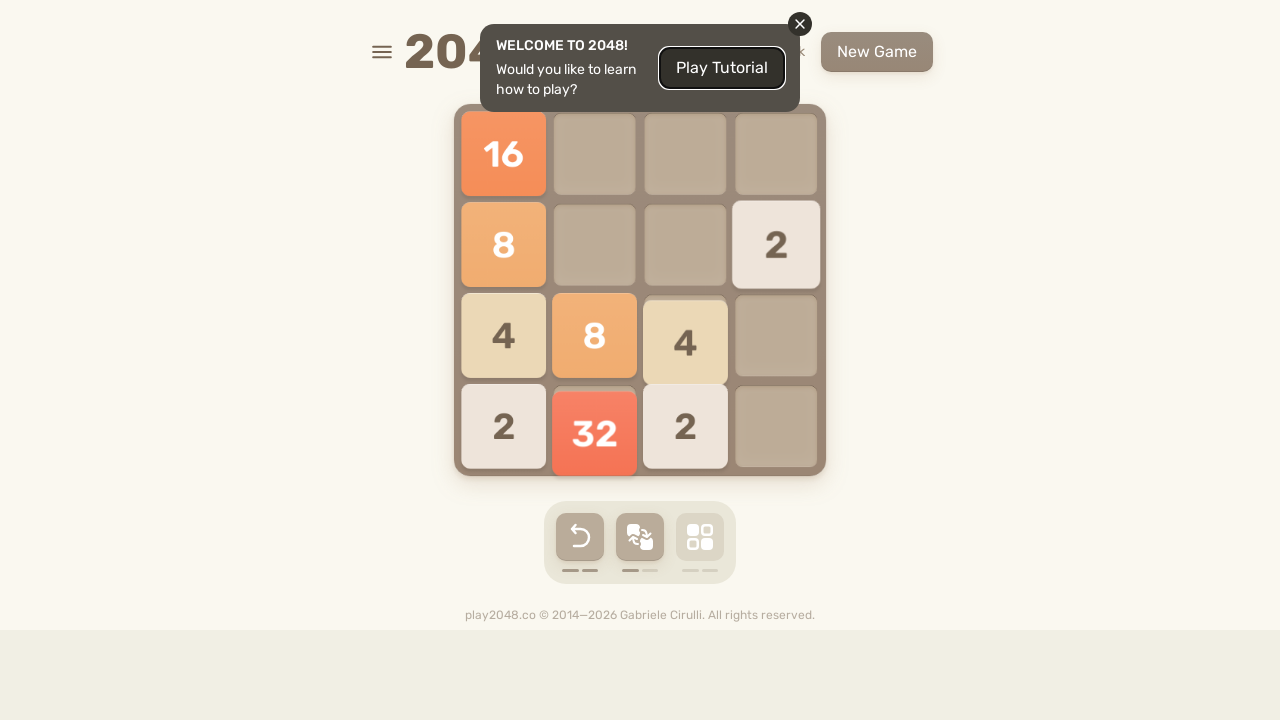

Waited 100ms for game animations (iteration 8/25)
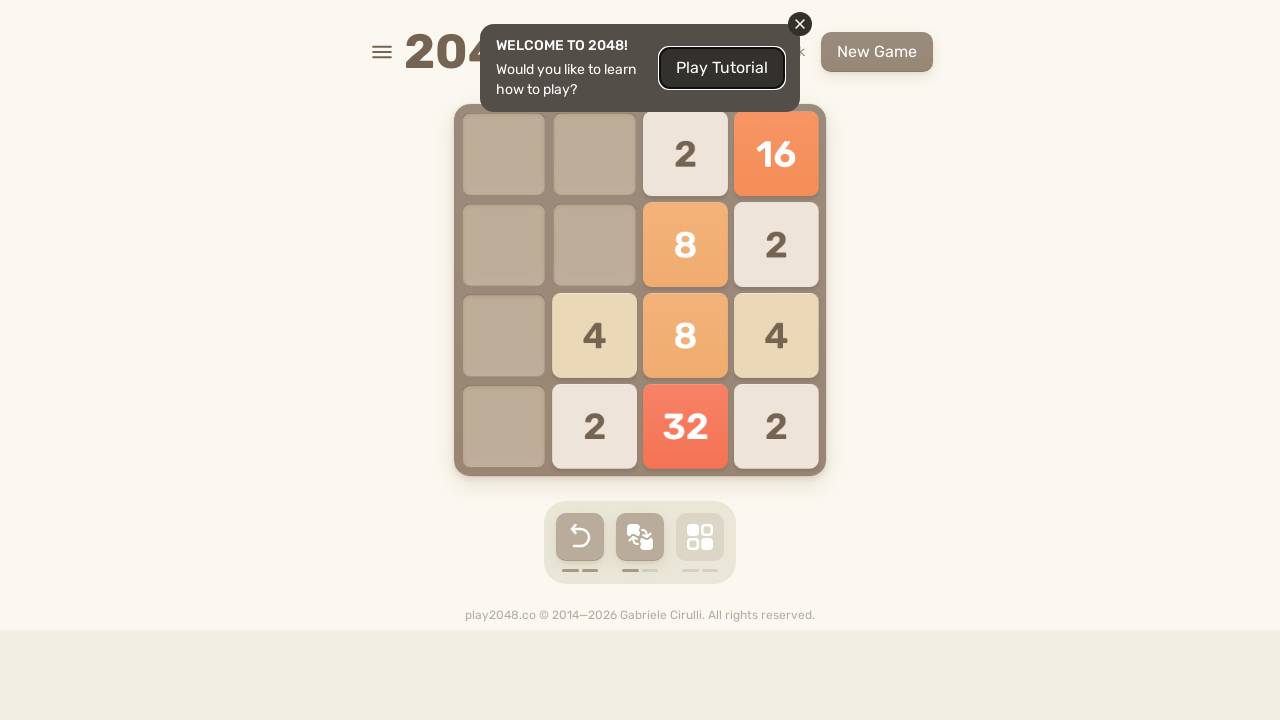

Pressed ArrowUp (iteration 9/25)
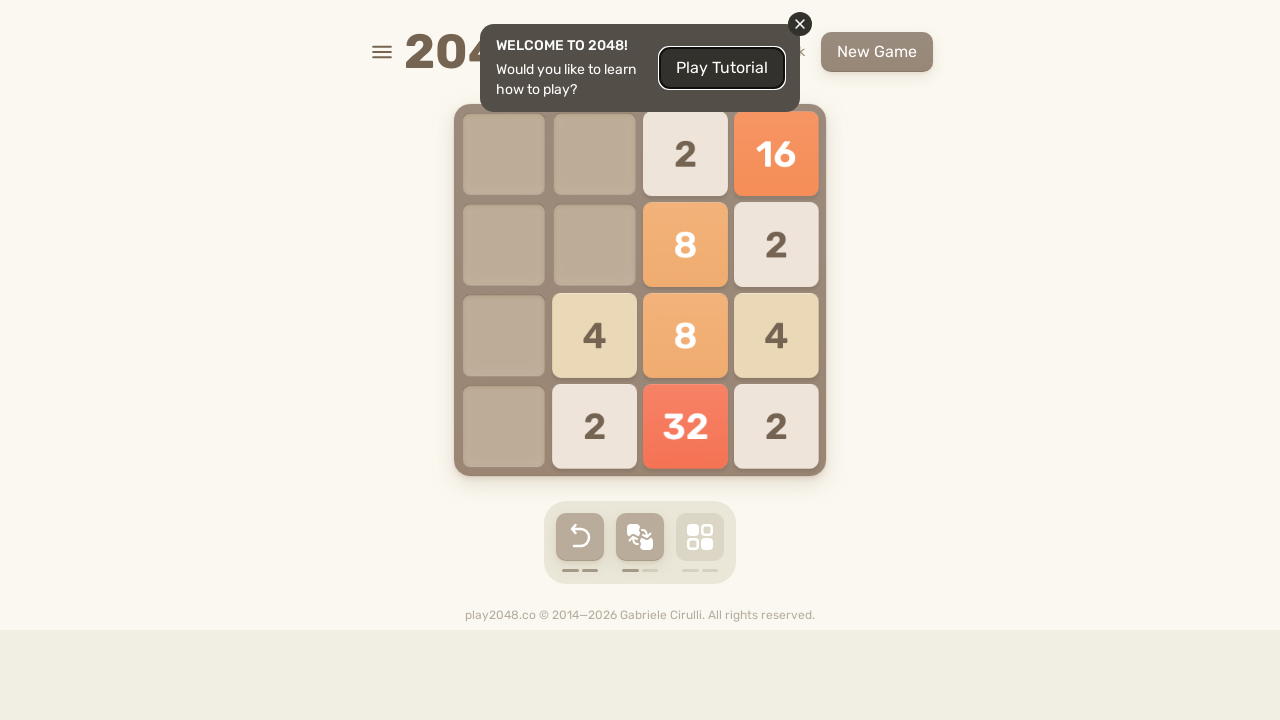

Pressed ArrowLeft (iteration 9/25)
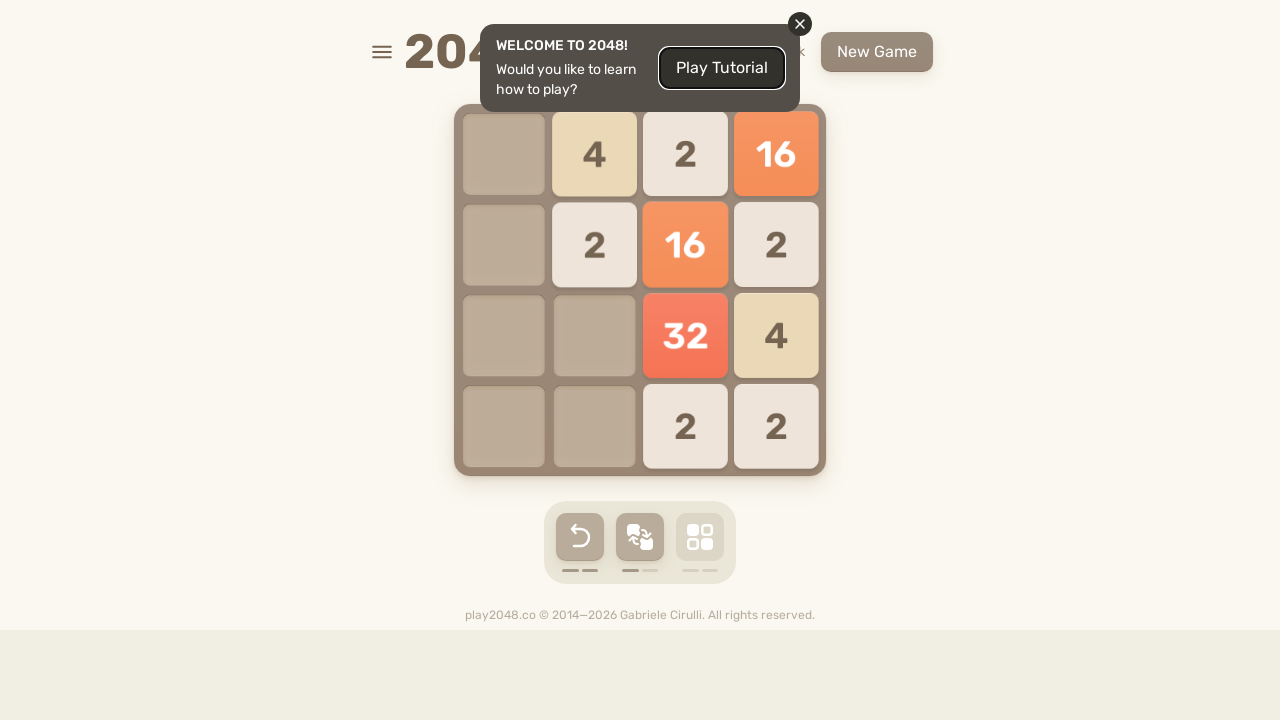

Pressed ArrowDown (iteration 9/25)
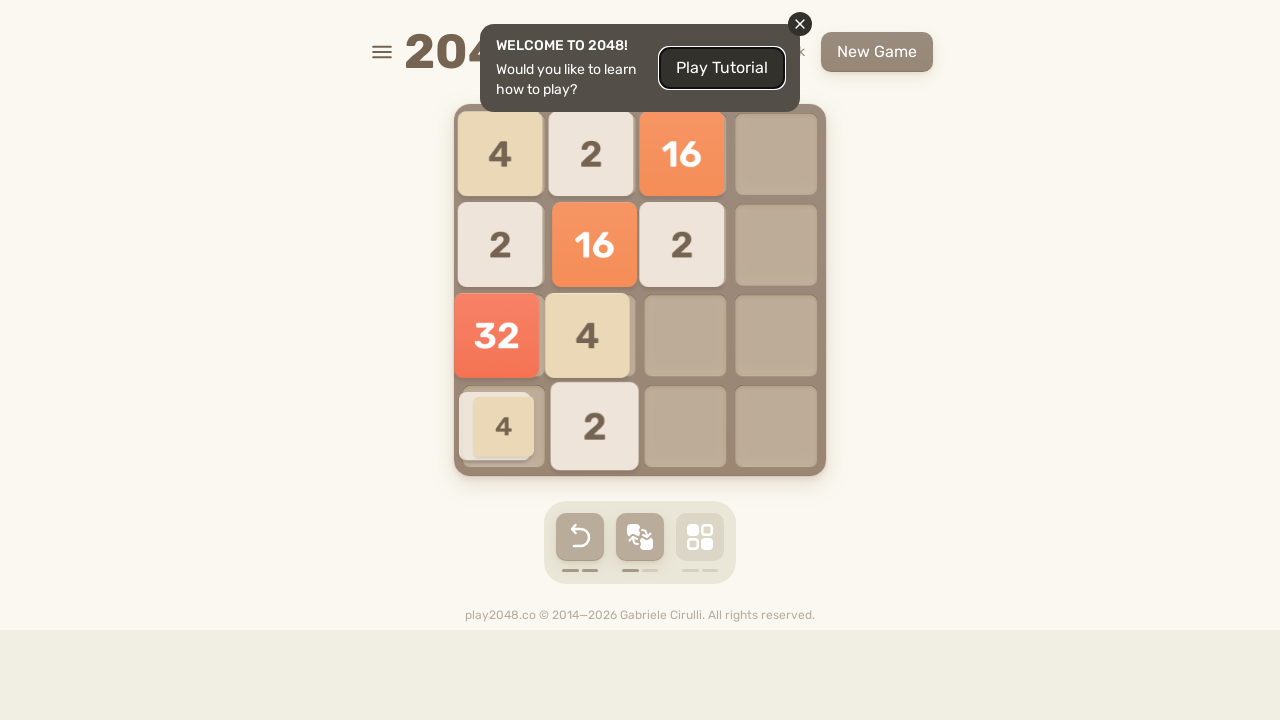

Pressed ArrowRight (iteration 9/25)
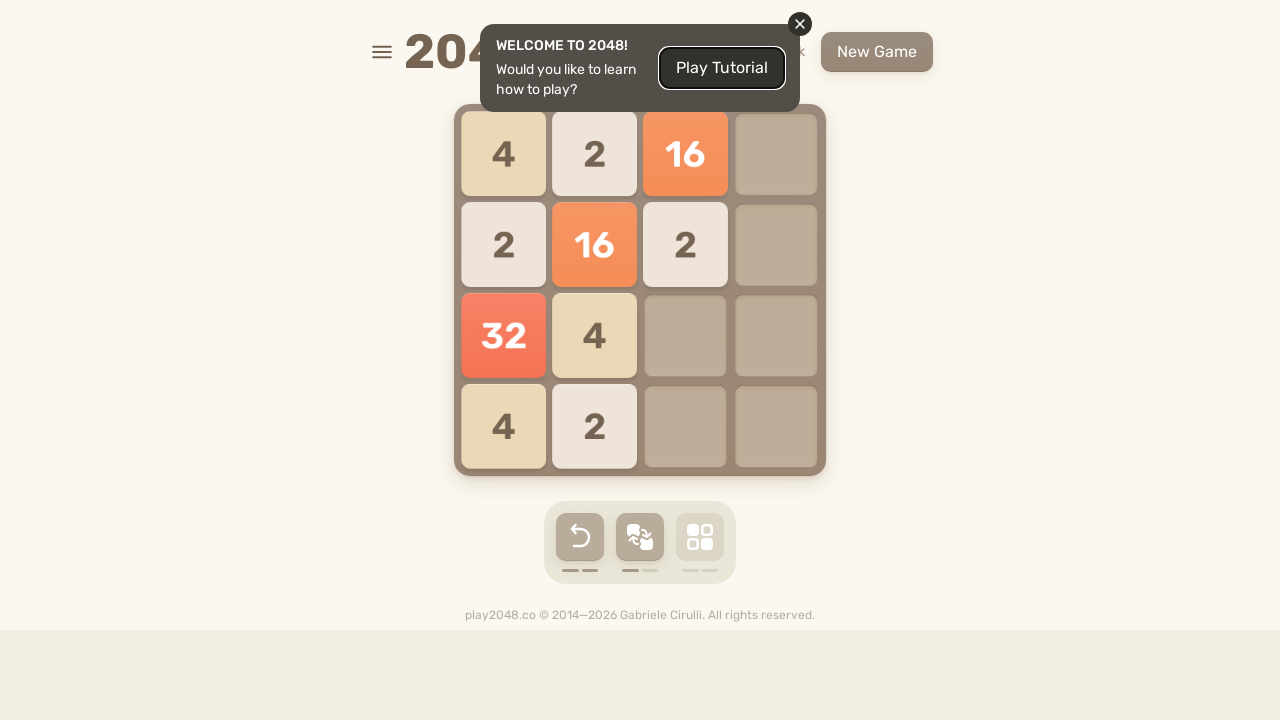

Waited 100ms for game animations (iteration 9/25)
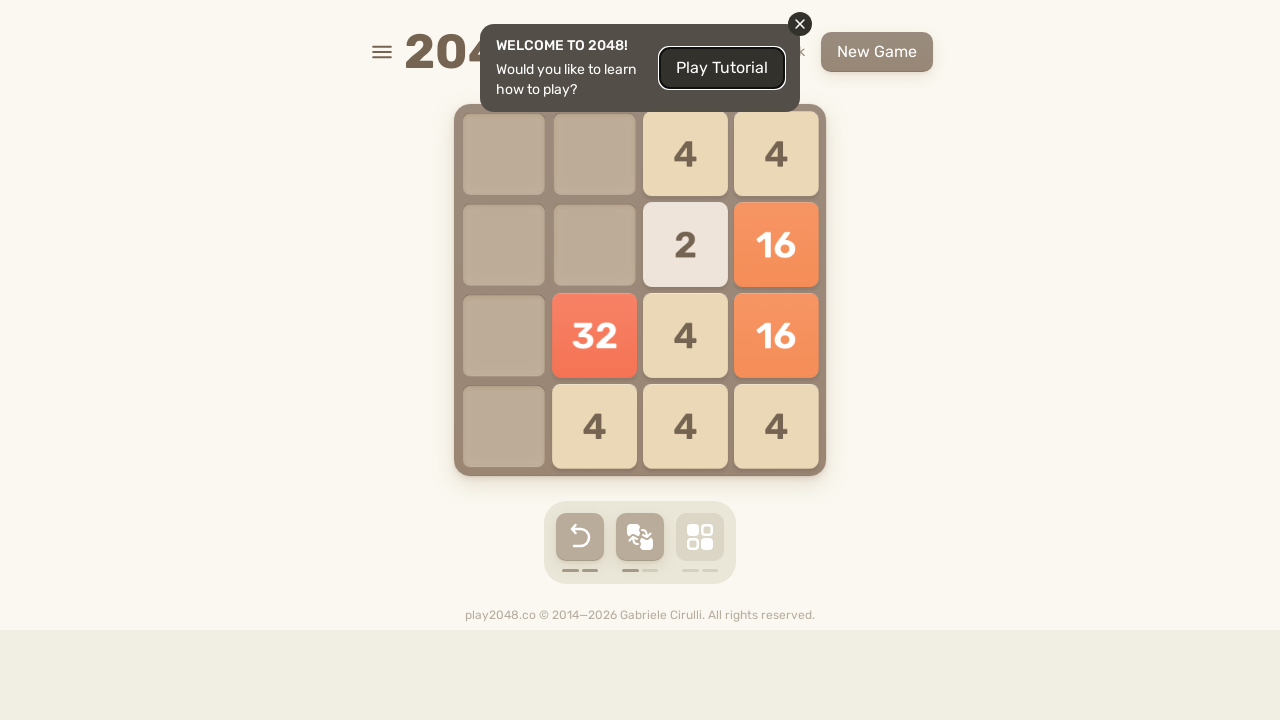

Pressed ArrowUp (iteration 10/25)
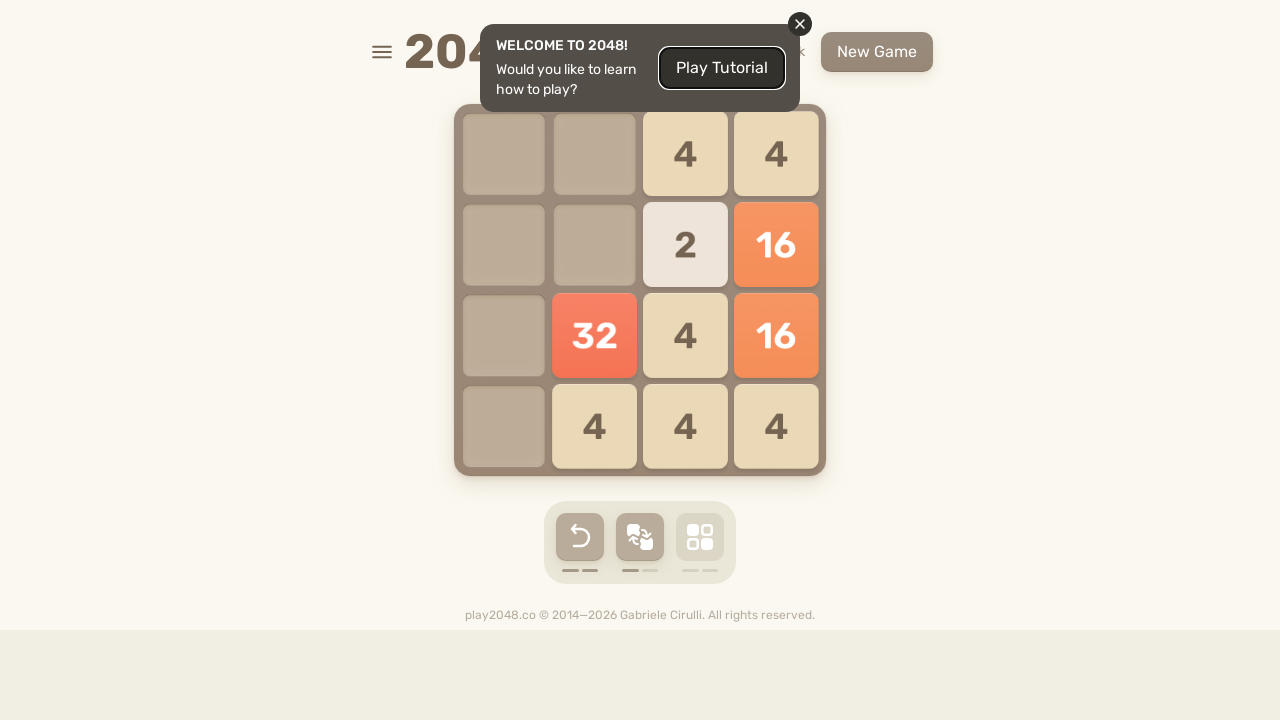

Pressed ArrowLeft (iteration 10/25)
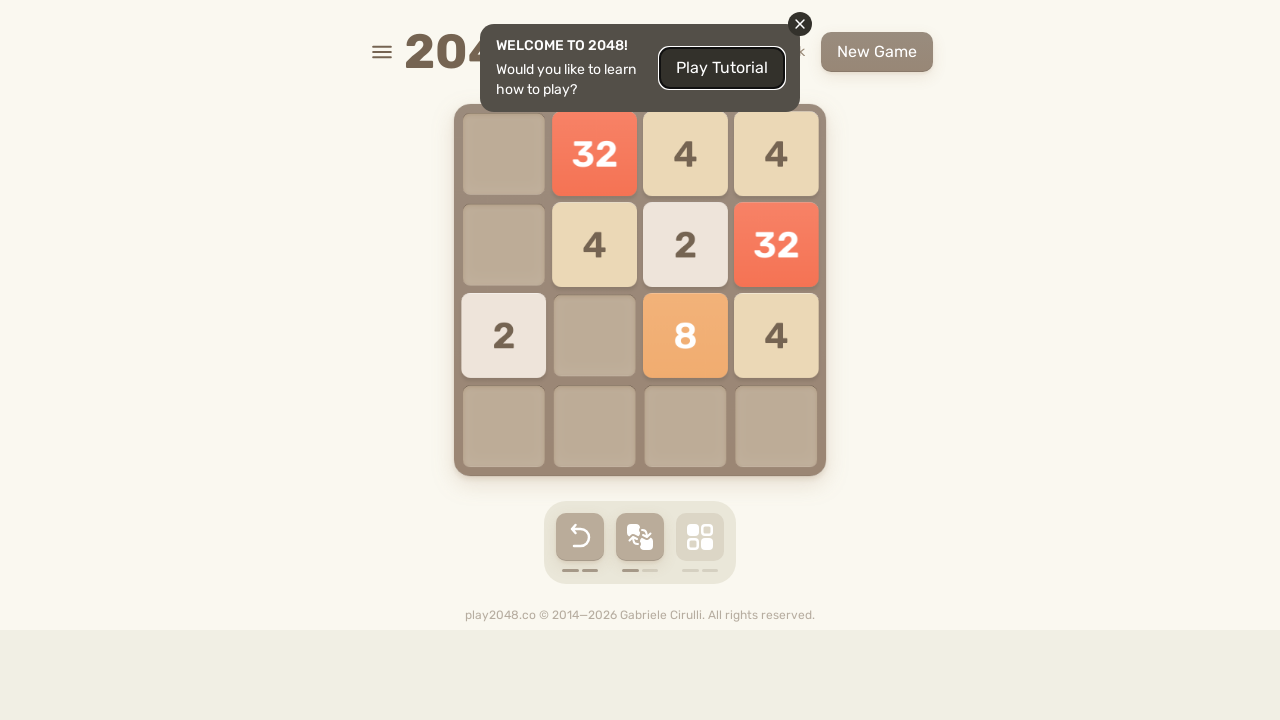

Pressed ArrowDown (iteration 10/25)
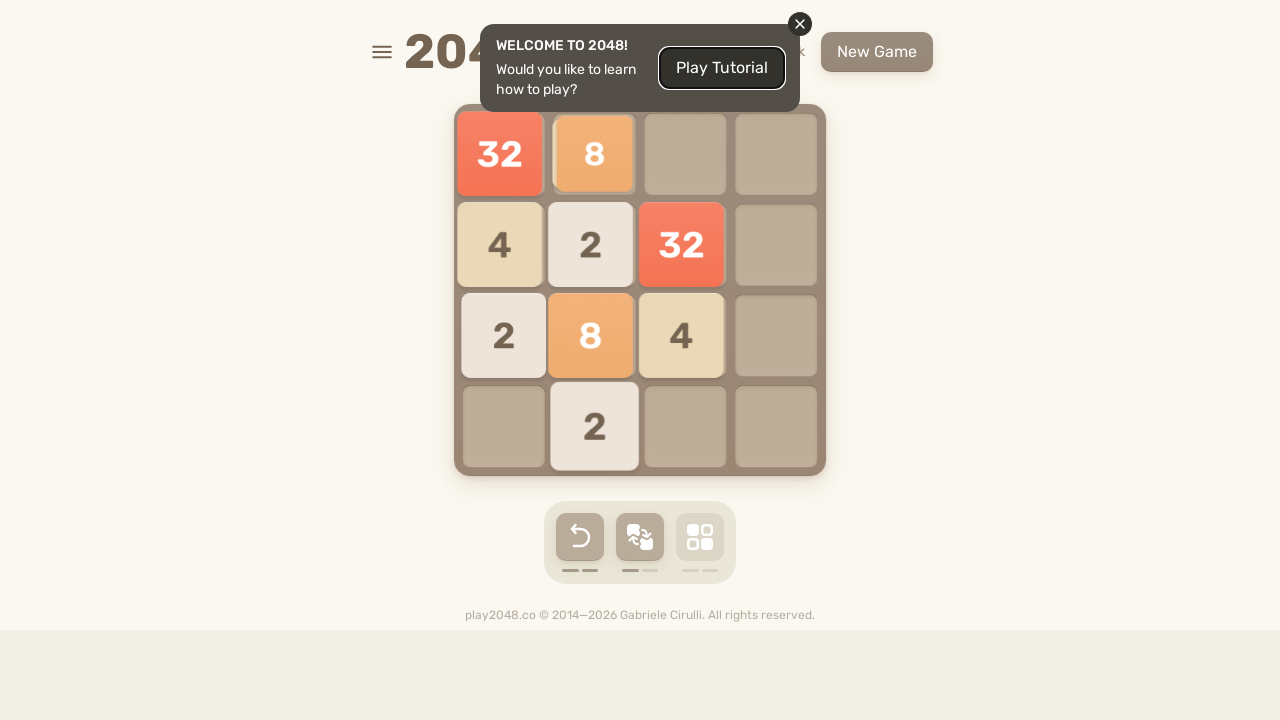

Pressed ArrowRight (iteration 10/25)
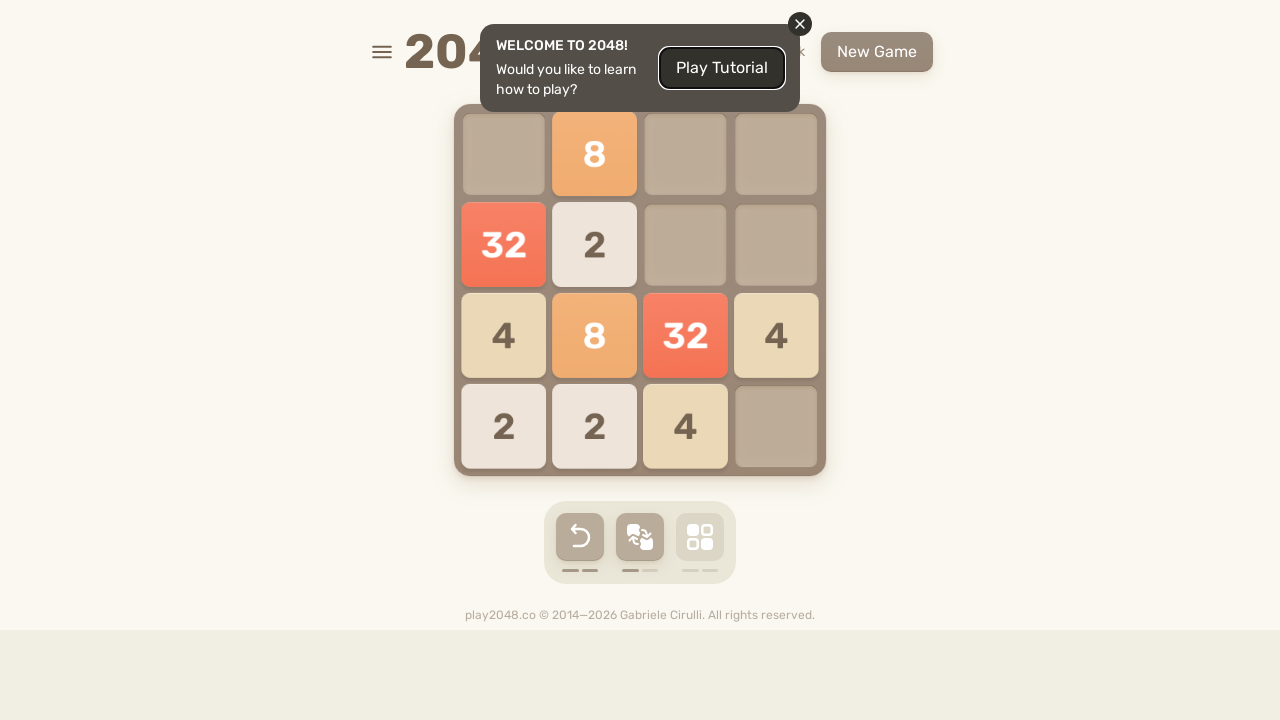

Waited 100ms for game animations (iteration 10/25)
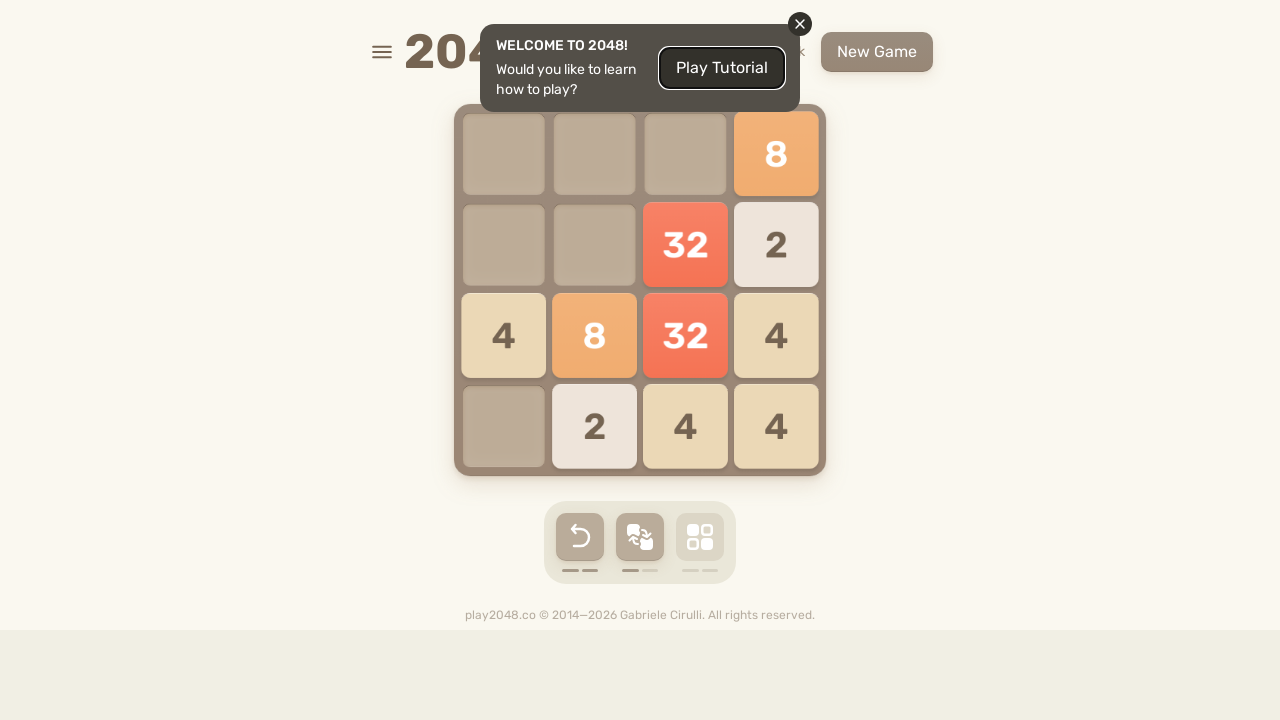

Pressed ArrowUp (iteration 11/25)
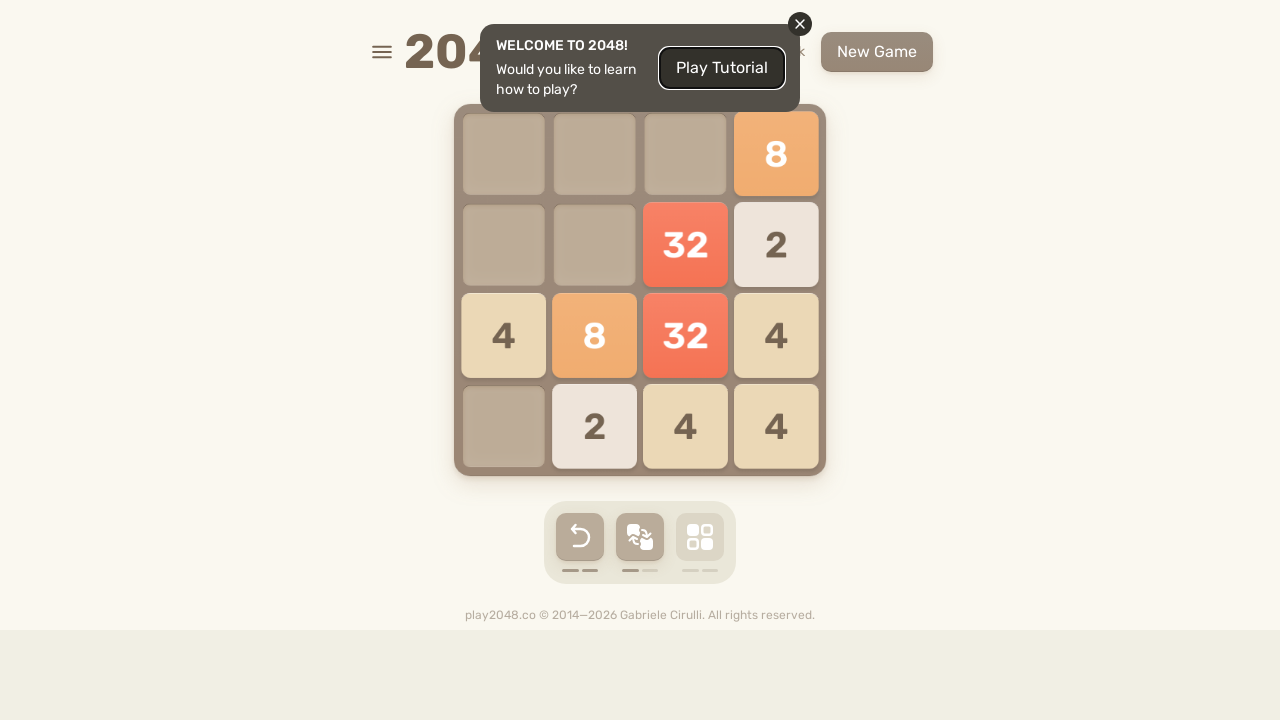

Pressed ArrowLeft (iteration 11/25)
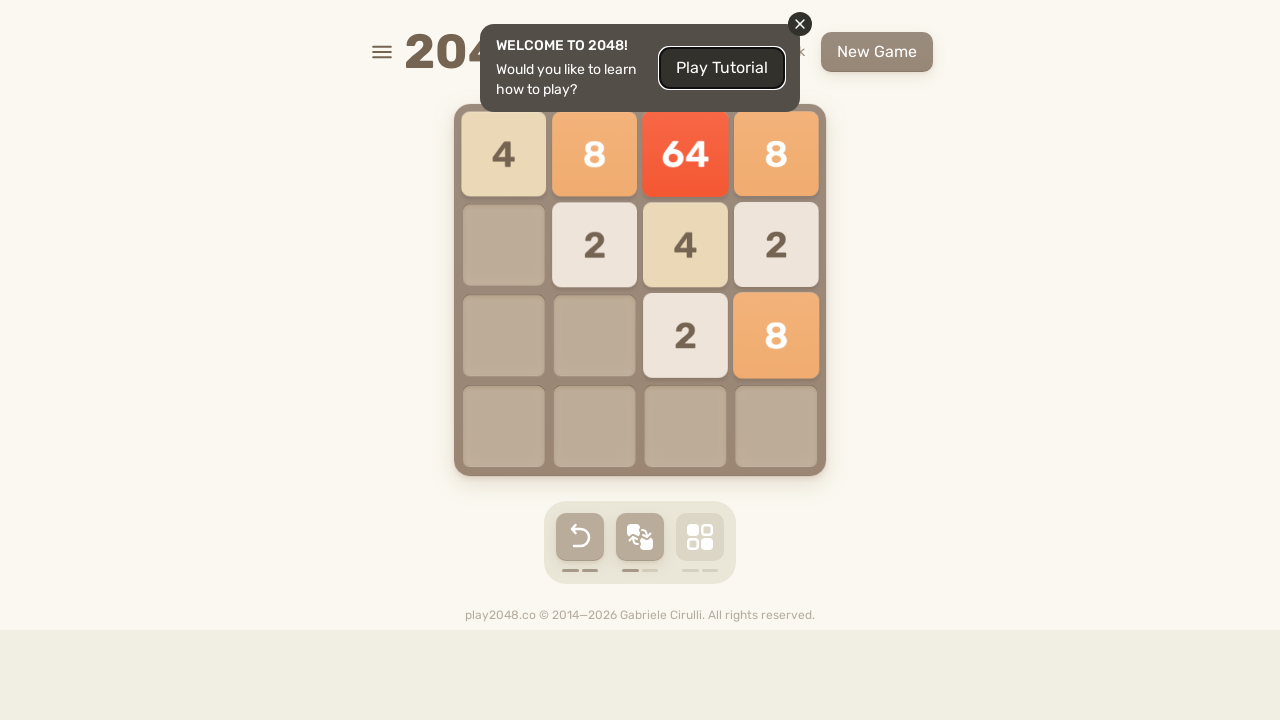

Pressed ArrowDown (iteration 11/25)
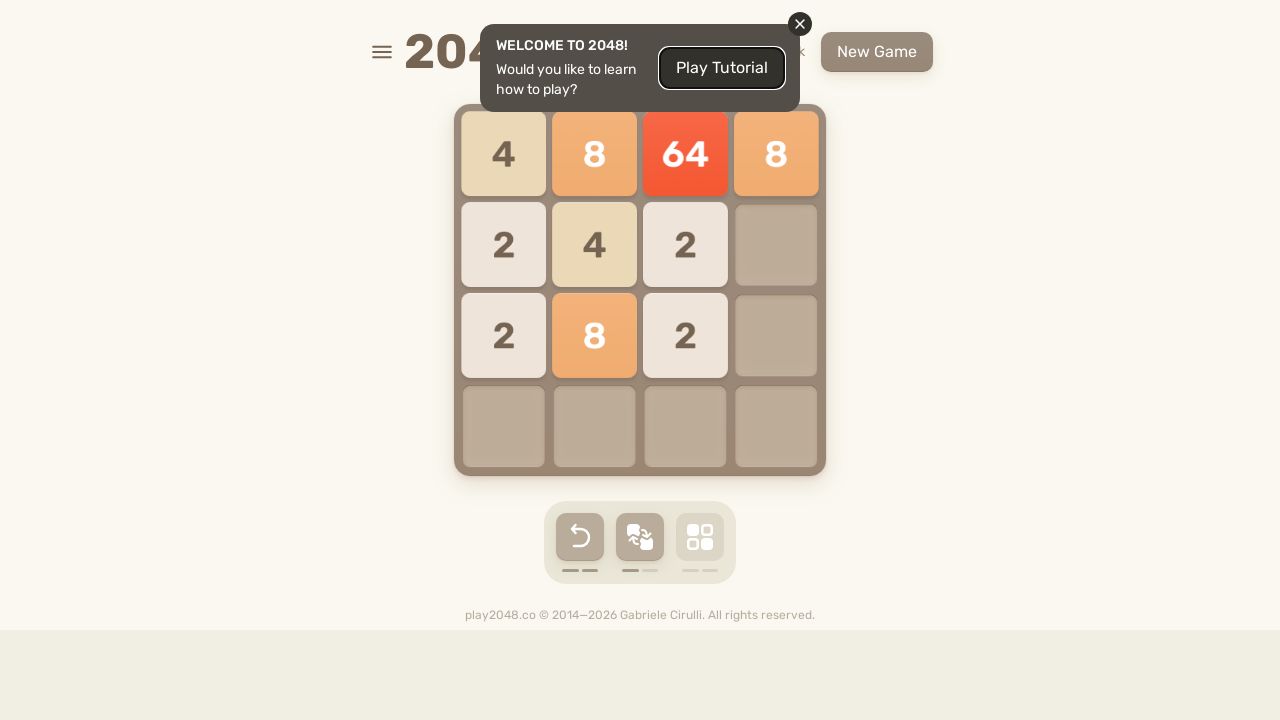

Pressed ArrowRight (iteration 11/25)
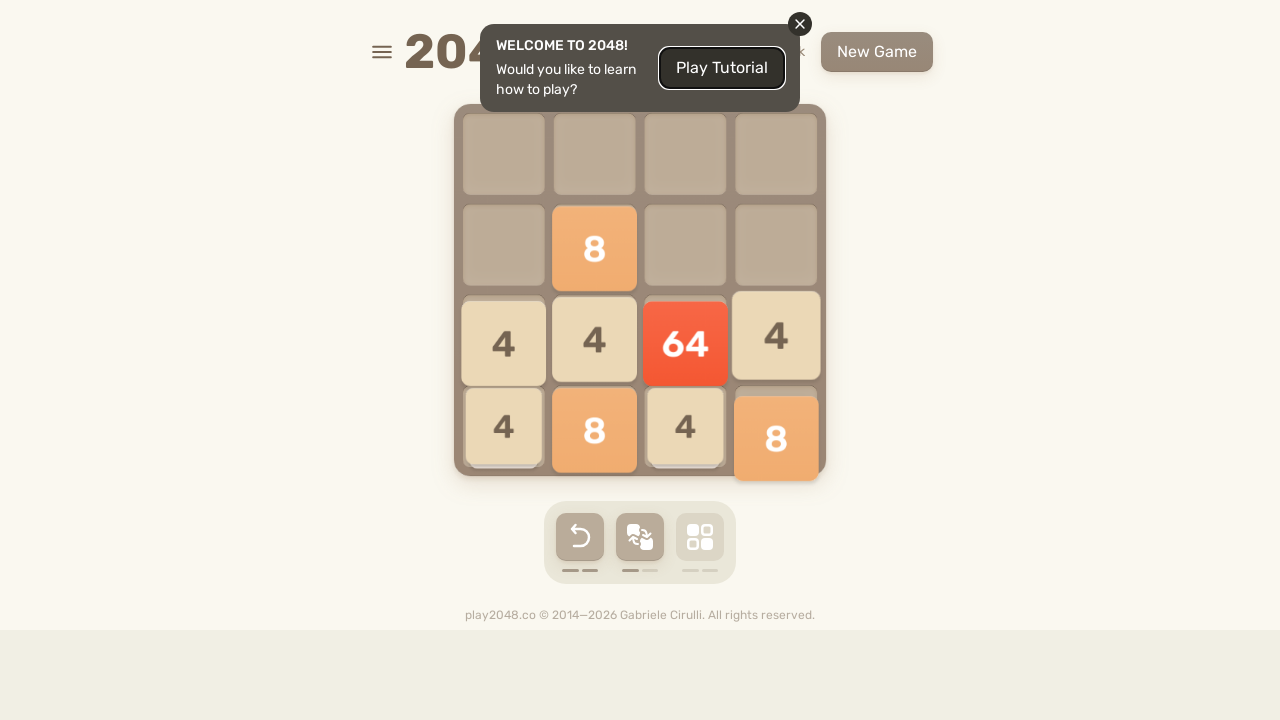

Waited 100ms for game animations (iteration 11/25)
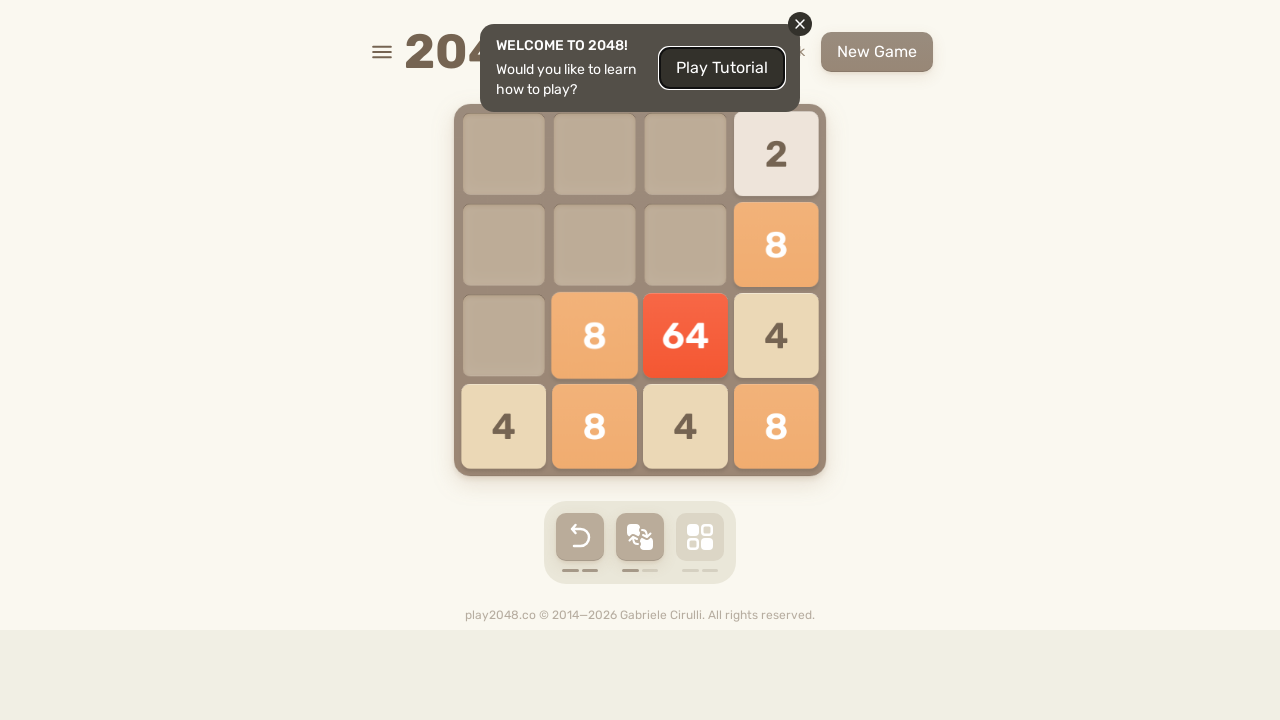

Pressed ArrowUp (iteration 12/25)
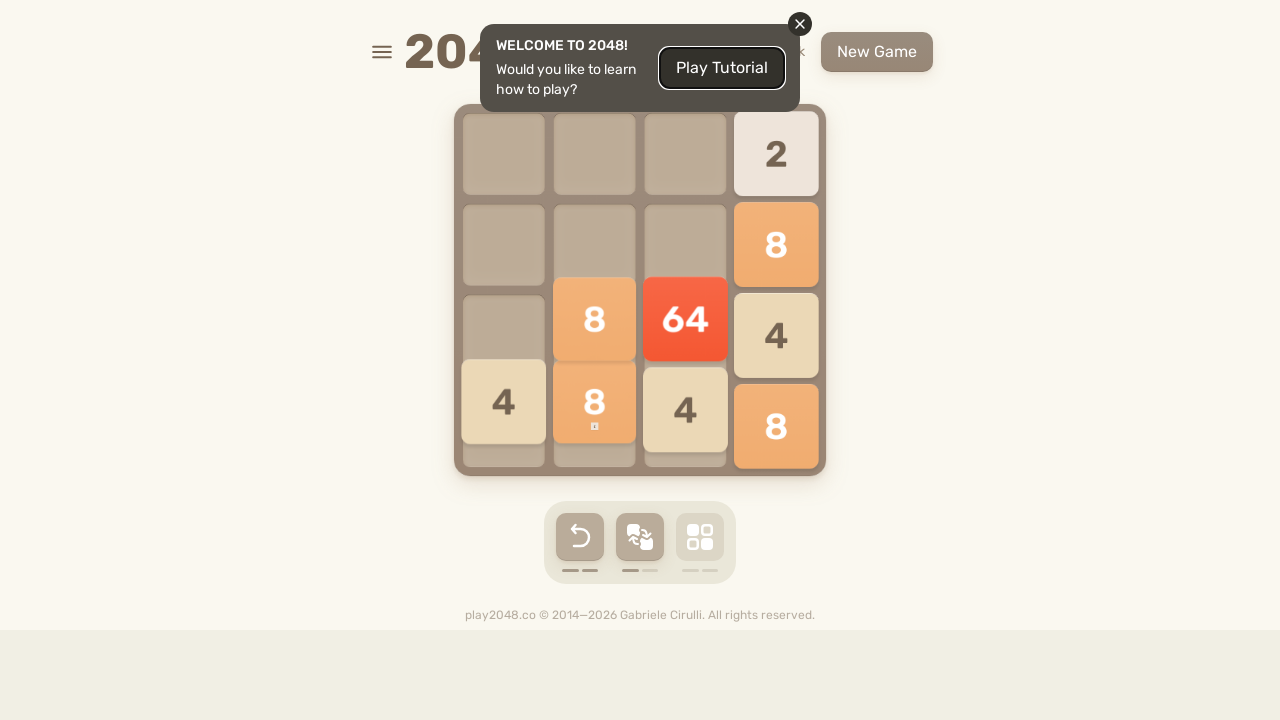

Pressed ArrowLeft (iteration 12/25)
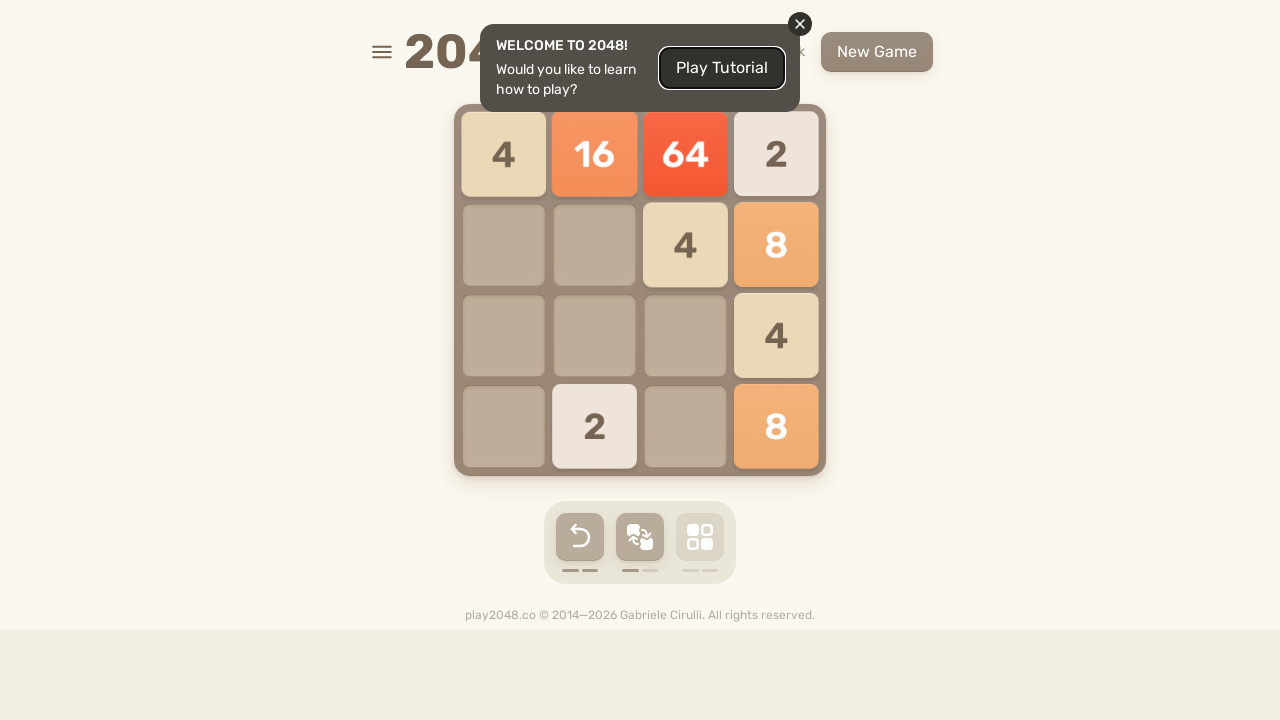

Pressed ArrowDown (iteration 12/25)
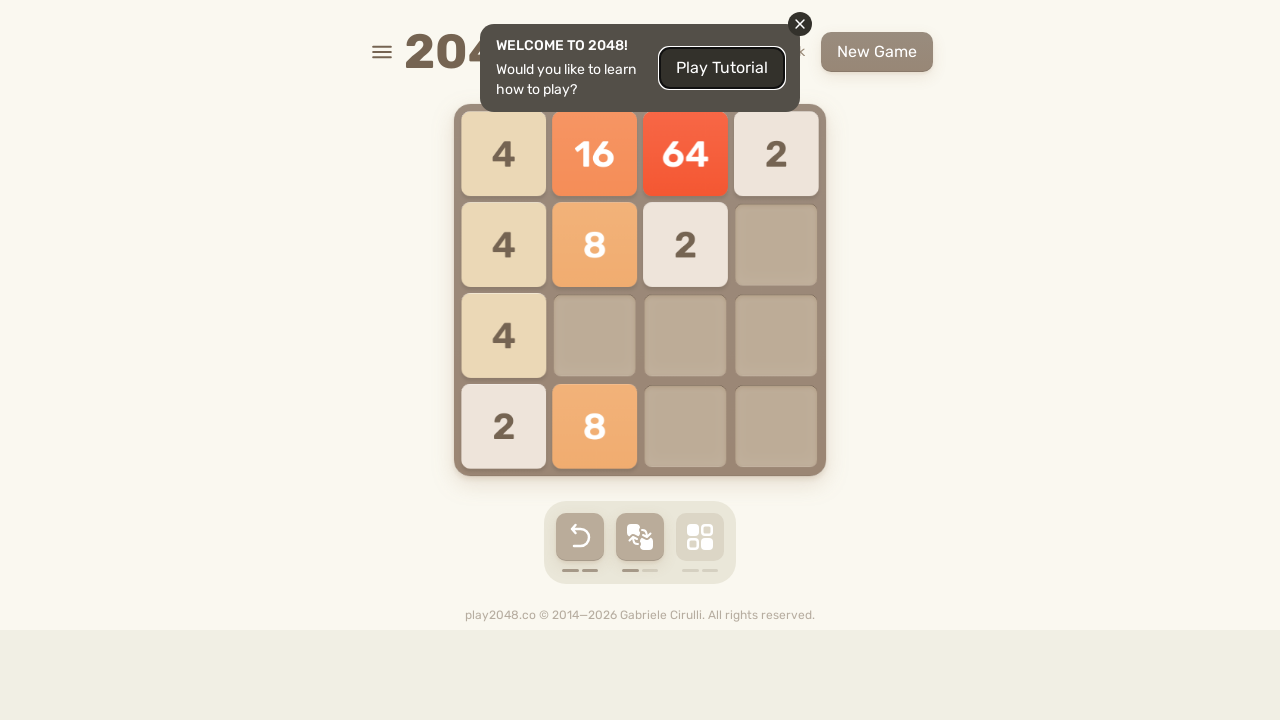

Pressed ArrowRight (iteration 12/25)
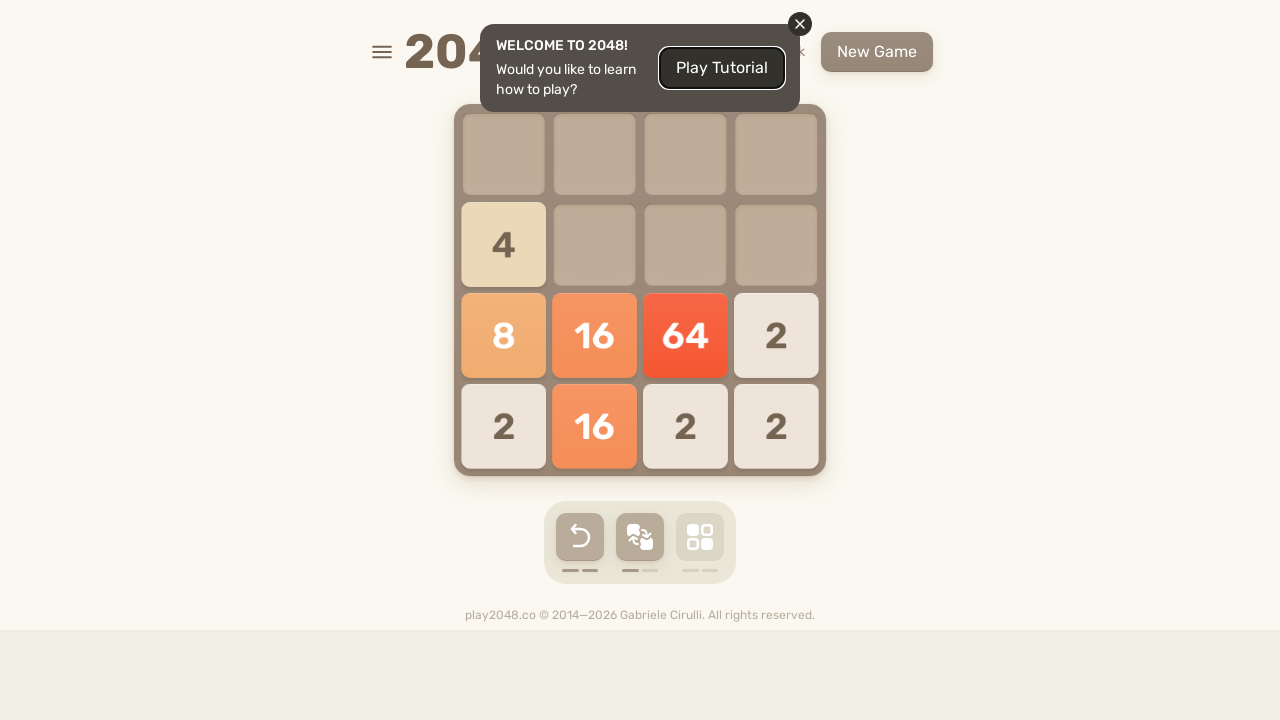

Waited 100ms for game animations (iteration 12/25)
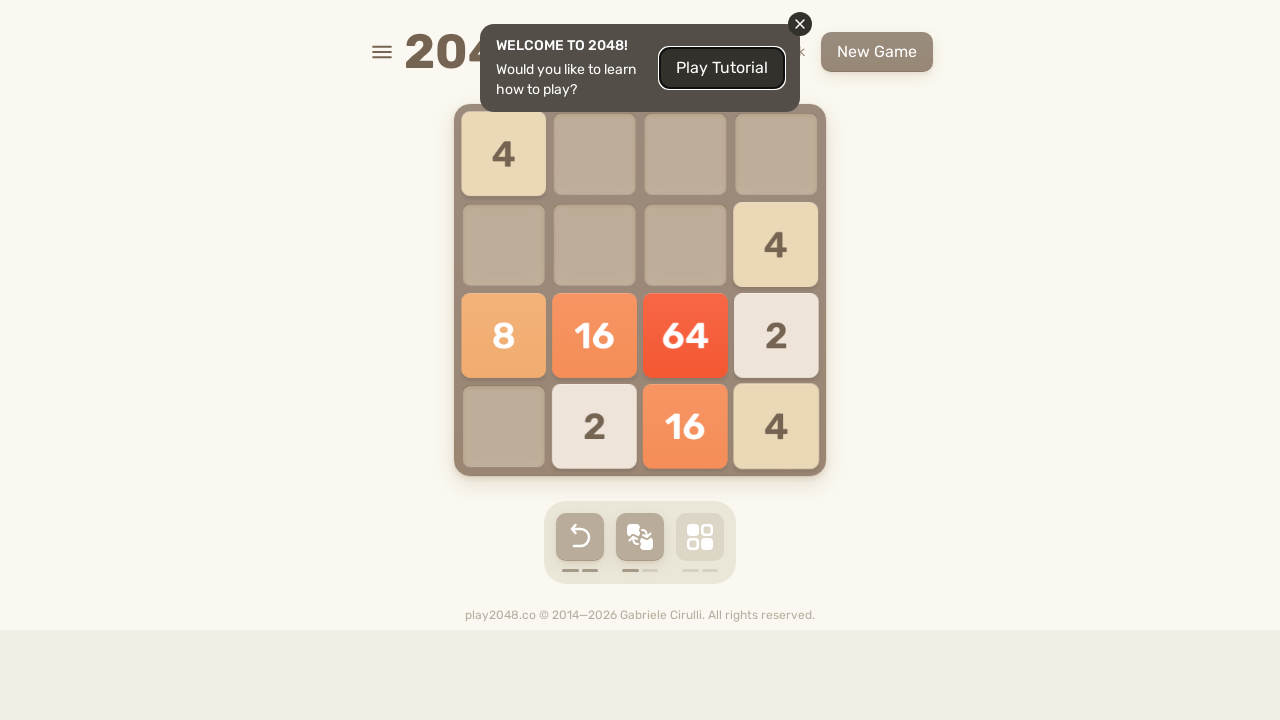

Pressed ArrowUp (iteration 13/25)
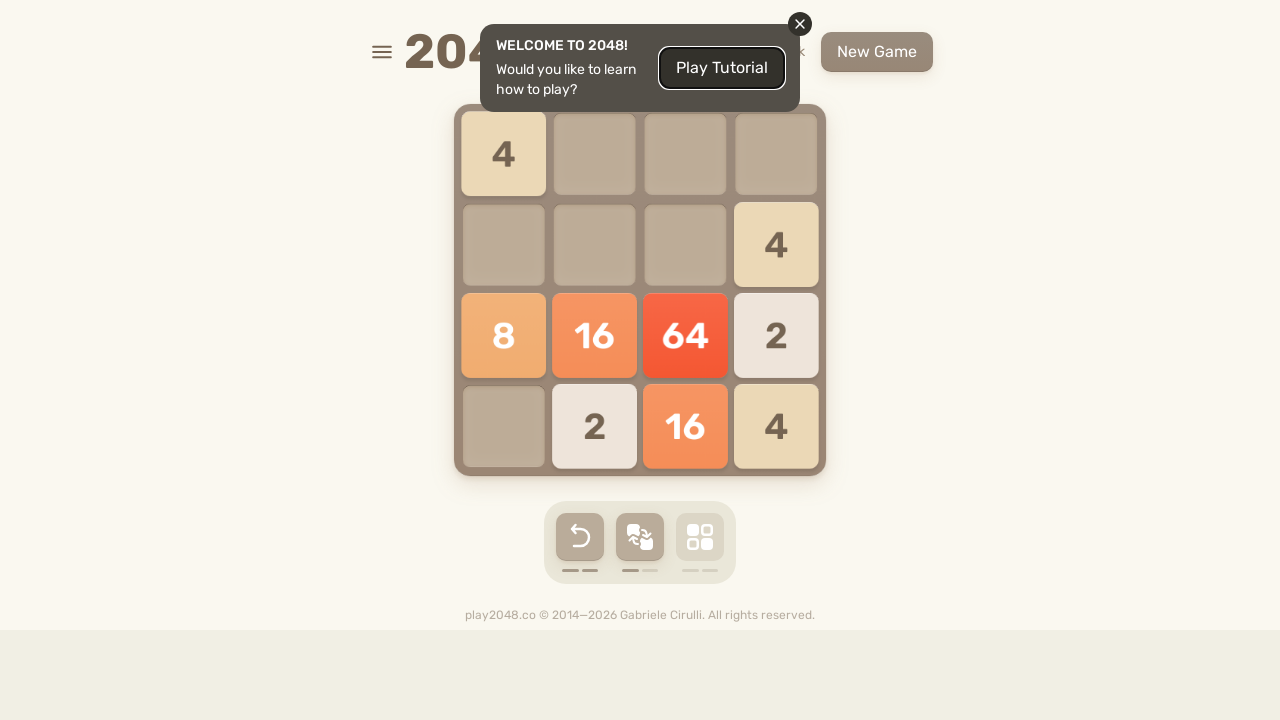

Pressed ArrowLeft (iteration 13/25)
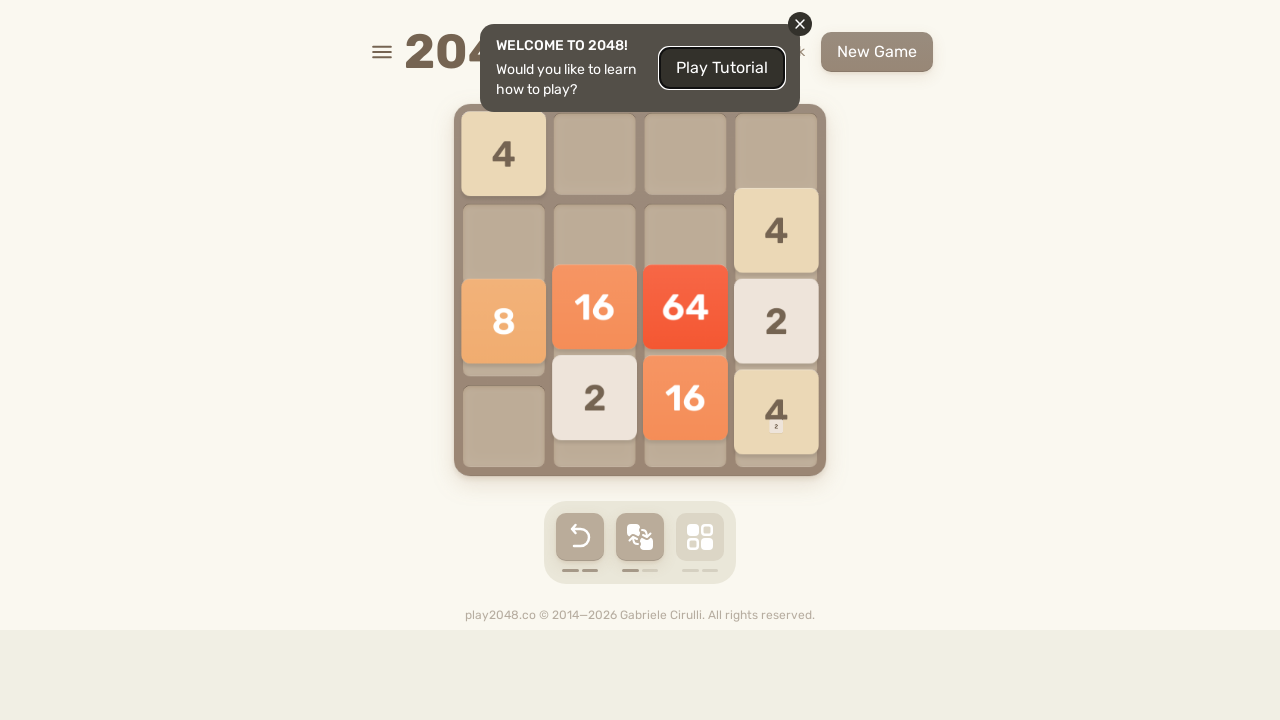

Pressed ArrowDown (iteration 13/25)
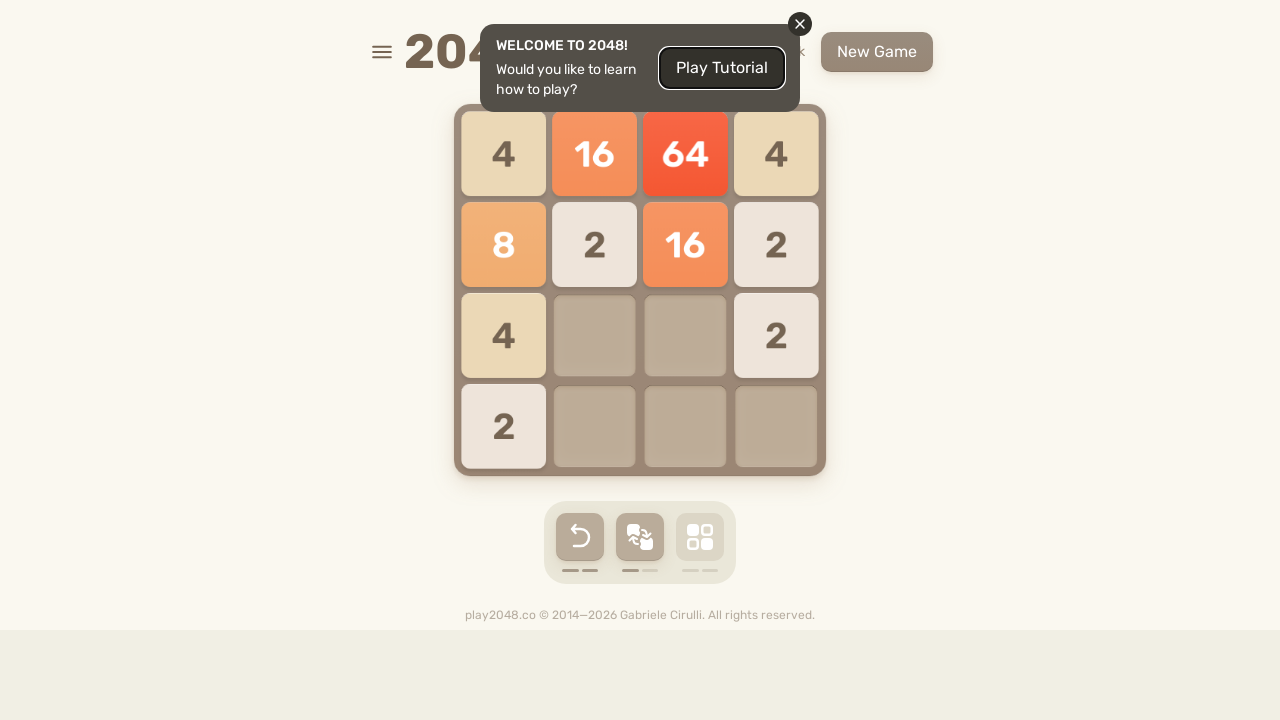

Pressed ArrowRight (iteration 13/25)
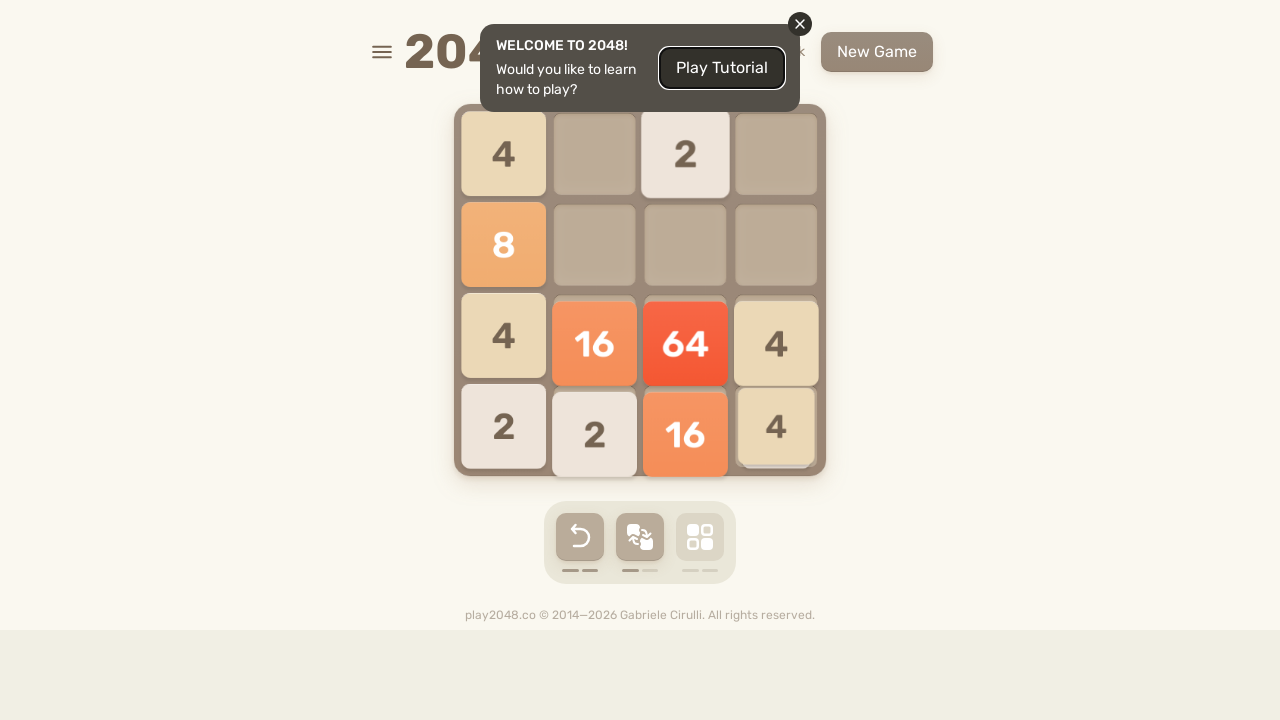

Waited 100ms for game animations (iteration 13/25)
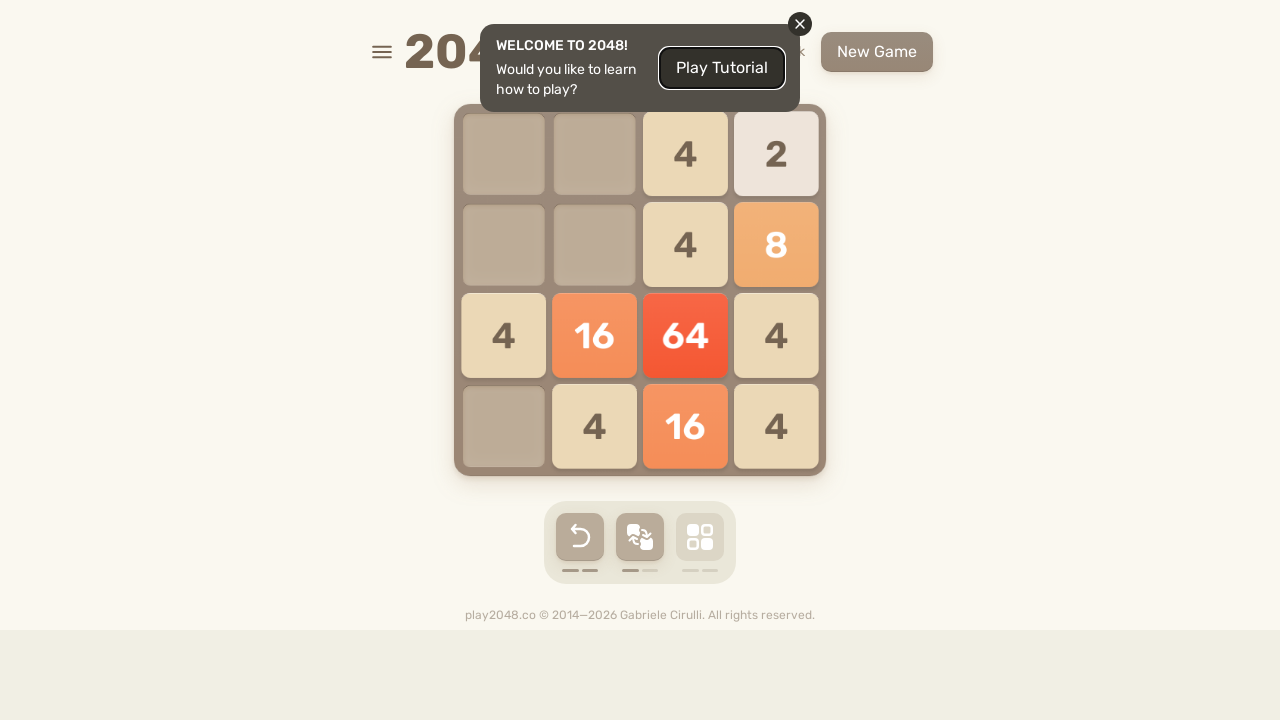

Pressed ArrowUp (iteration 14/25)
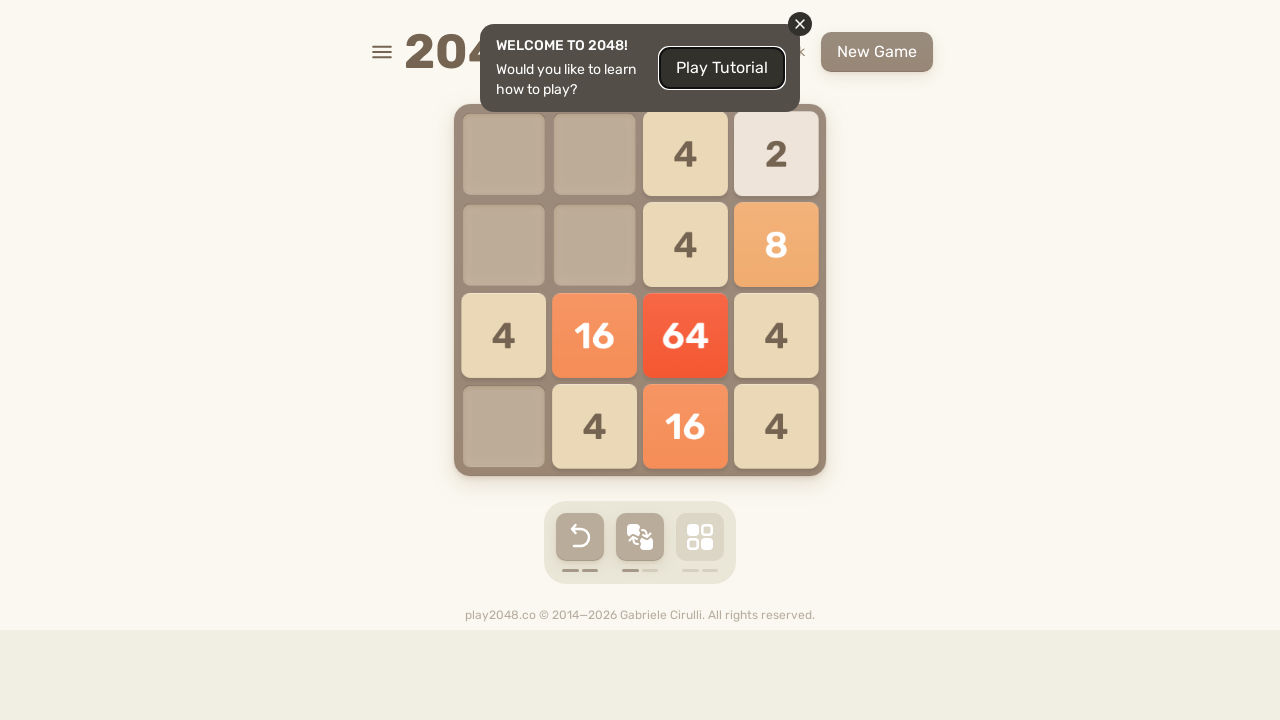

Pressed ArrowLeft (iteration 14/25)
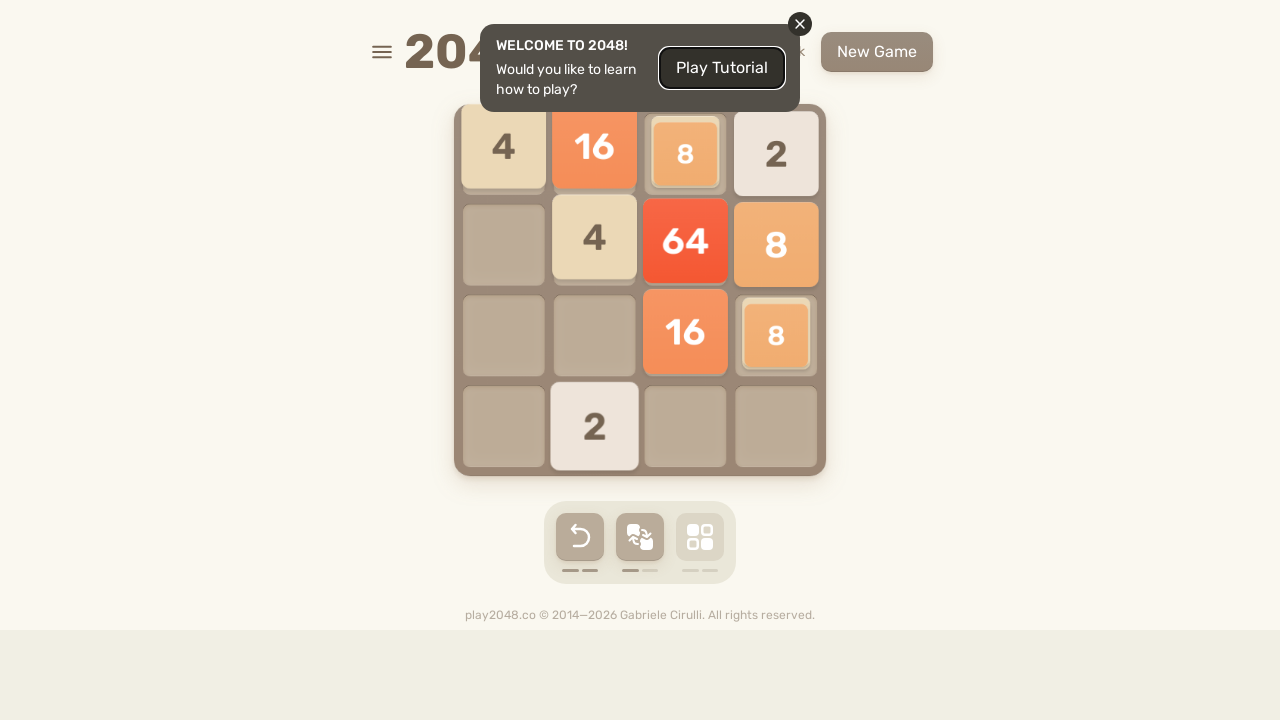

Pressed ArrowDown (iteration 14/25)
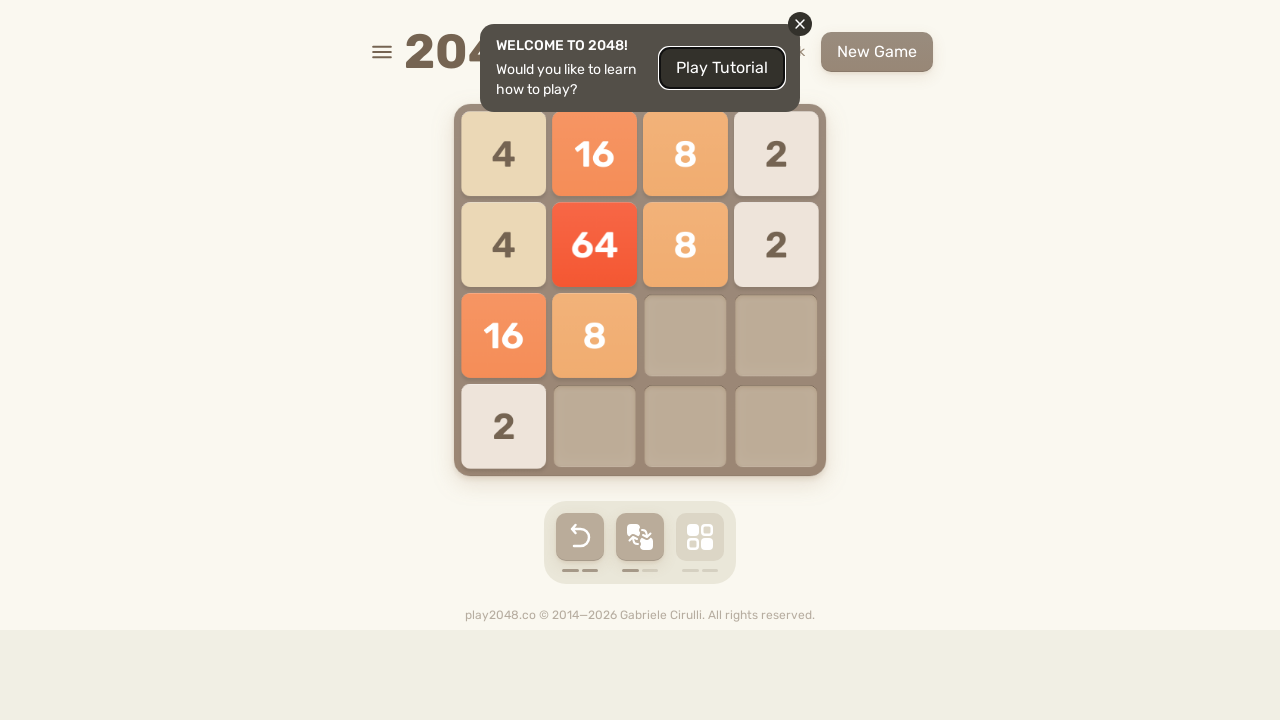

Pressed ArrowRight (iteration 14/25)
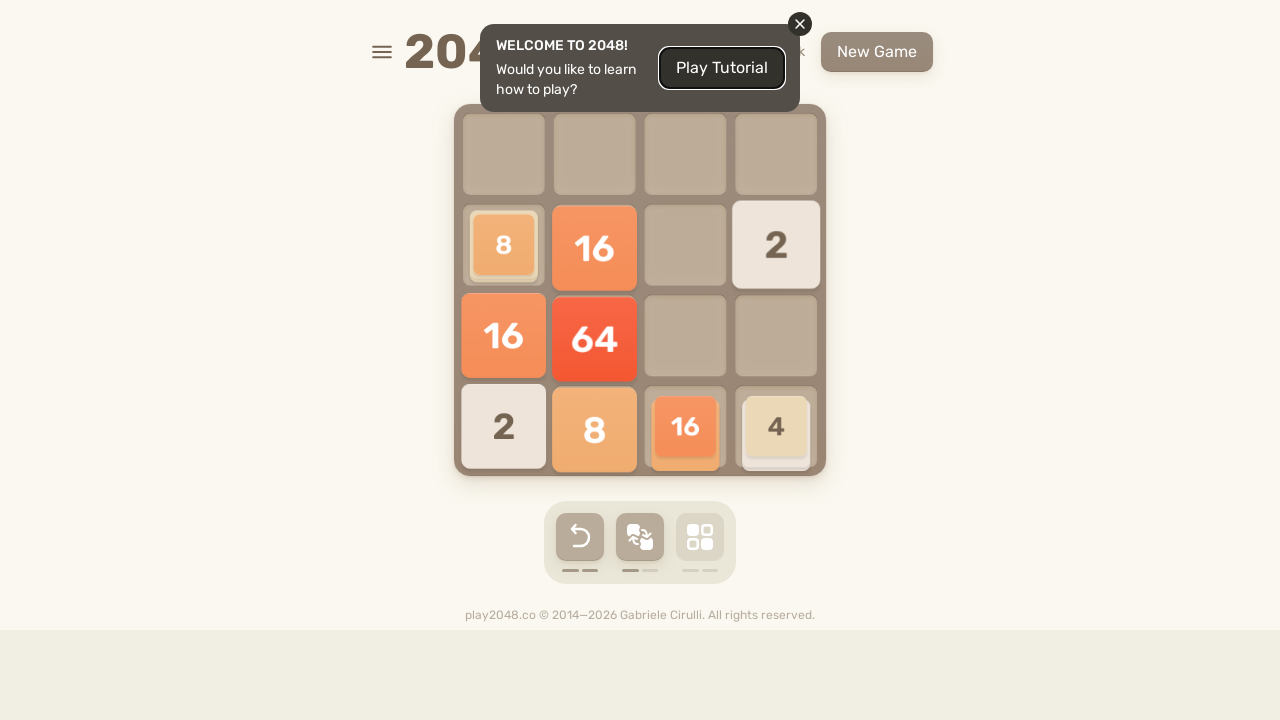

Waited 100ms for game animations (iteration 14/25)
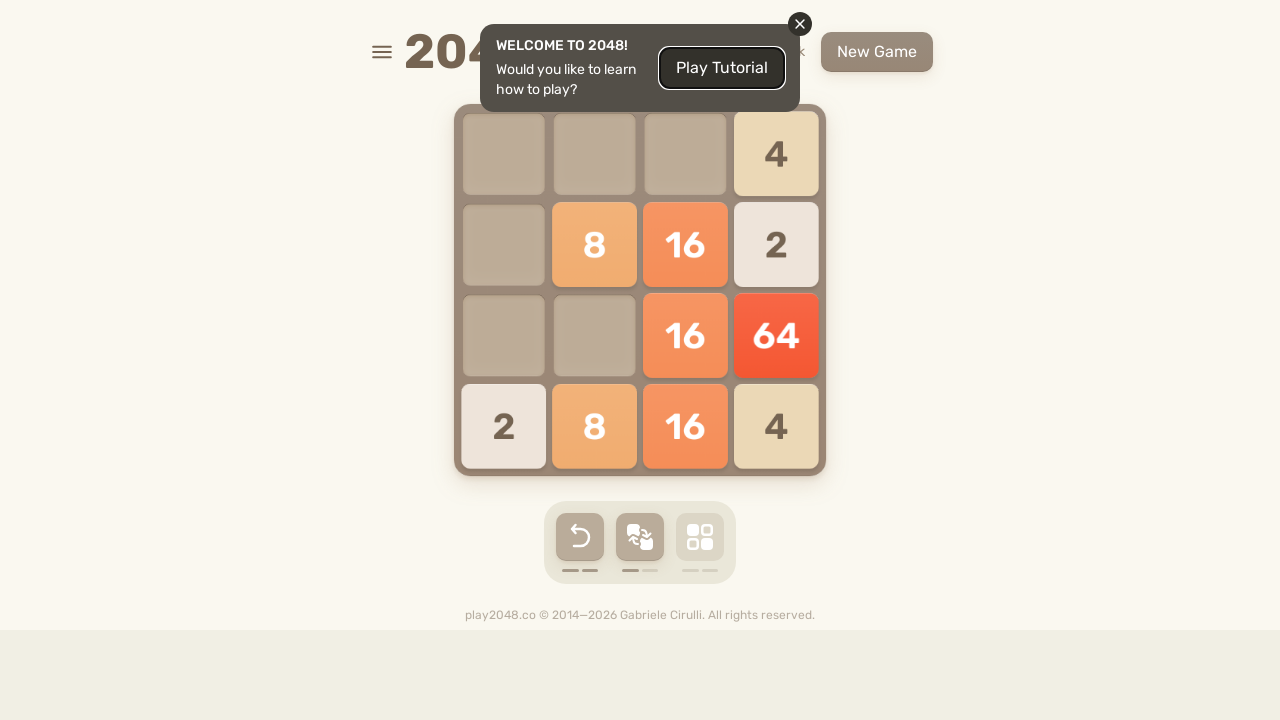

Pressed ArrowUp (iteration 15/25)
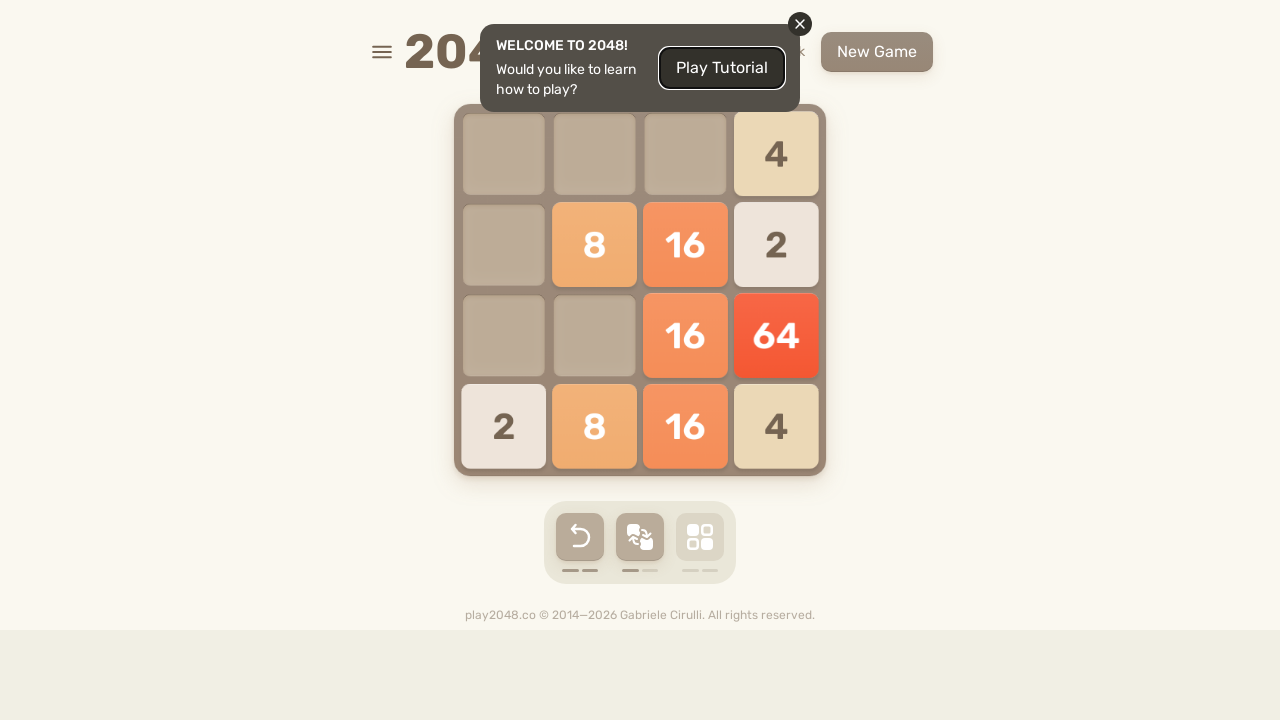

Pressed ArrowLeft (iteration 15/25)
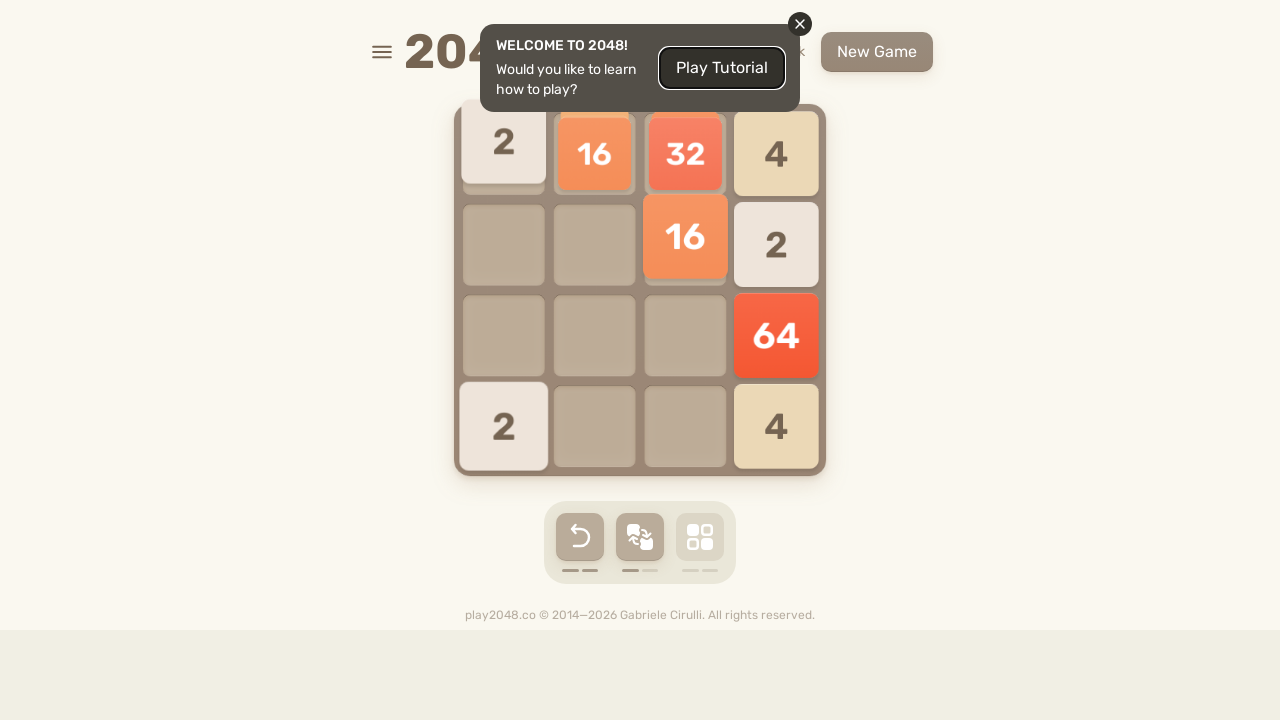

Pressed ArrowDown (iteration 15/25)
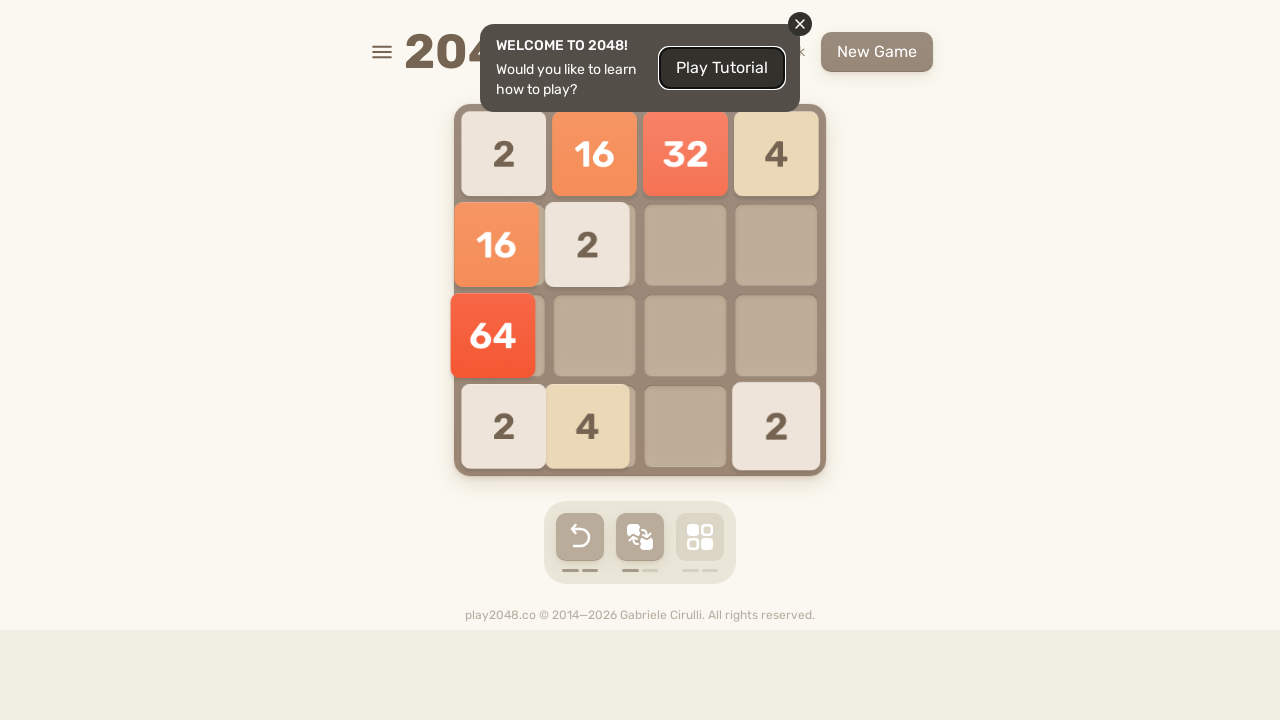

Pressed ArrowRight (iteration 15/25)
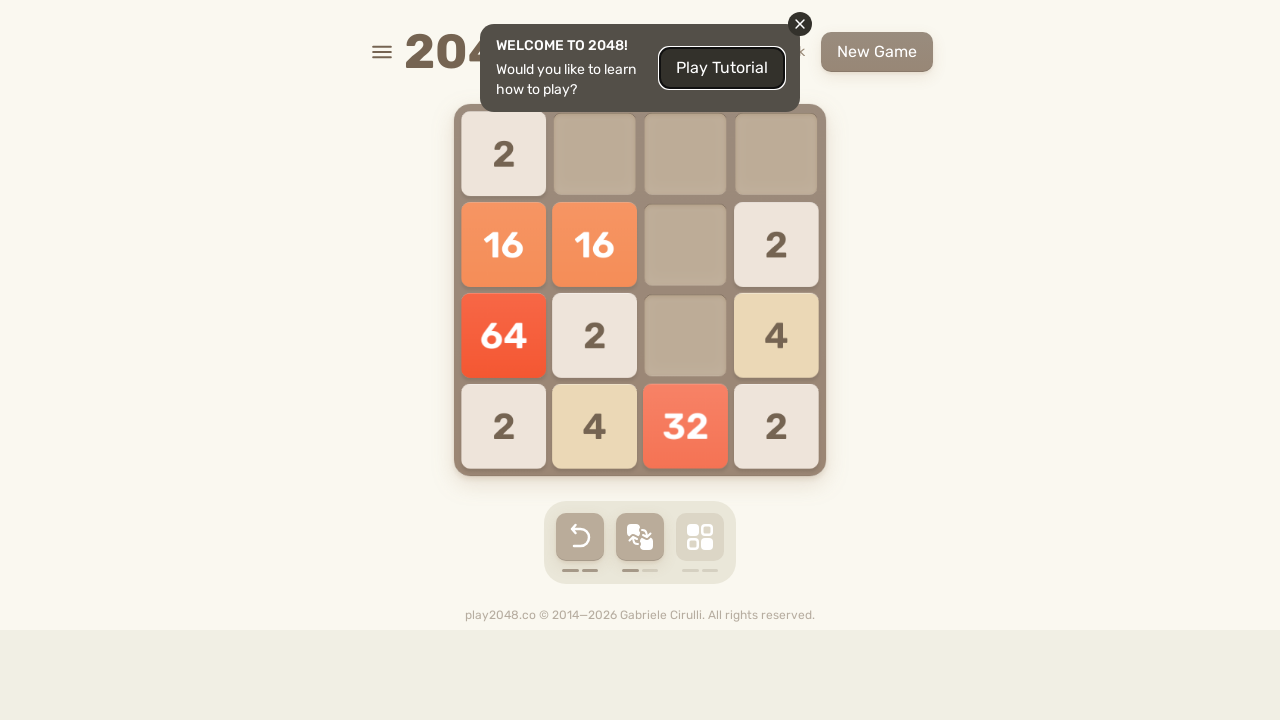

Waited 100ms for game animations (iteration 15/25)
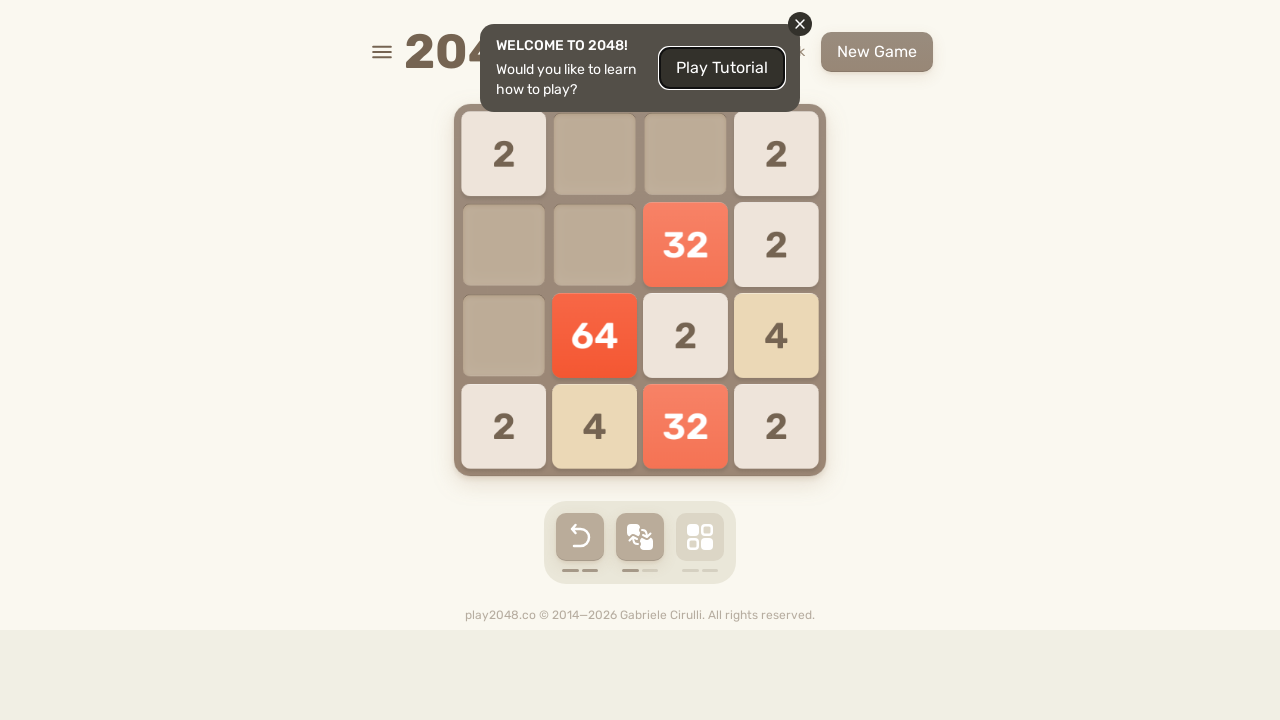

Pressed ArrowUp (iteration 16/25)
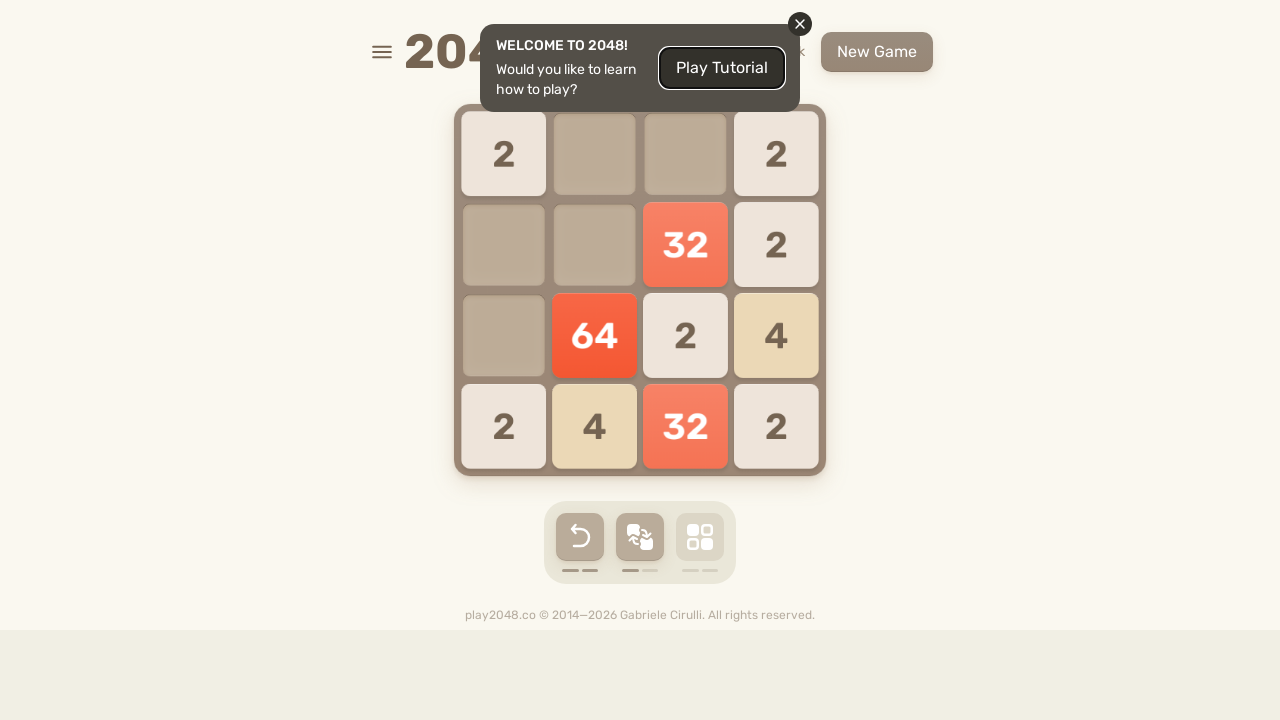

Pressed ArrowLeft (iteration 16/25)
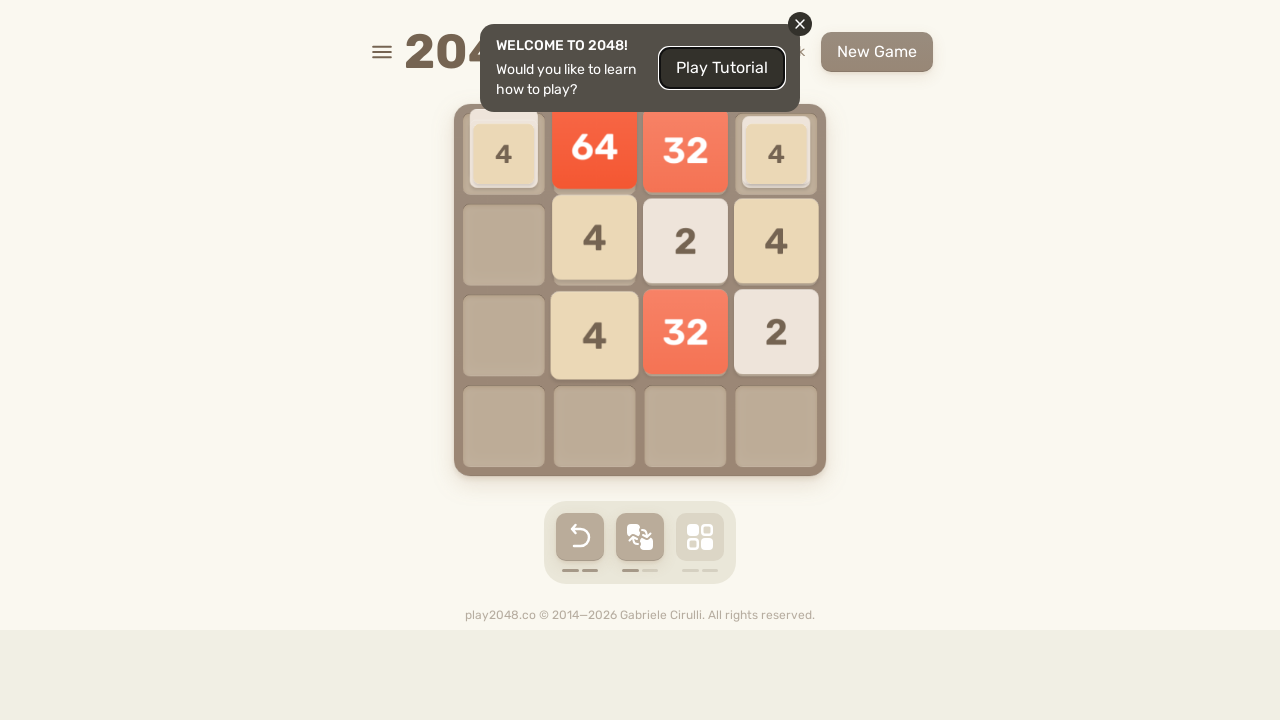

Pressed ArrowDown (iteration 16/25)
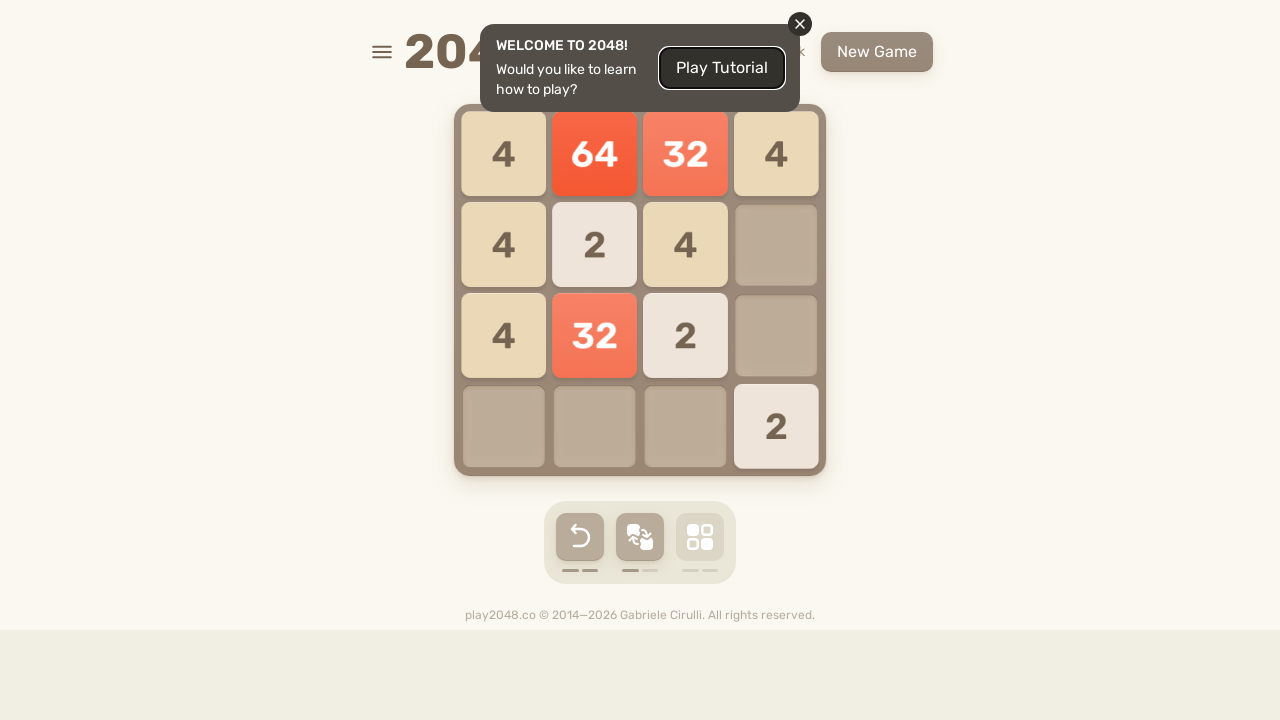

Pressed ArrowRight (iteration 16/25)
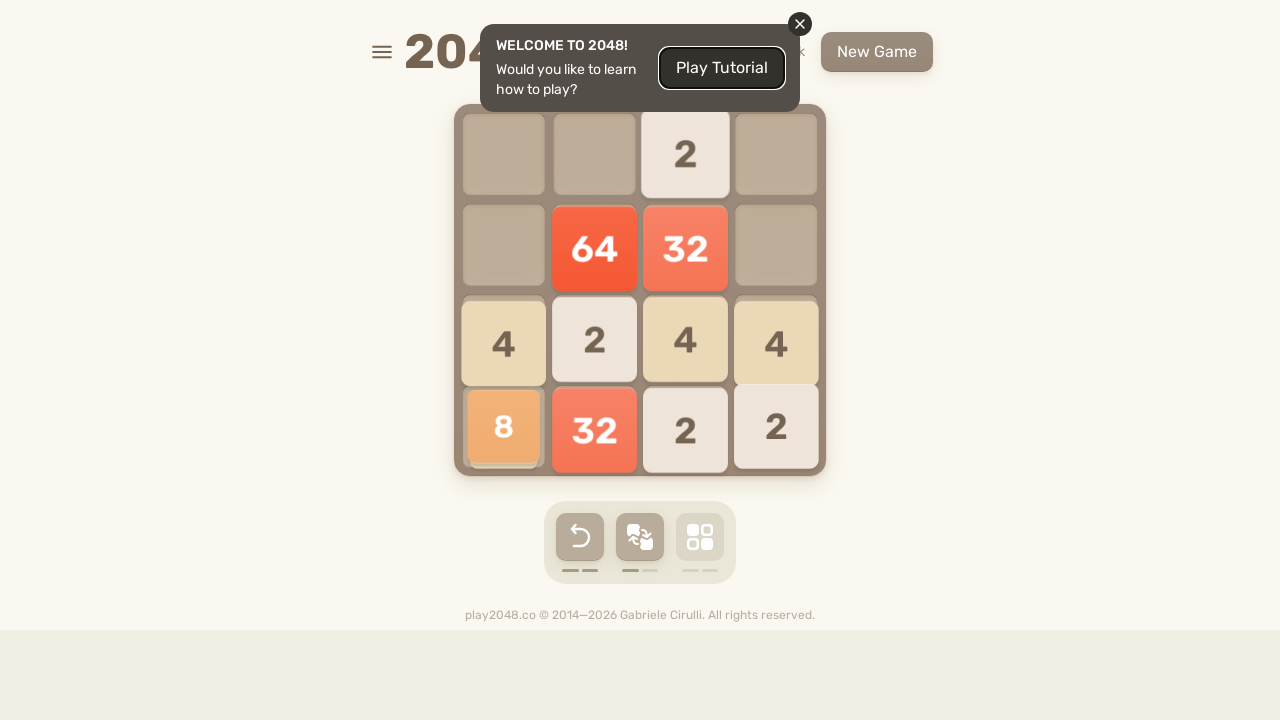

Waited 100ms for game animations (iteration 16/25)
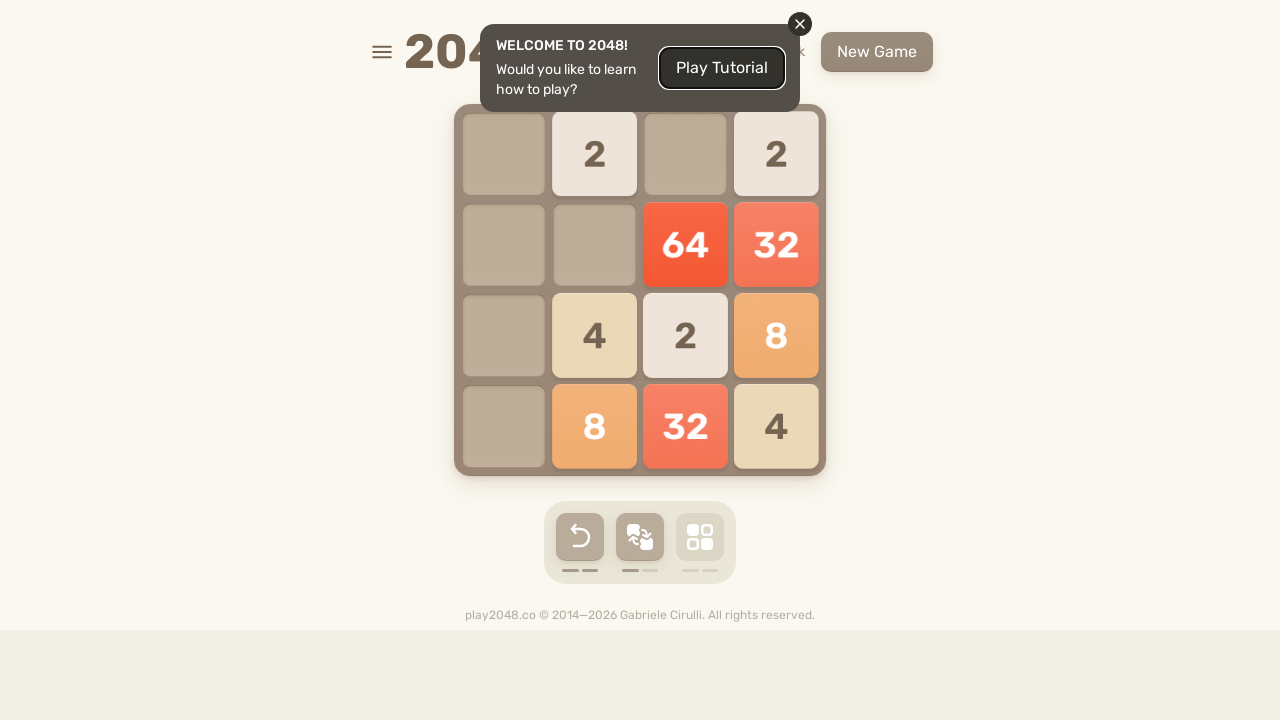

Pressed ArrowUp (iteration 17/25)
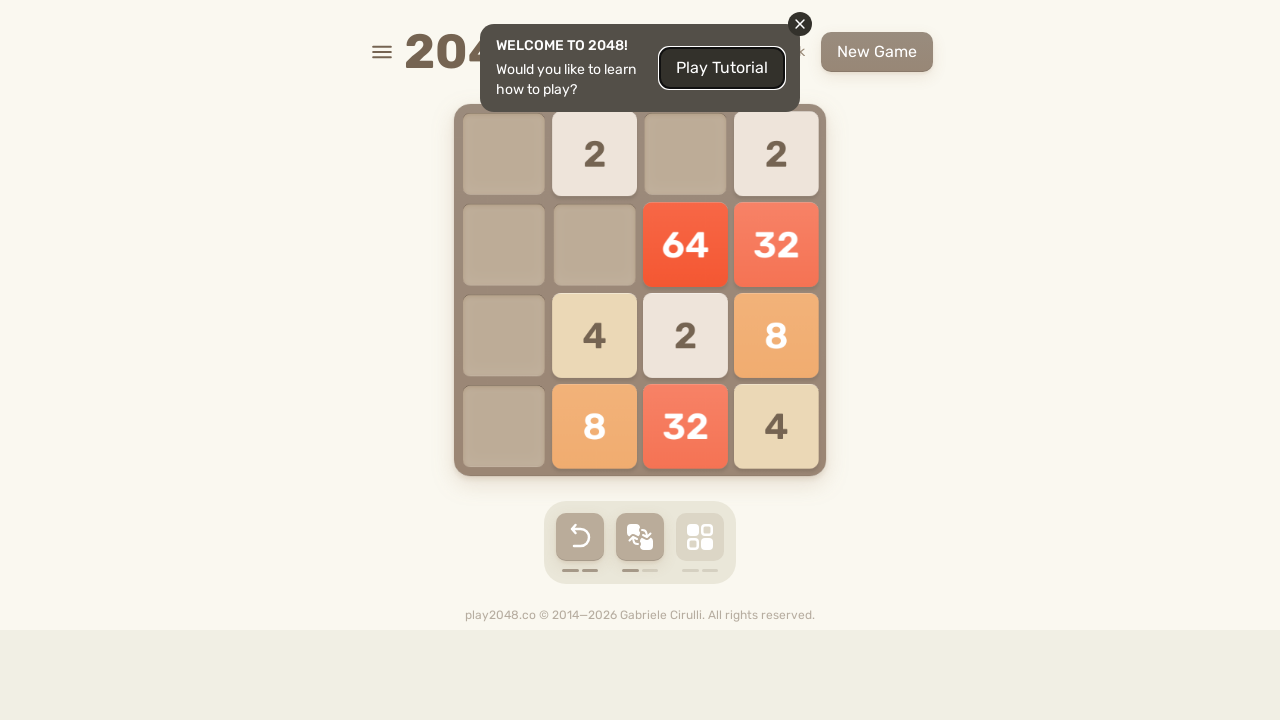

Pressed ArrowLeft (iteration 17/25)
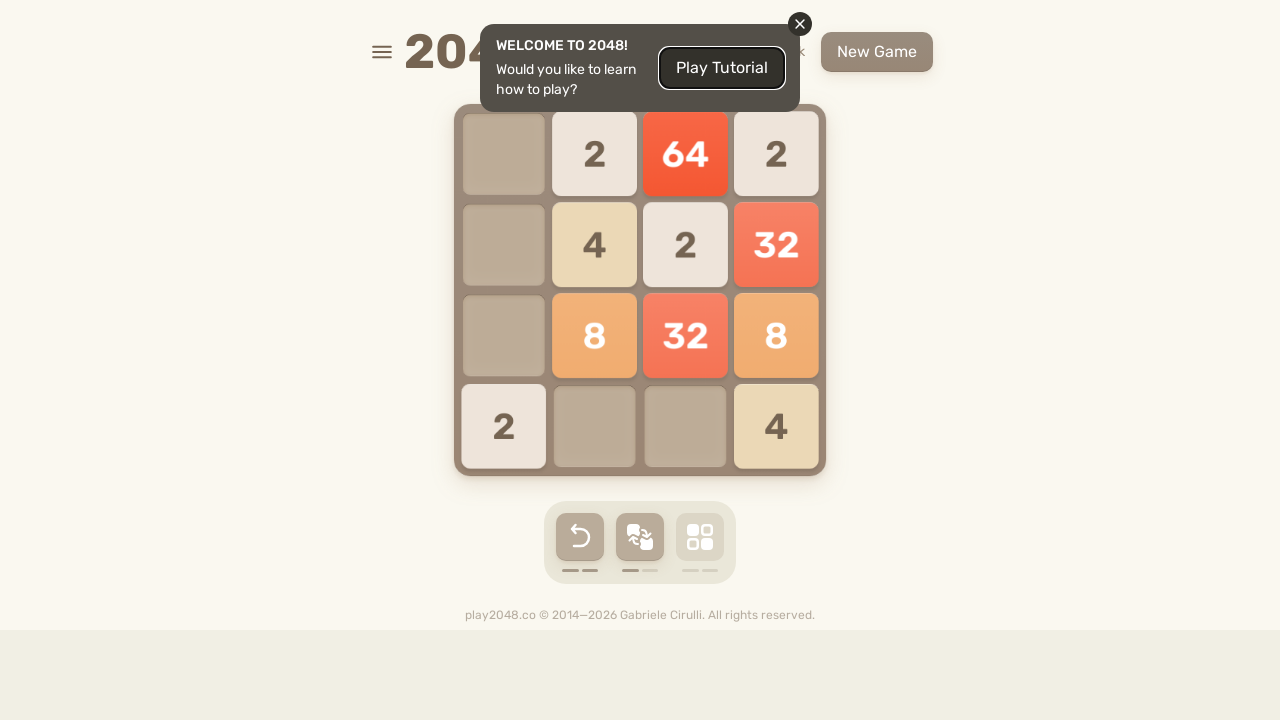

Pressed ArrowDown (iteration 17/25)
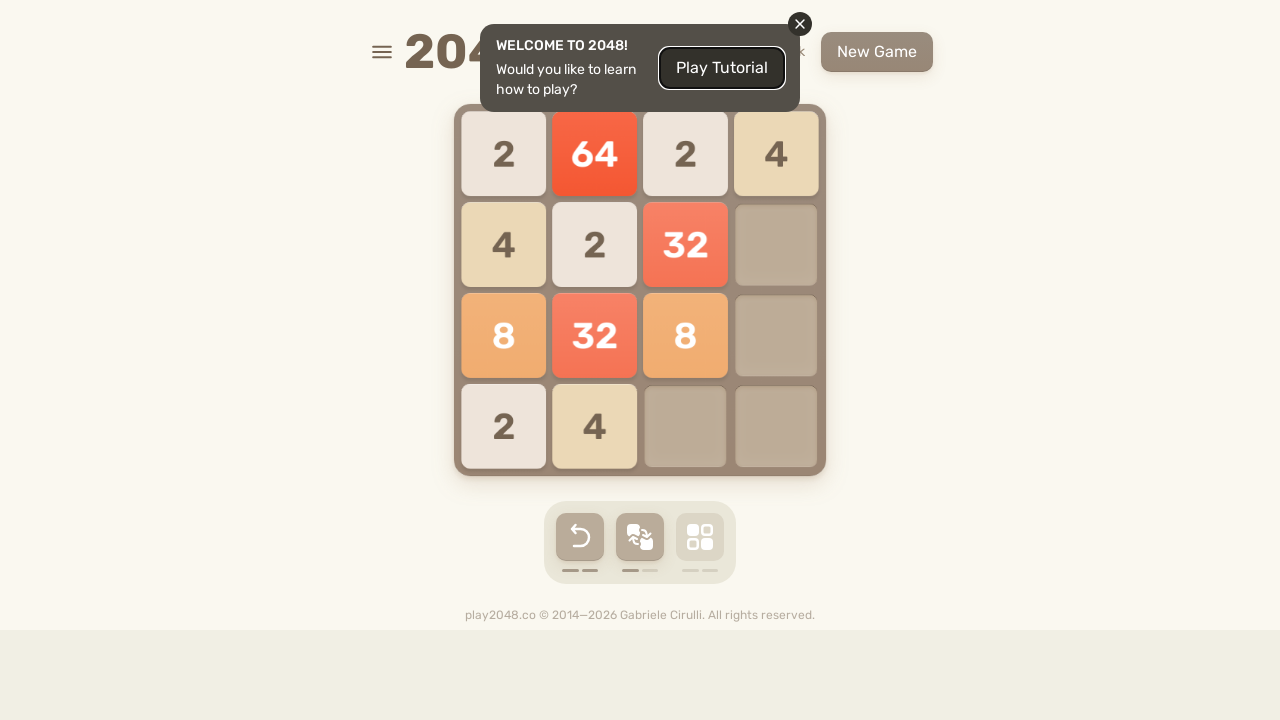

Pressed ArrowRight (iteration 17/25)
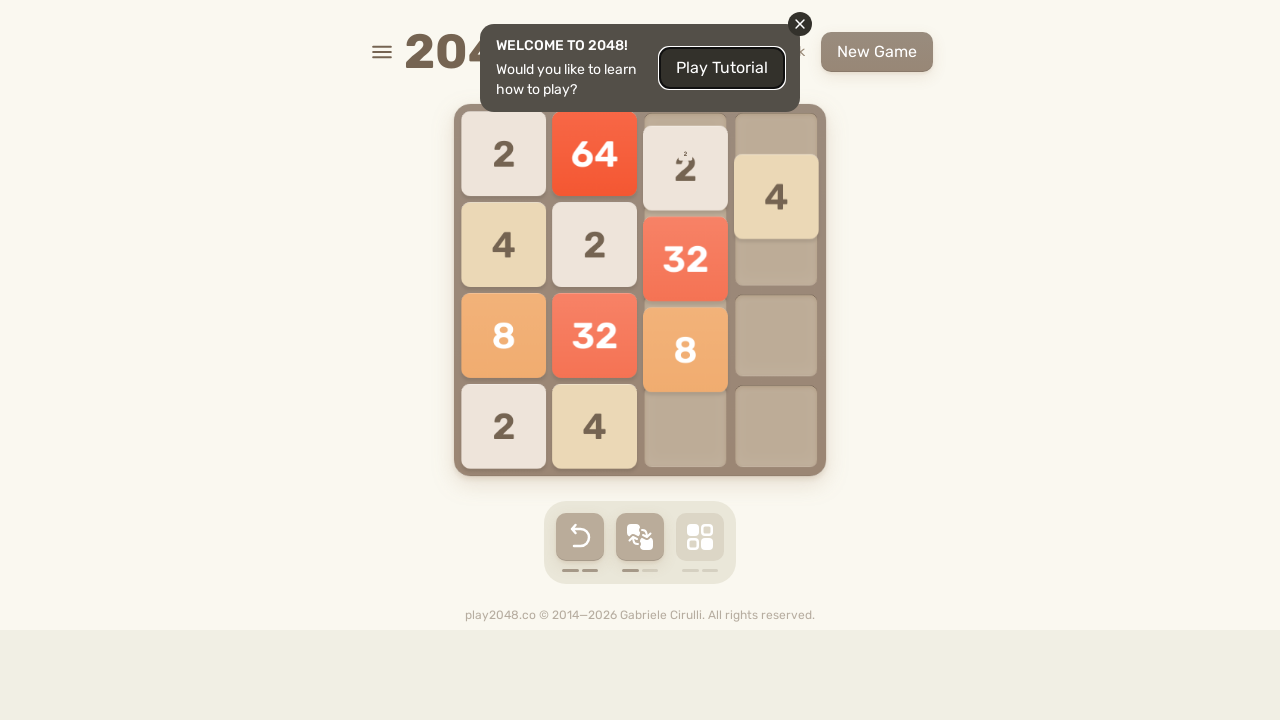

Waited 100ms for game animations (iteration 17/25)
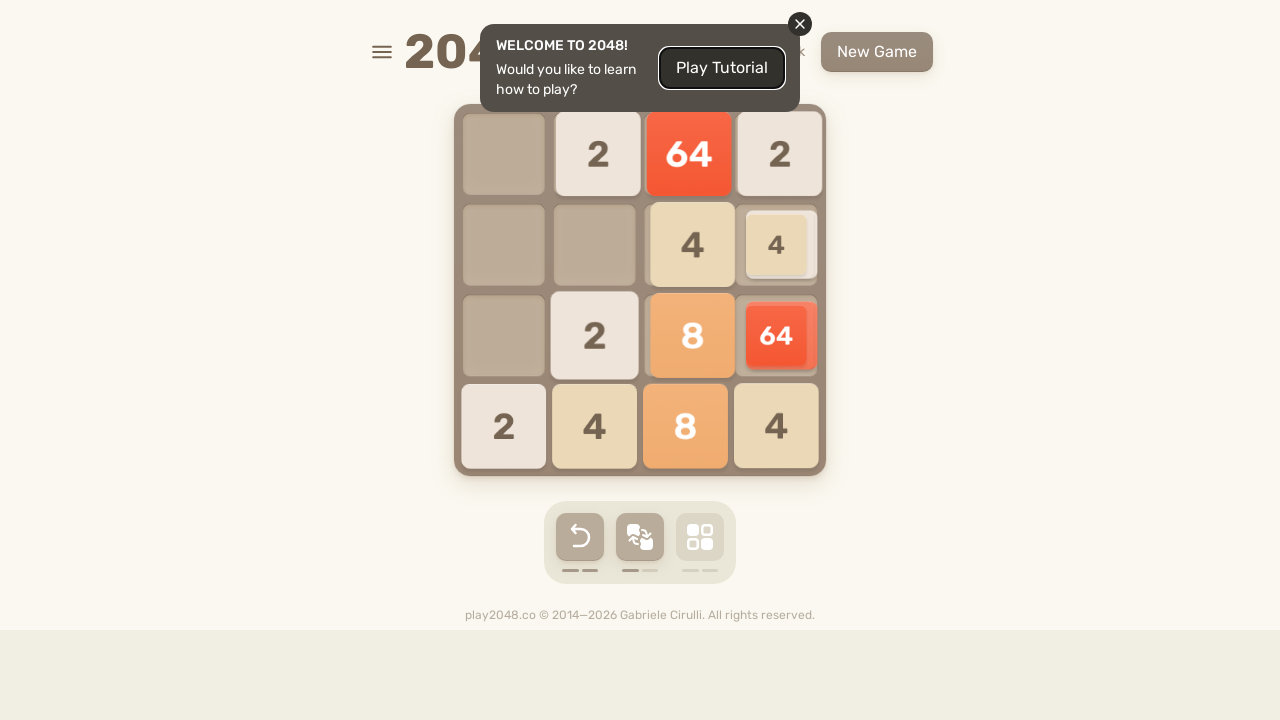

Pressed ArrowUp (iteration 18/25)
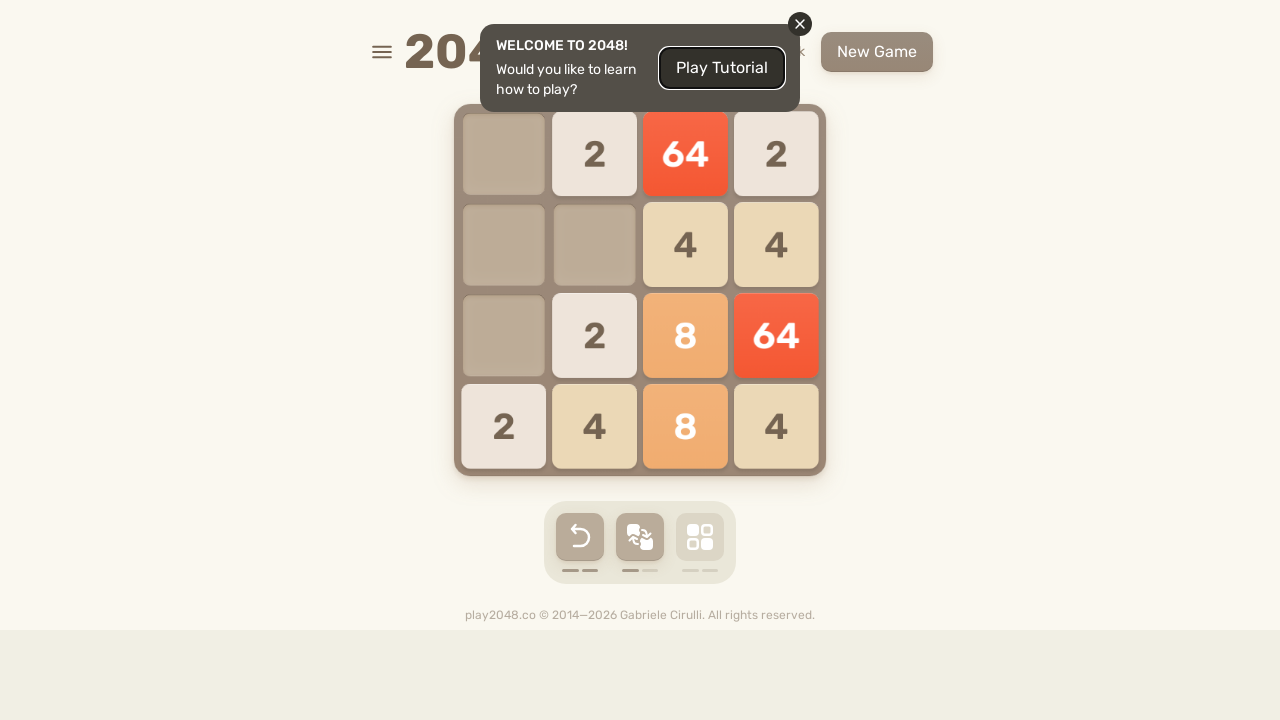

Pressed ArrowLeft (iteration 18/25)
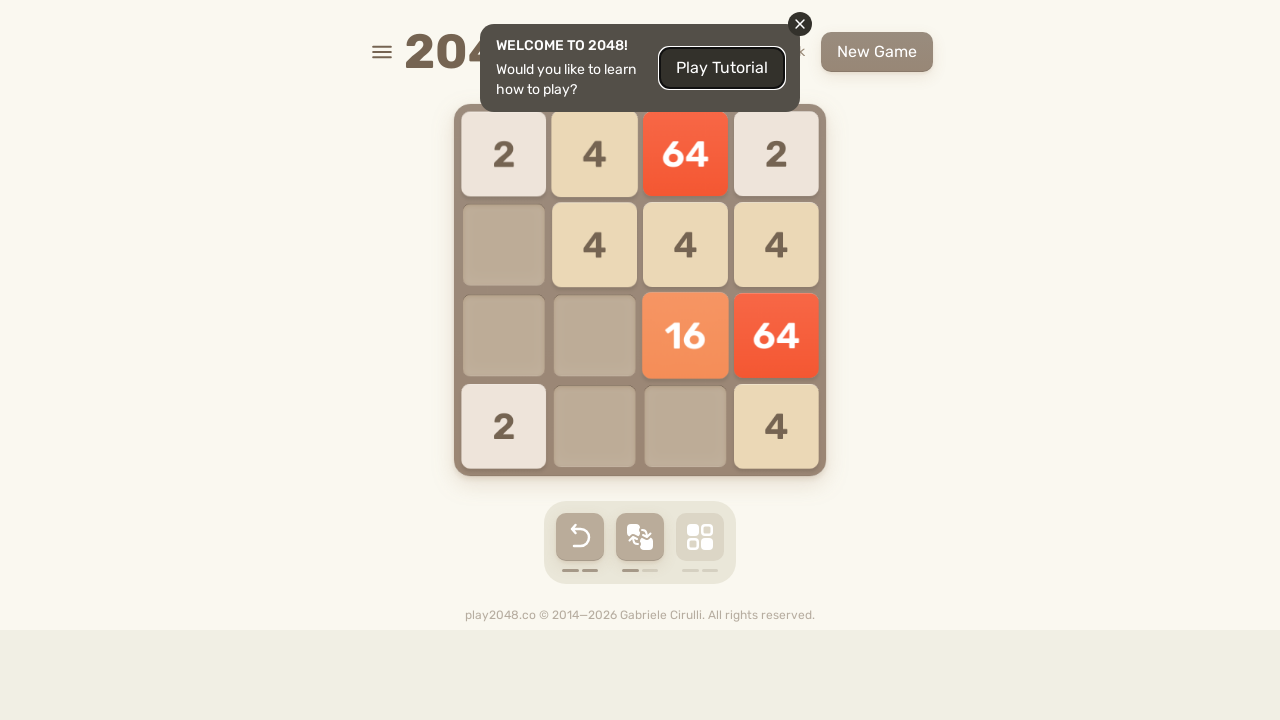

Pressed ArrowDown (iteration 18/25)
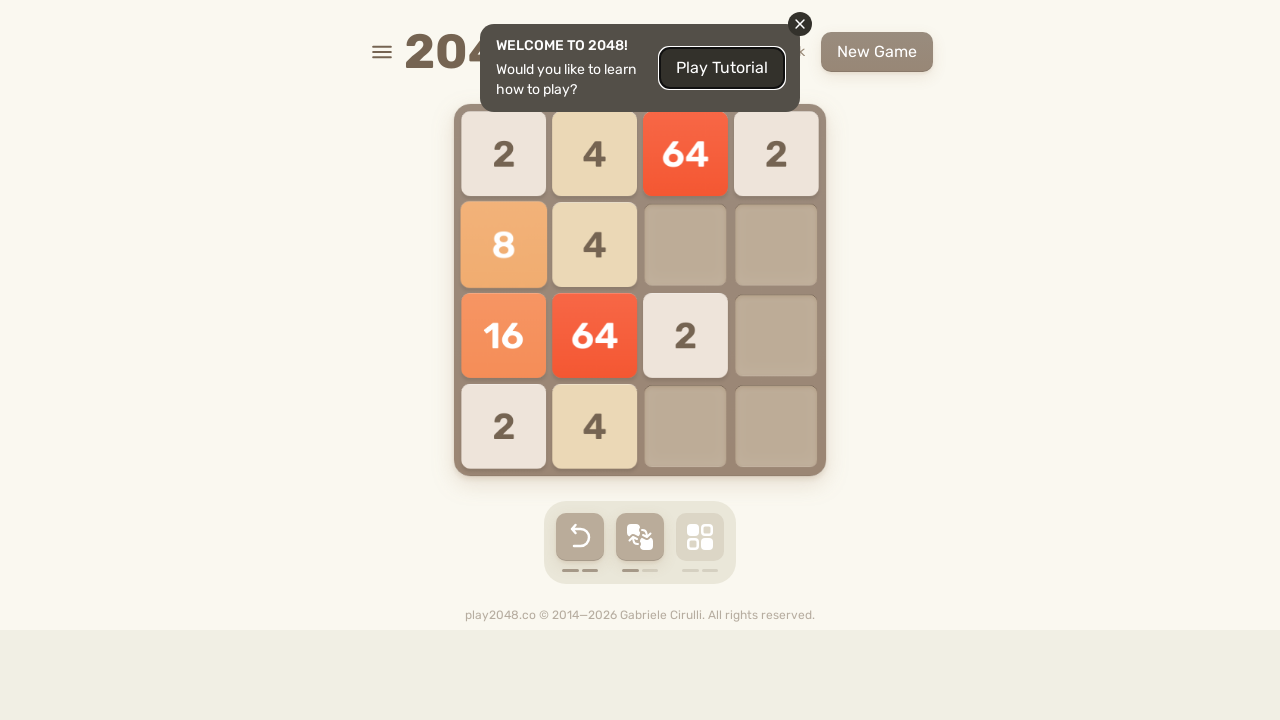

Pressed ArrowRight (iteration 18/25)
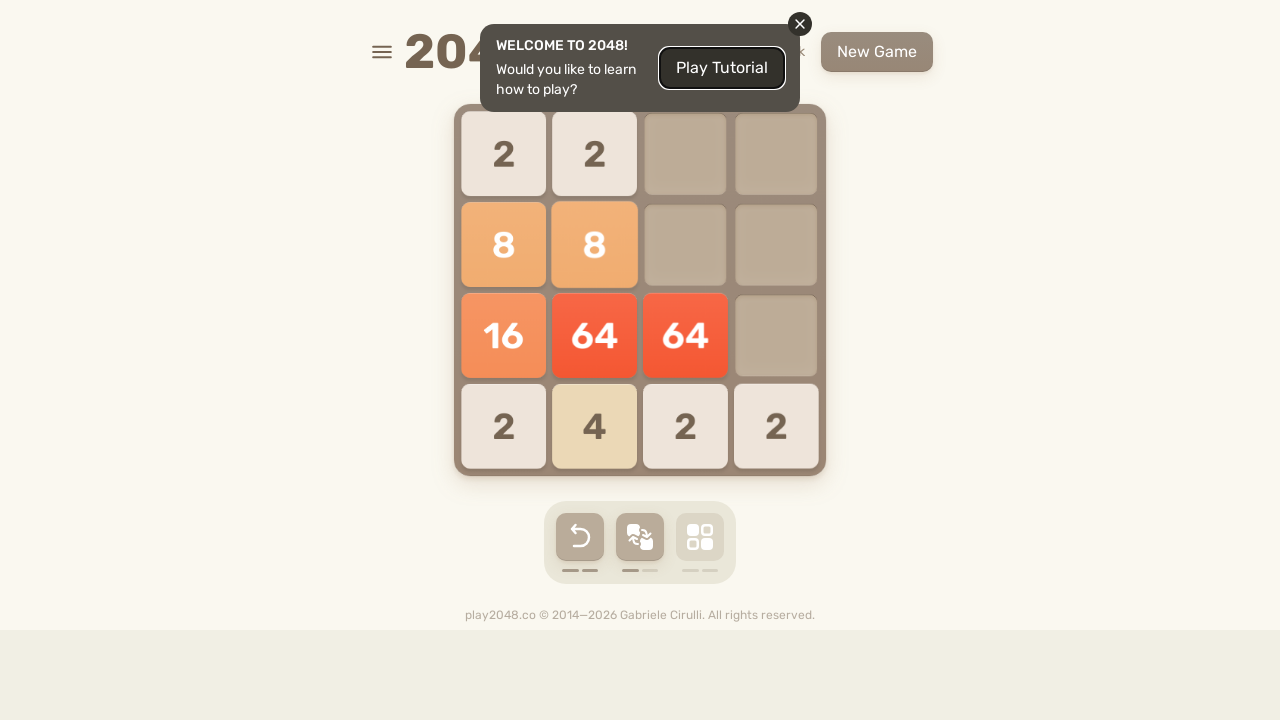

Waited 100ms for game animations (iteration 18/25)
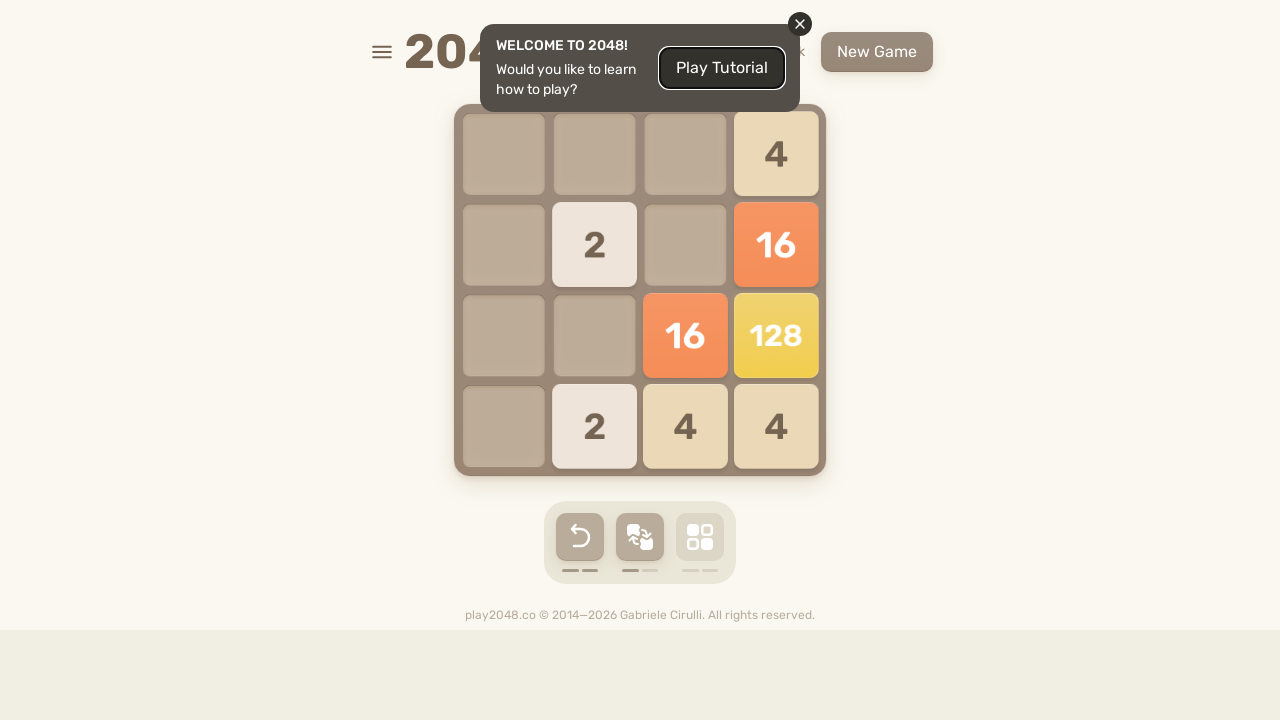

Pressed ArrowUp (iteration 19/25)
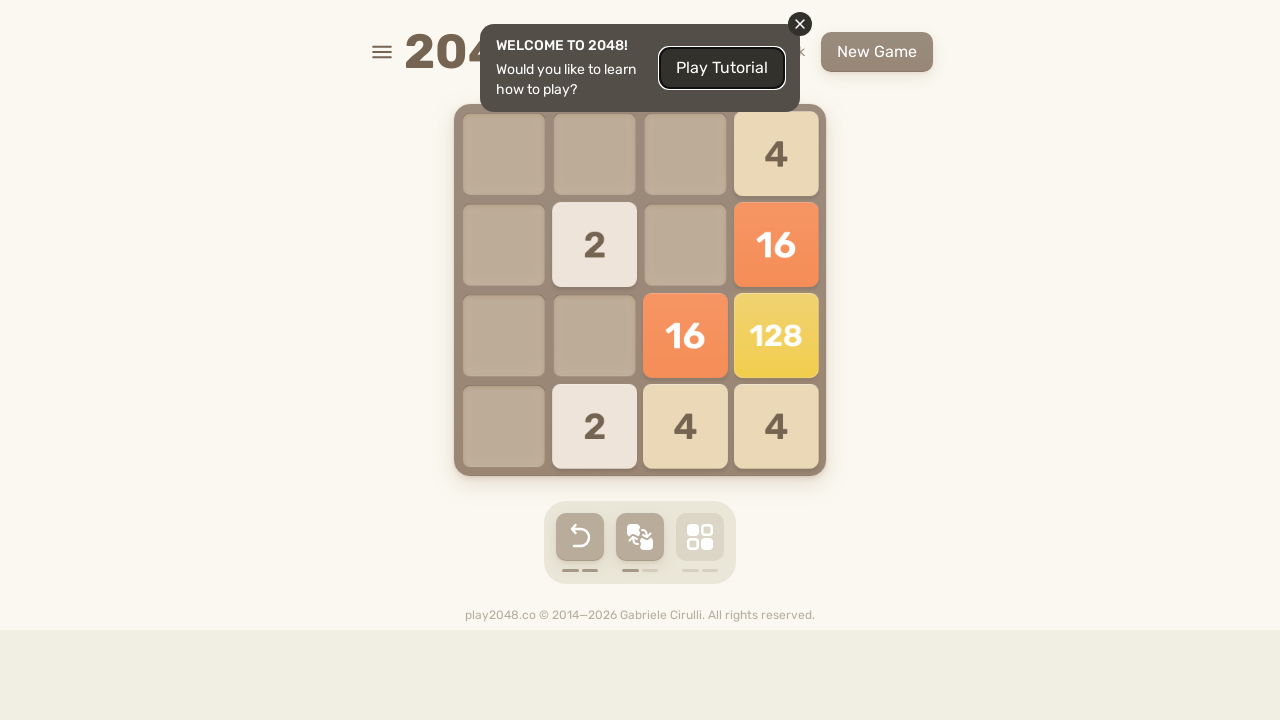

Pressed ArrowLeft (iteration 19/25)
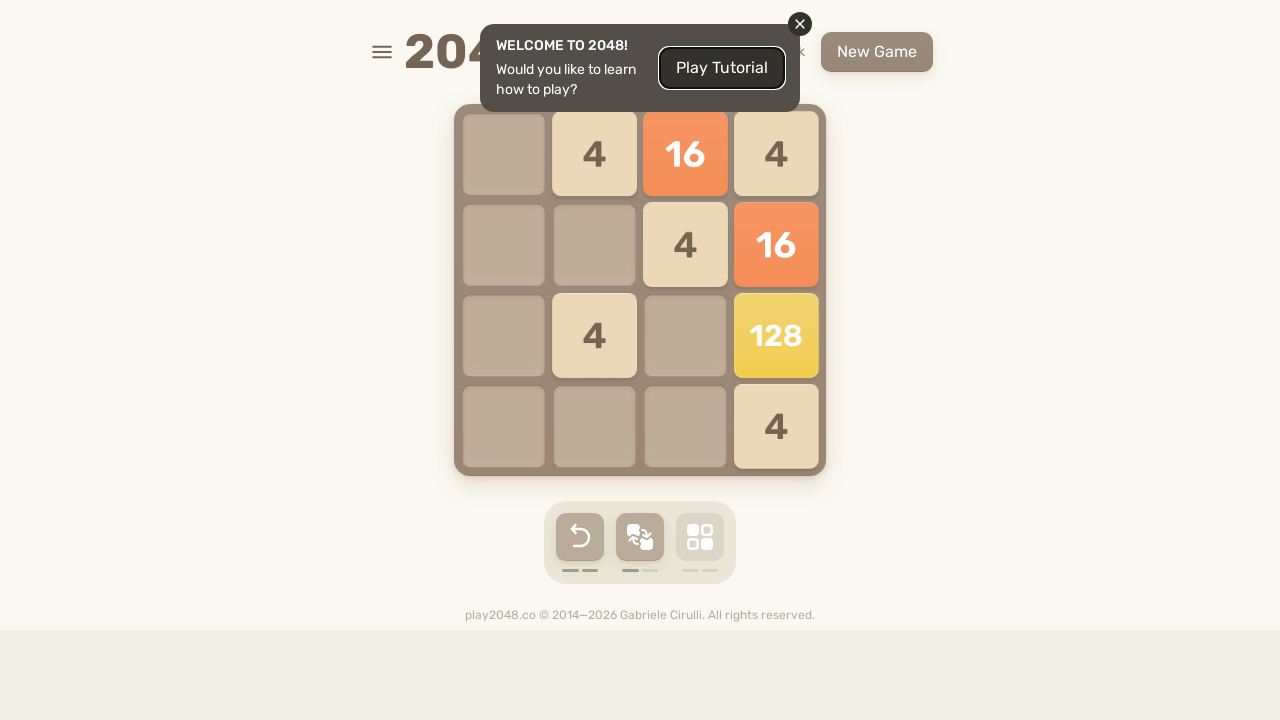

Pressed ArrowDown (iteration 19/25)
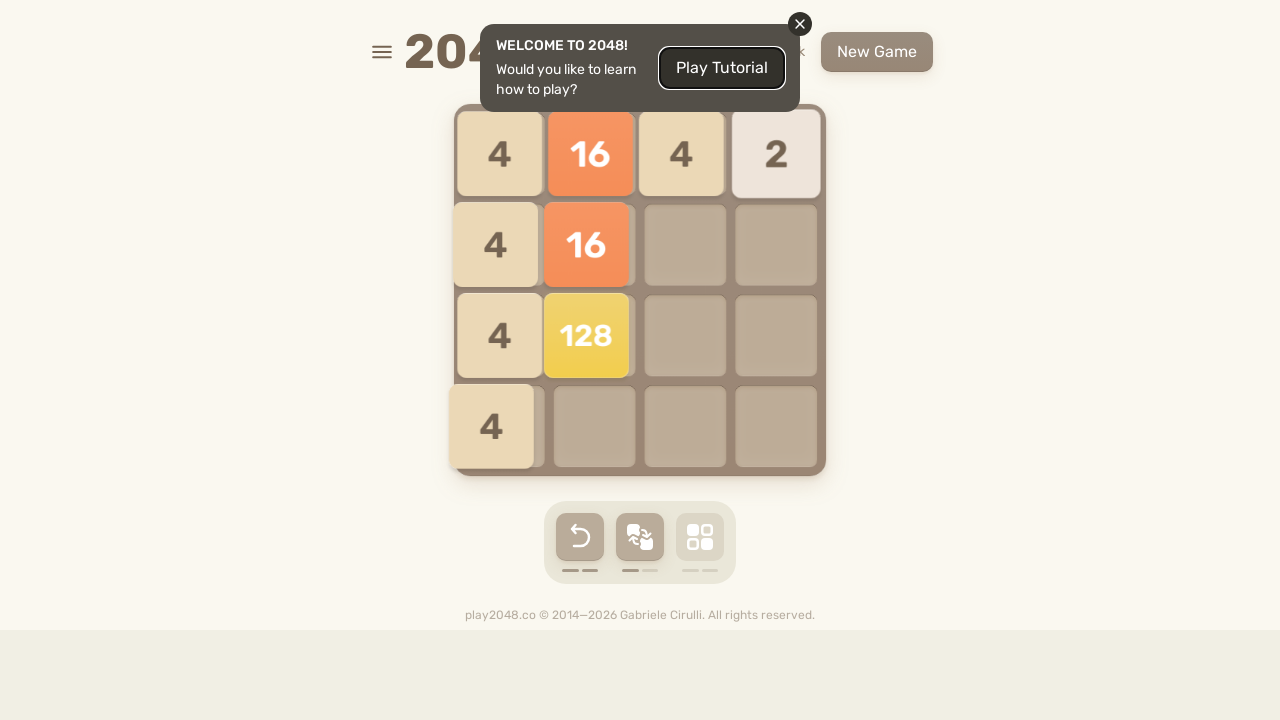

Pressed ArrowRight (iteration 19/25)
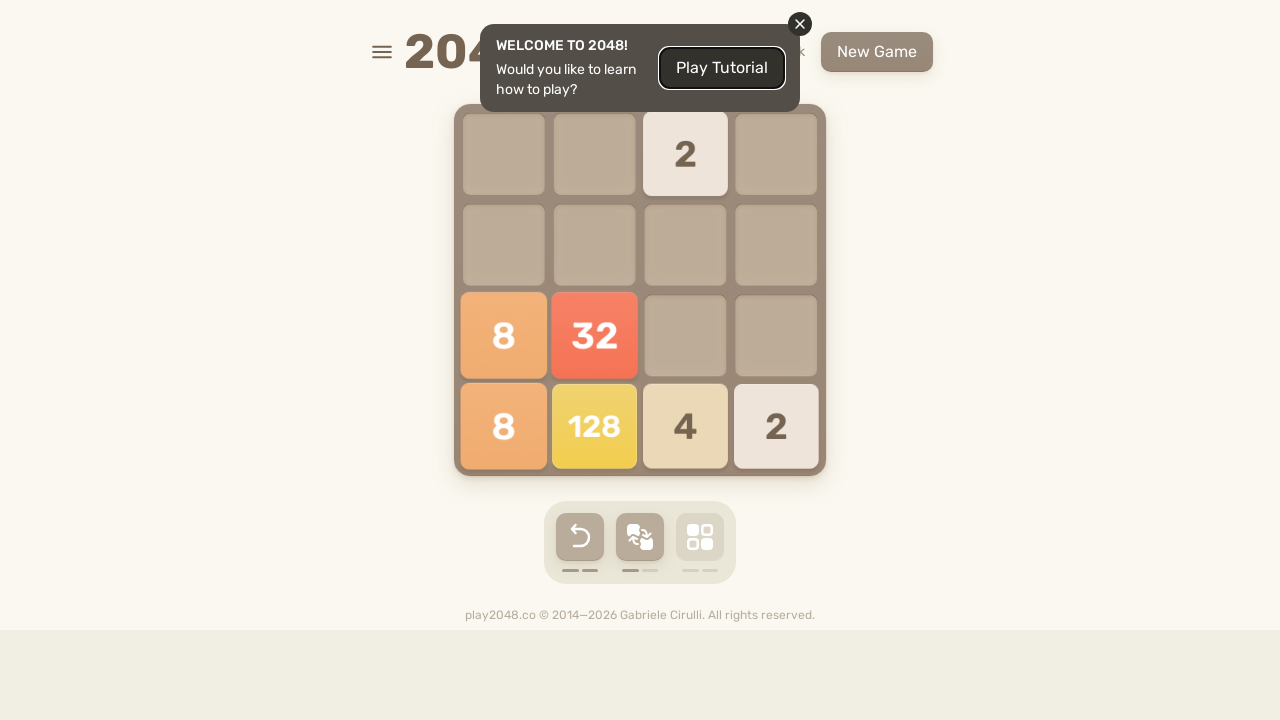

Waited 100ms for game animations (iteration 19/25)
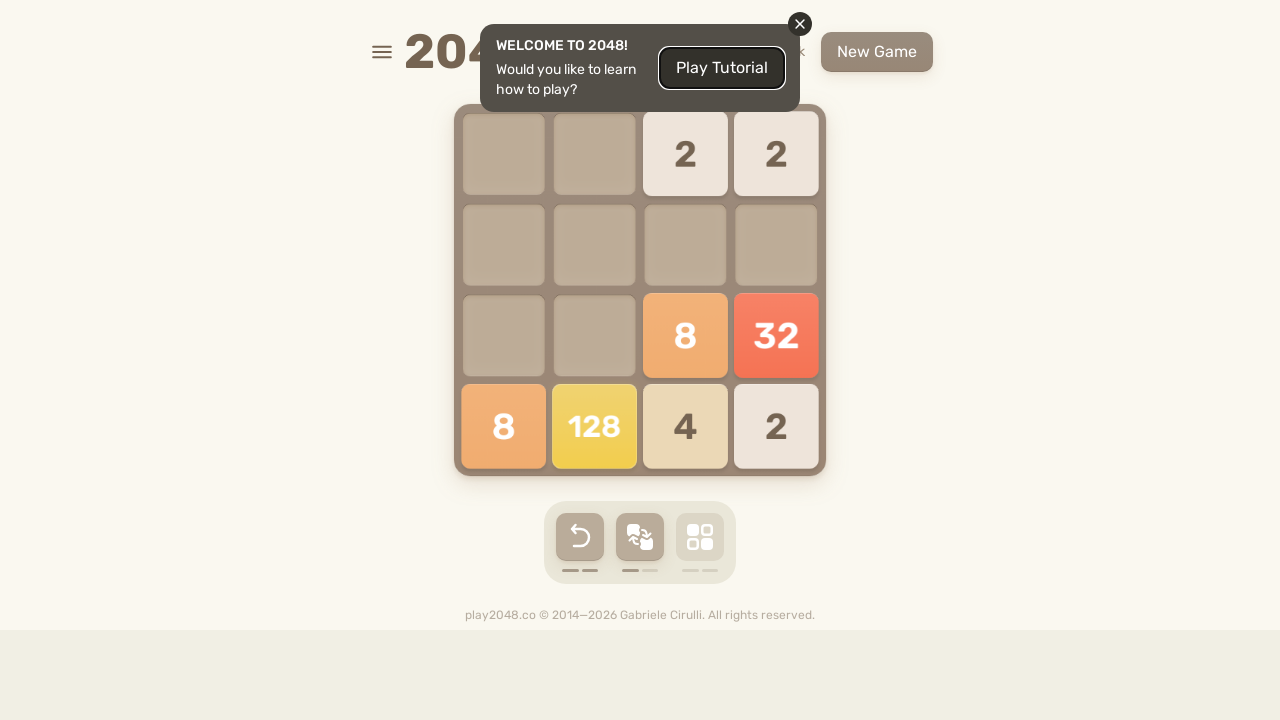

Pressed ArrowUp (iteration 20/25)
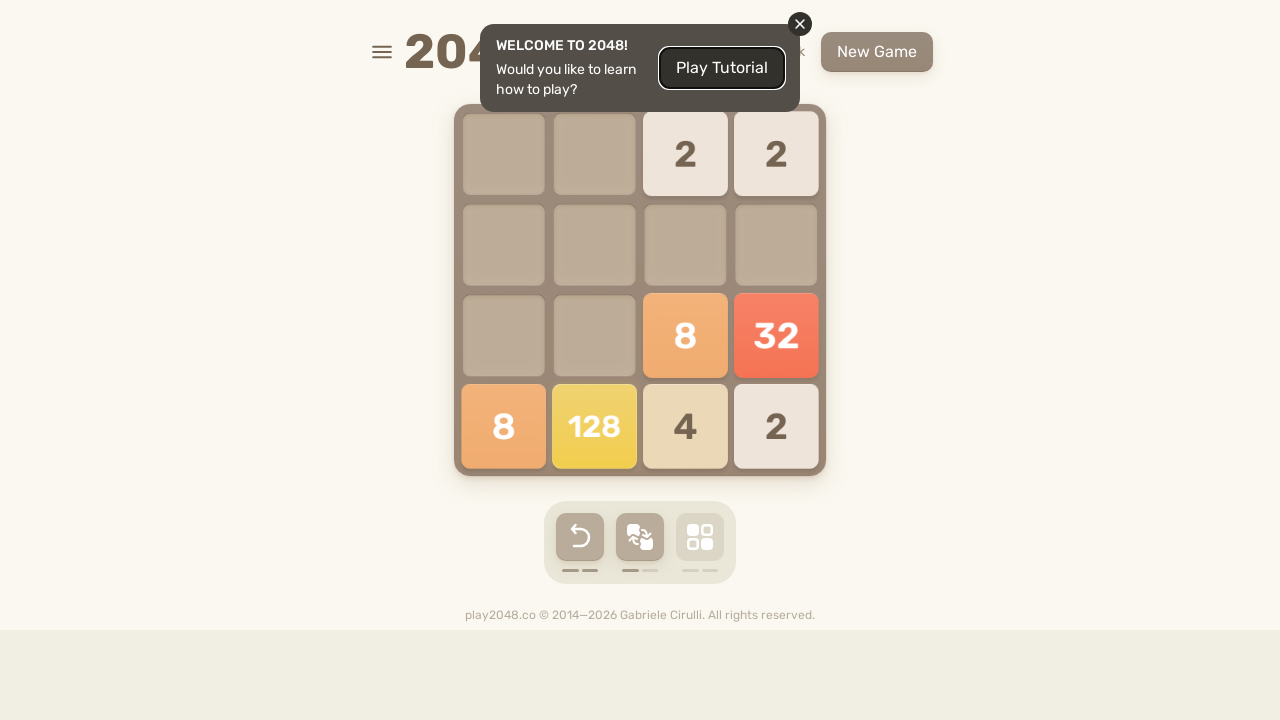

Pressed ArrowLeft (iteration 20/25)
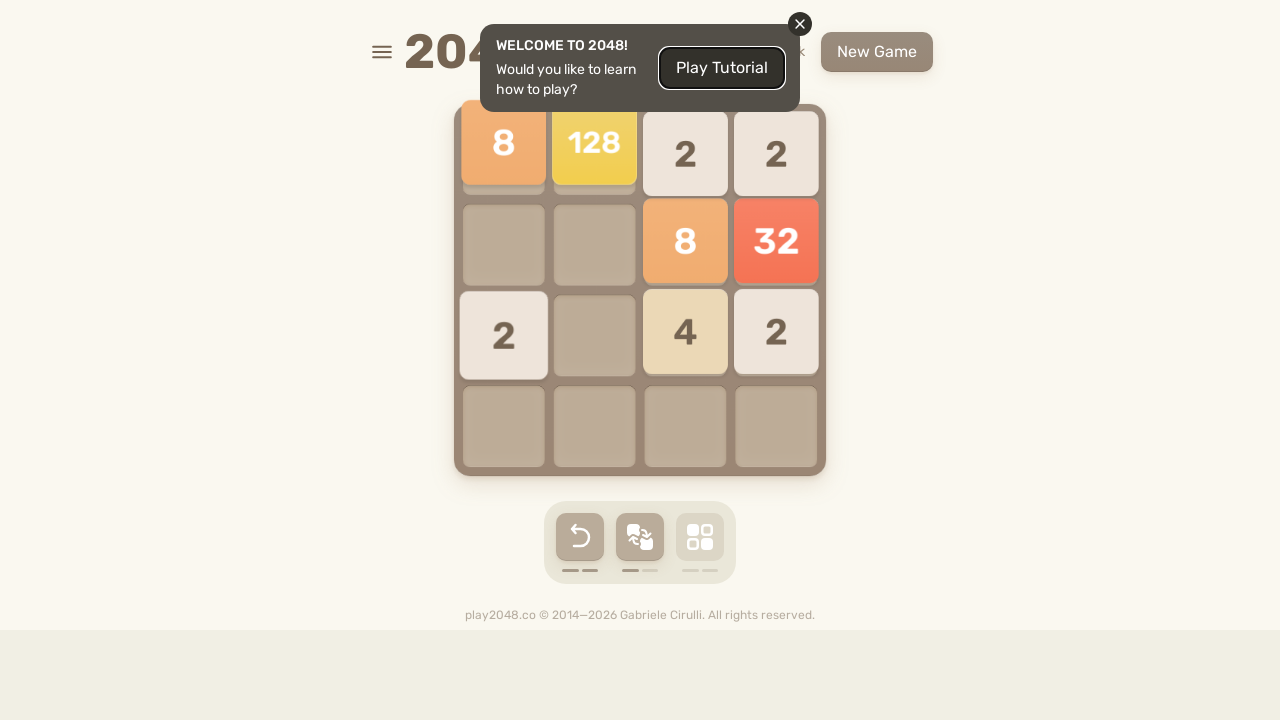

Pressed ArrowDown (iteration 20/25)
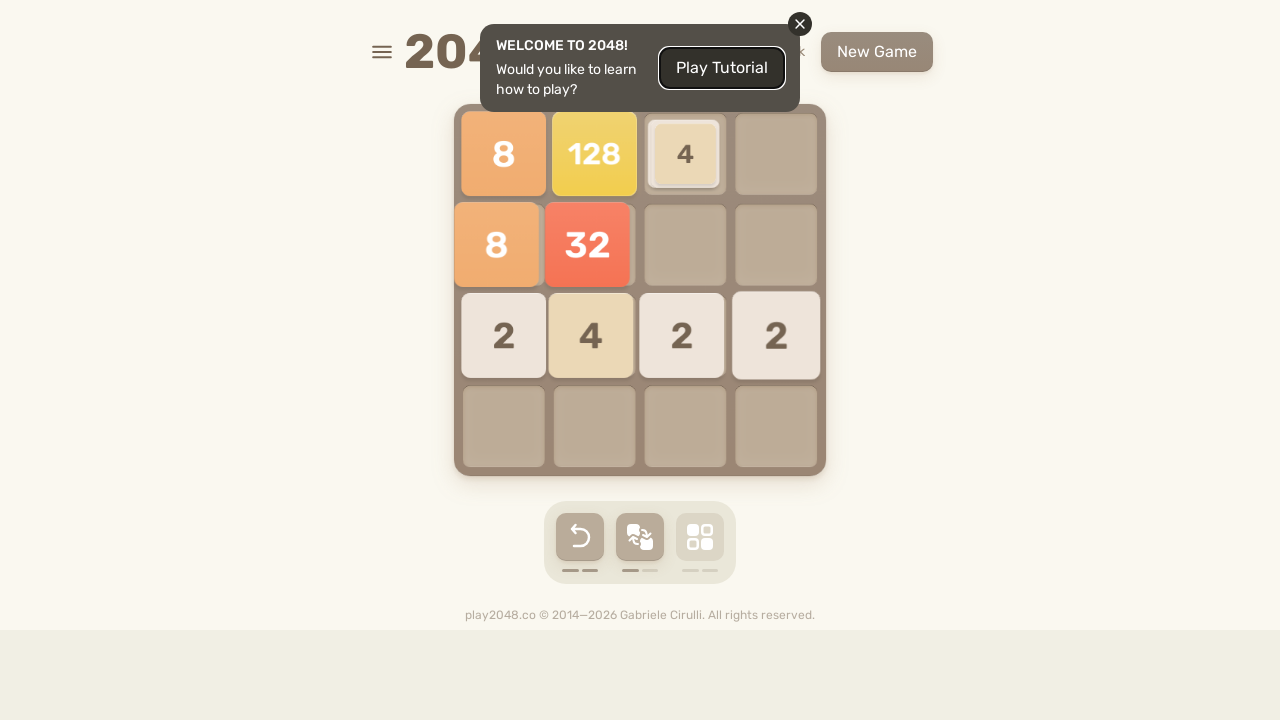

Pressed ArrowRight (iteration 20/25)
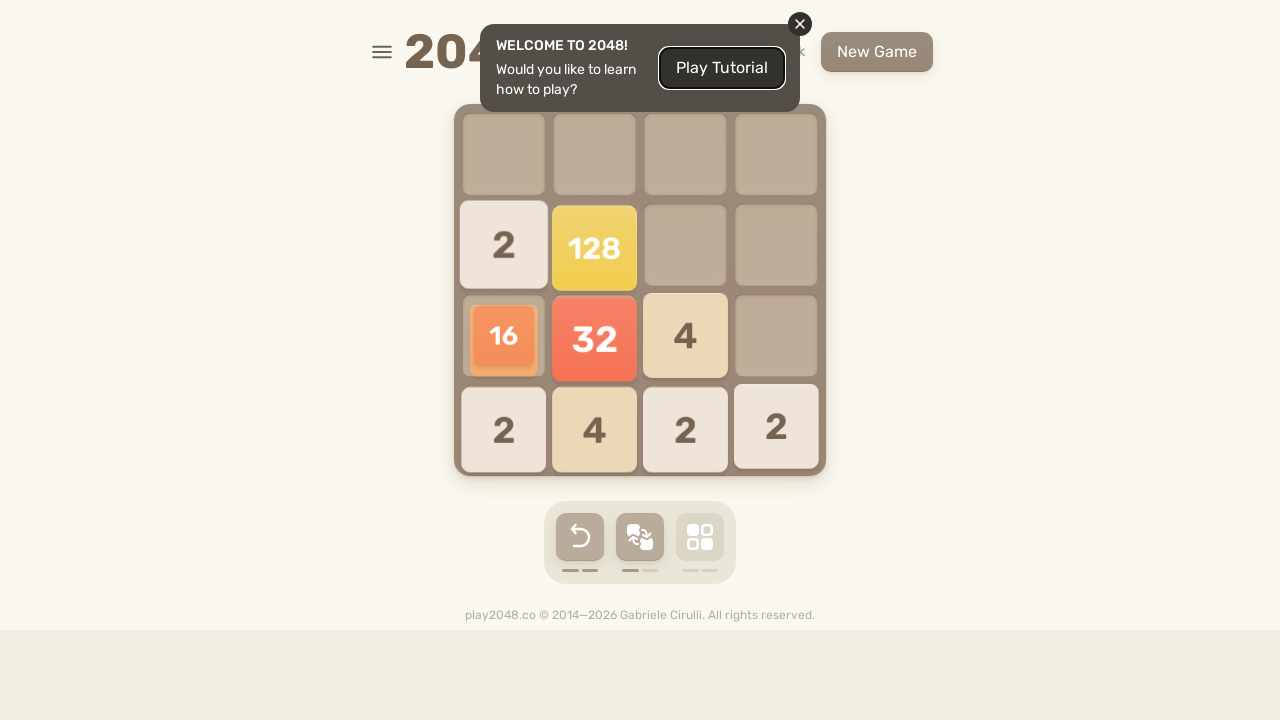

Waited 100ms for game animations (iteration 20/25)
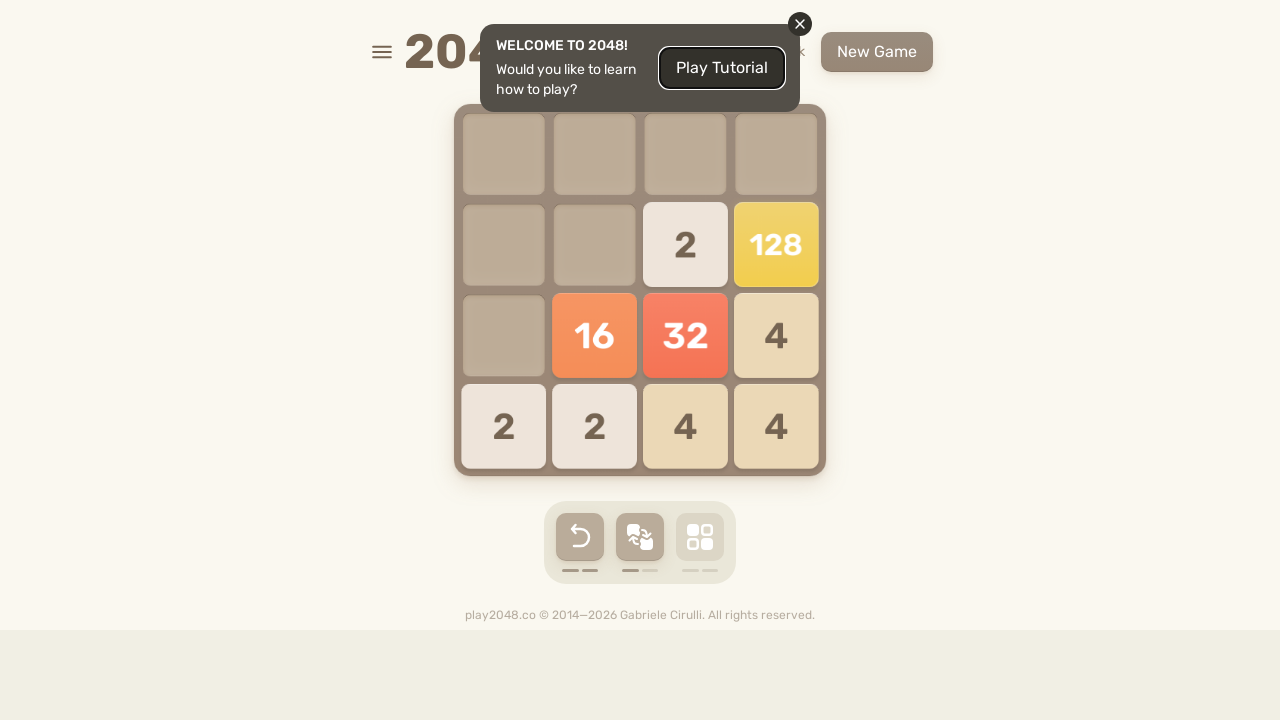

Pressed ArrowUp (iteration 21/25)
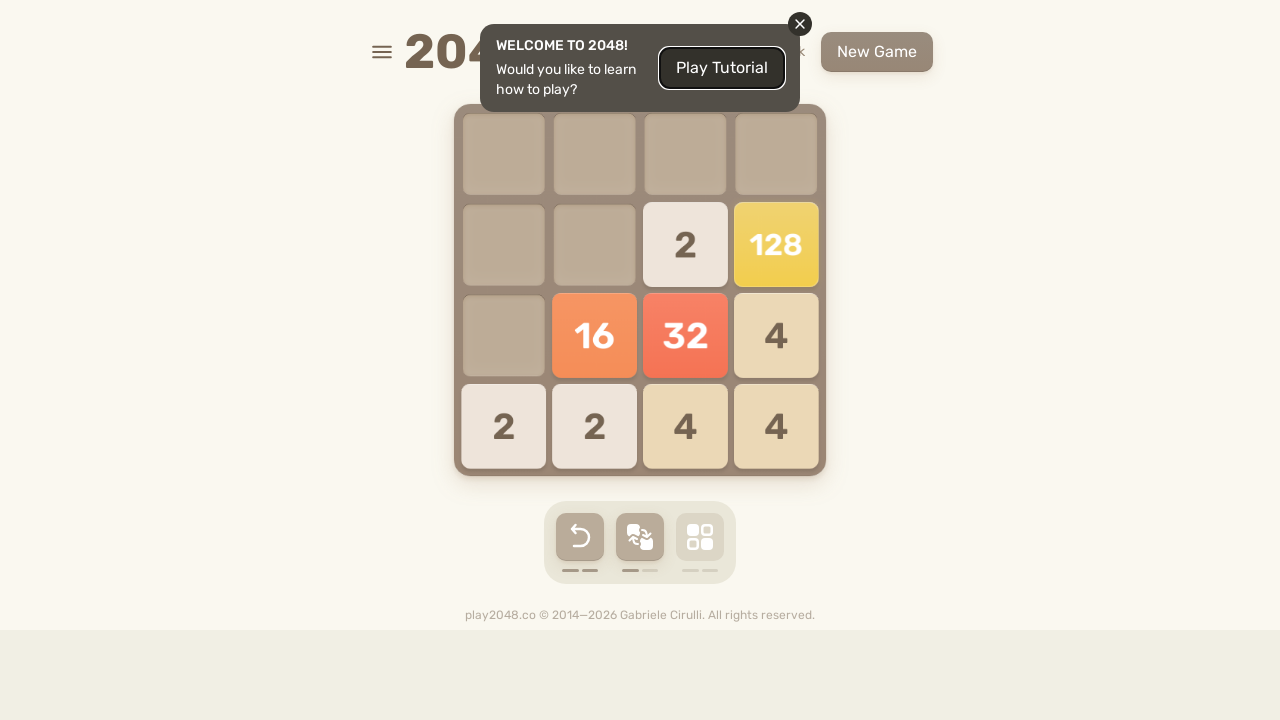

Pressed ArrowLeft (iteration 21/25)
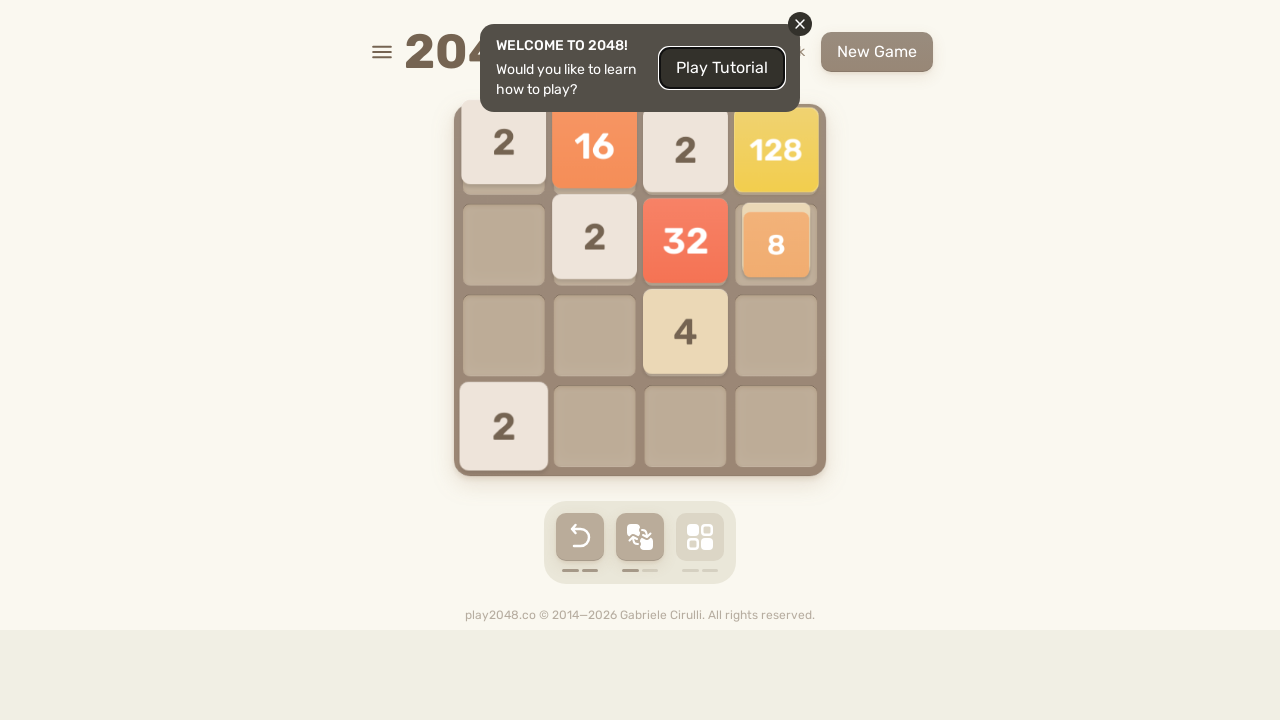

Pressed ArrowDown (iteration 21/25)
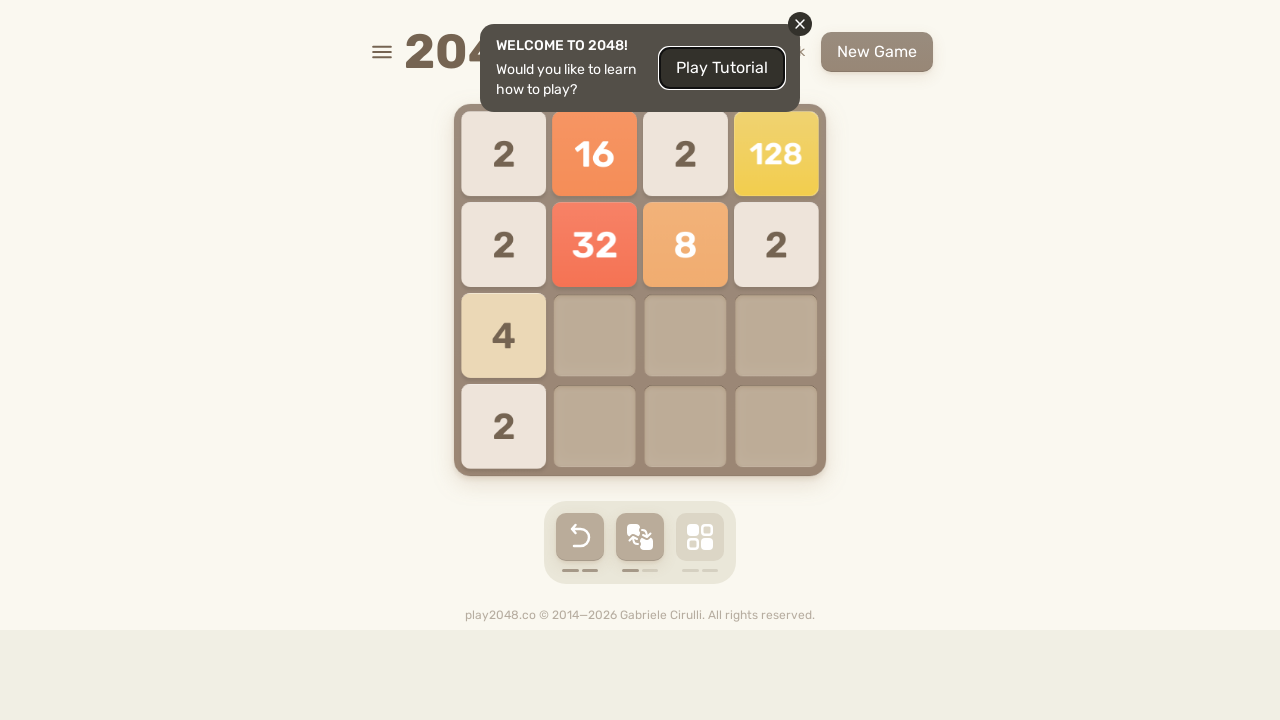

Pressed ArrowRight (iteration 21/25)
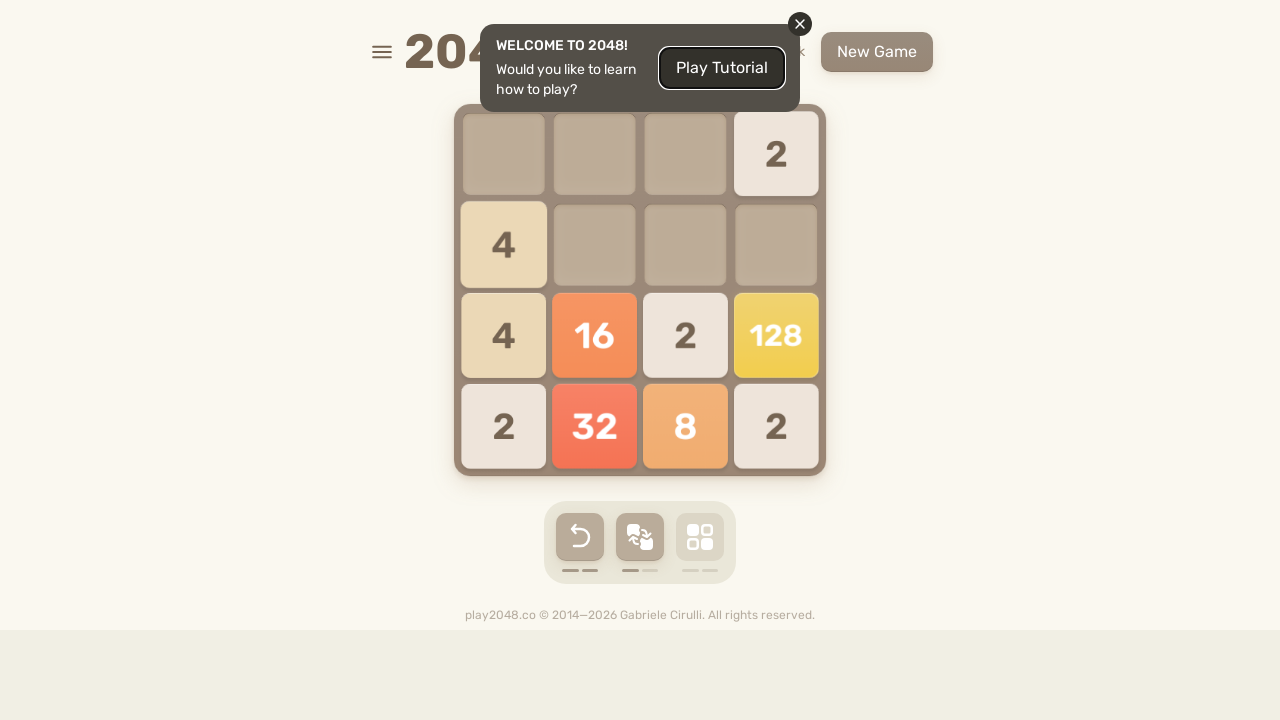

Waited 100ms for game animations (iteration 21/25)
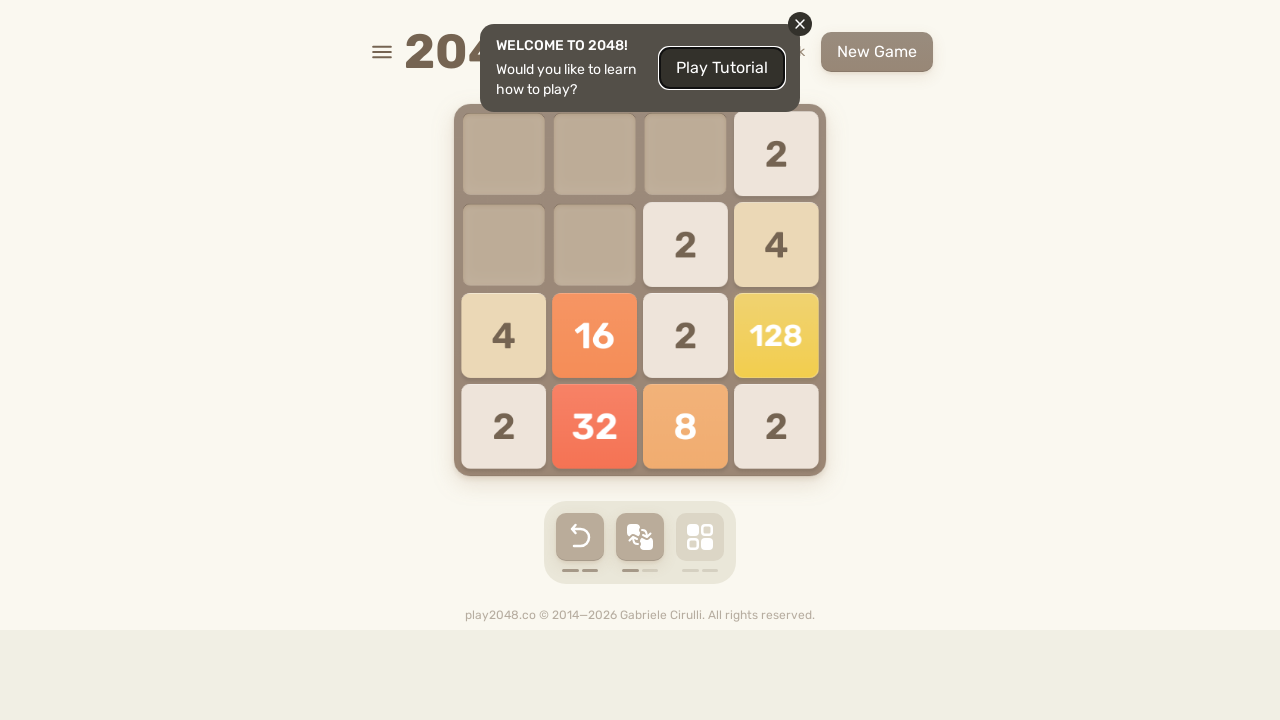

Pressed ArrowUp (iteration 22/25)
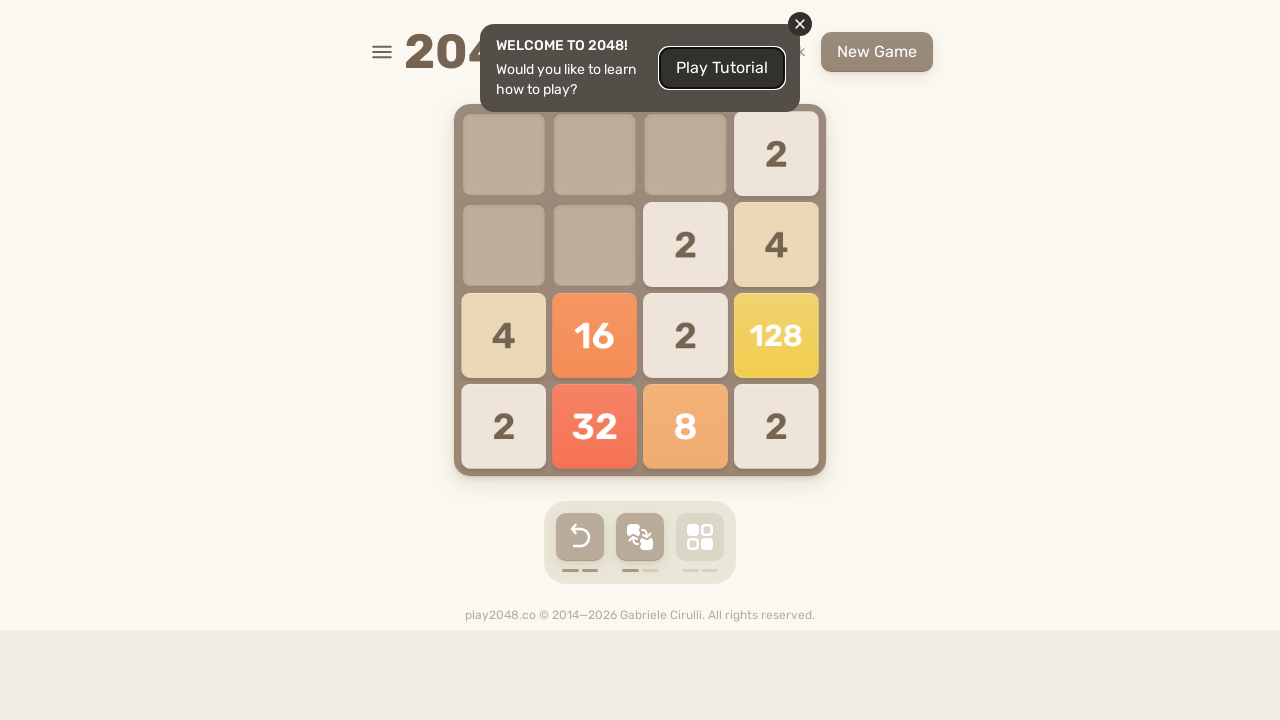

Pressed ArrowLeft (iteration 22/25)
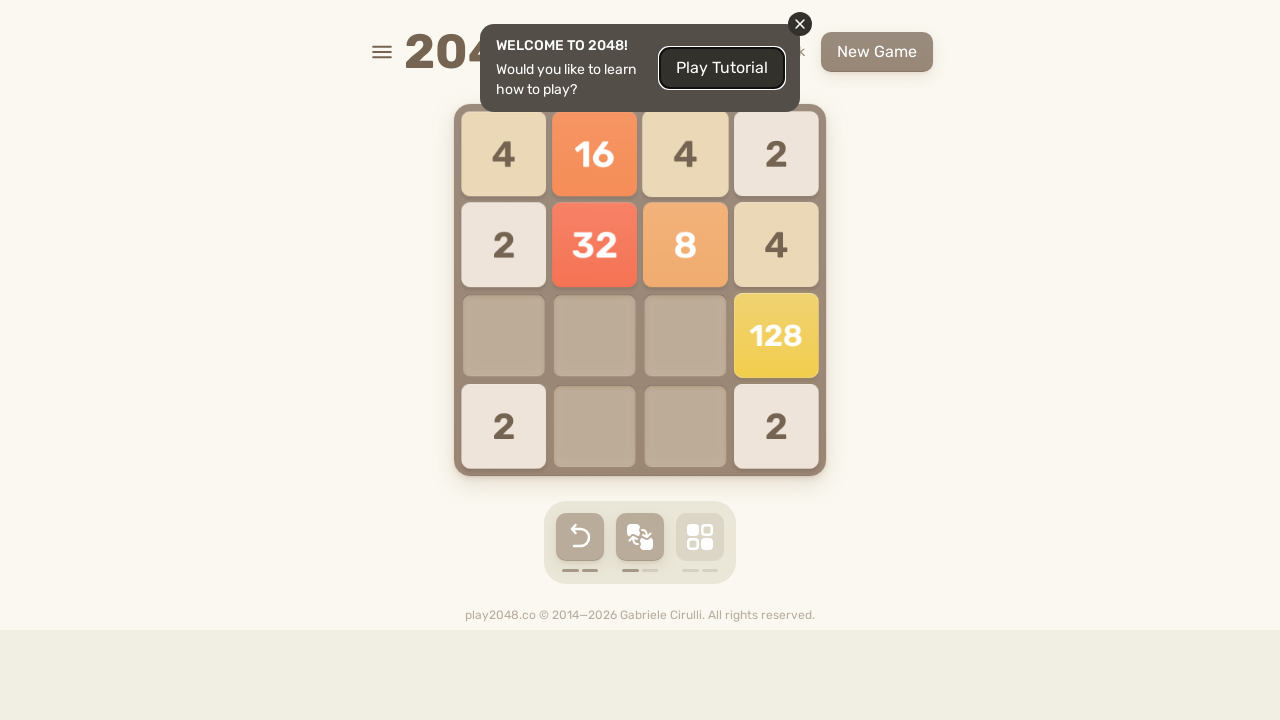

Pressed ArrowDown (iteration 22/25)
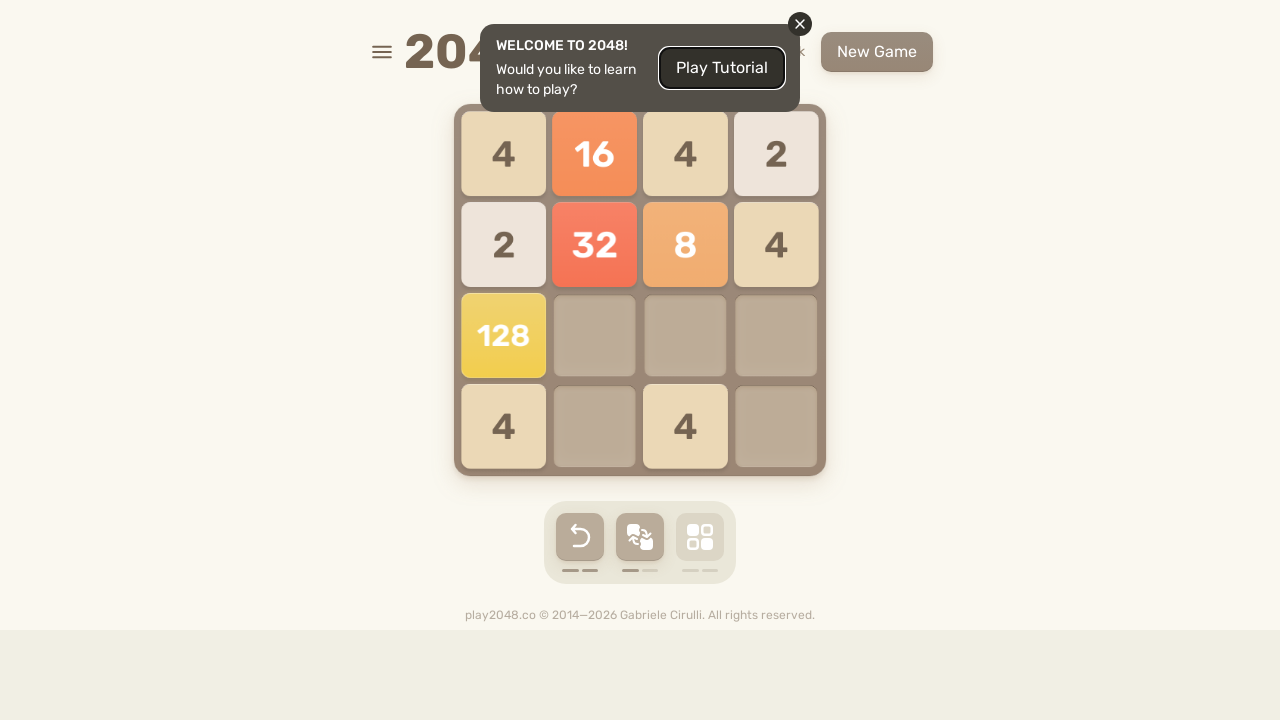

Pressed ArrowRight (iteration 22/25)
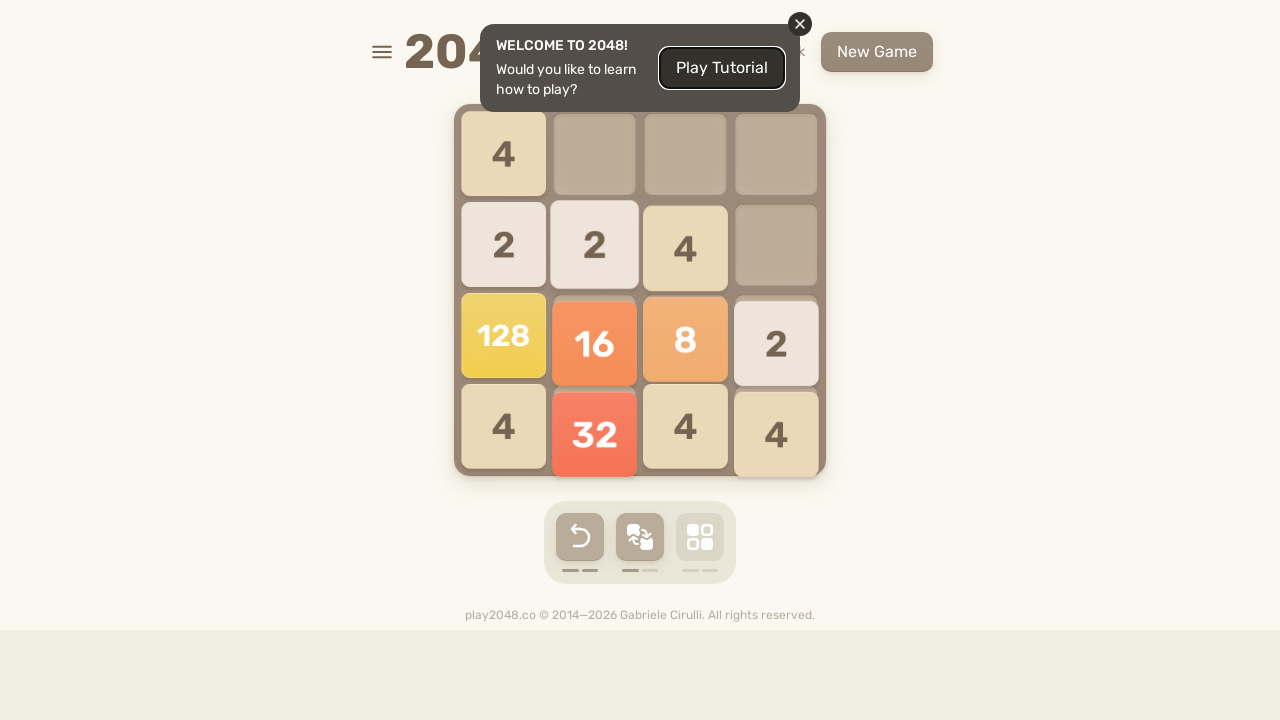

Waited 100ms for game animations (iteration 22/25)
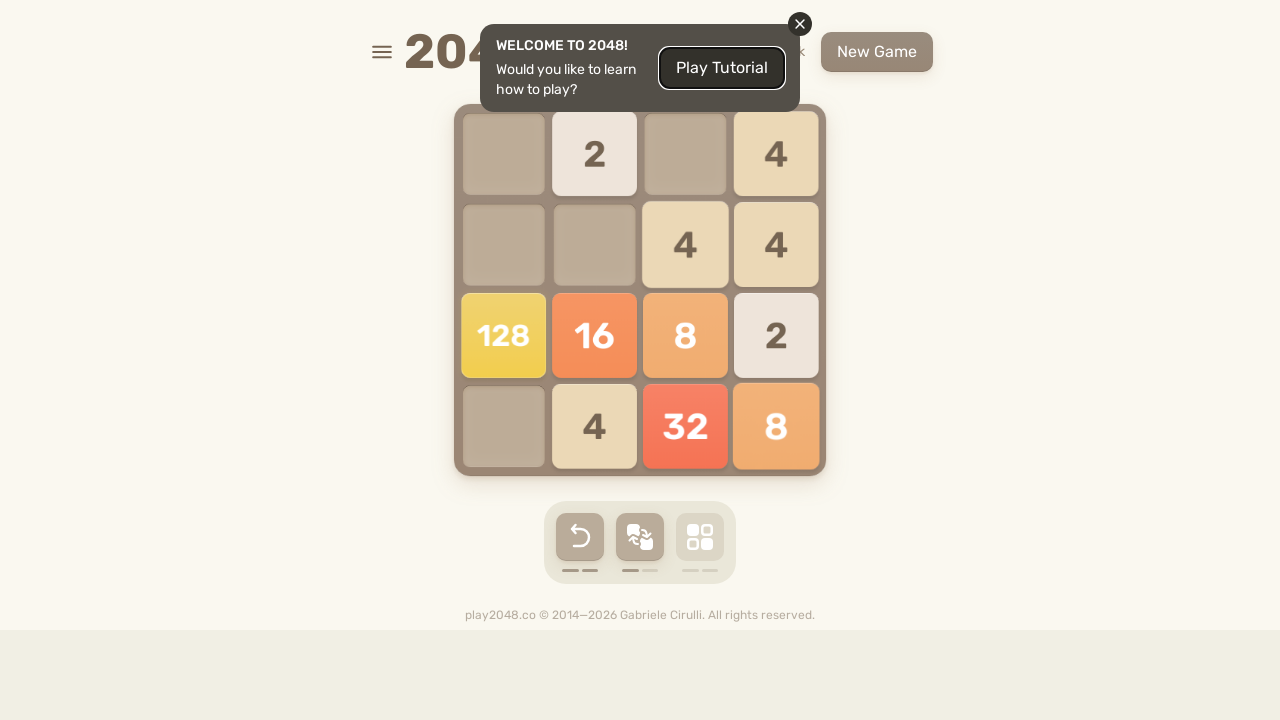

Pressed ArrowUp (iteration 23/25)
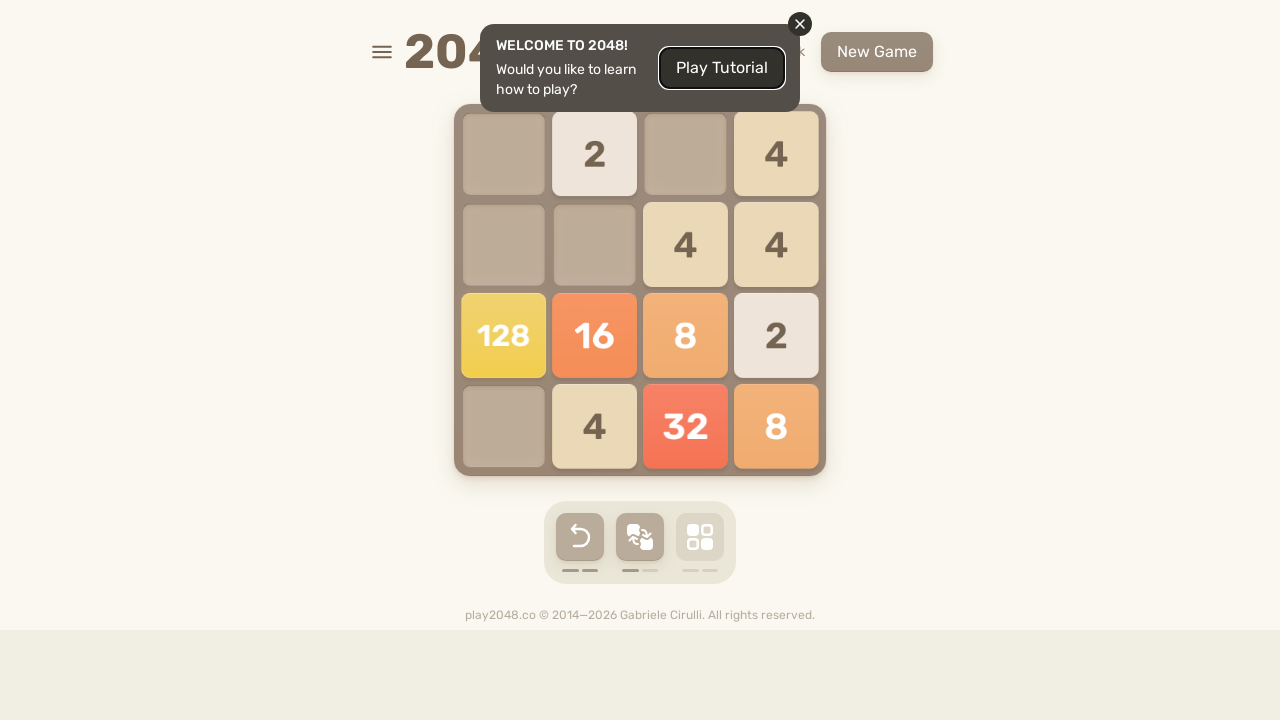

Pressed ArrowLeft (iteration 23/25)
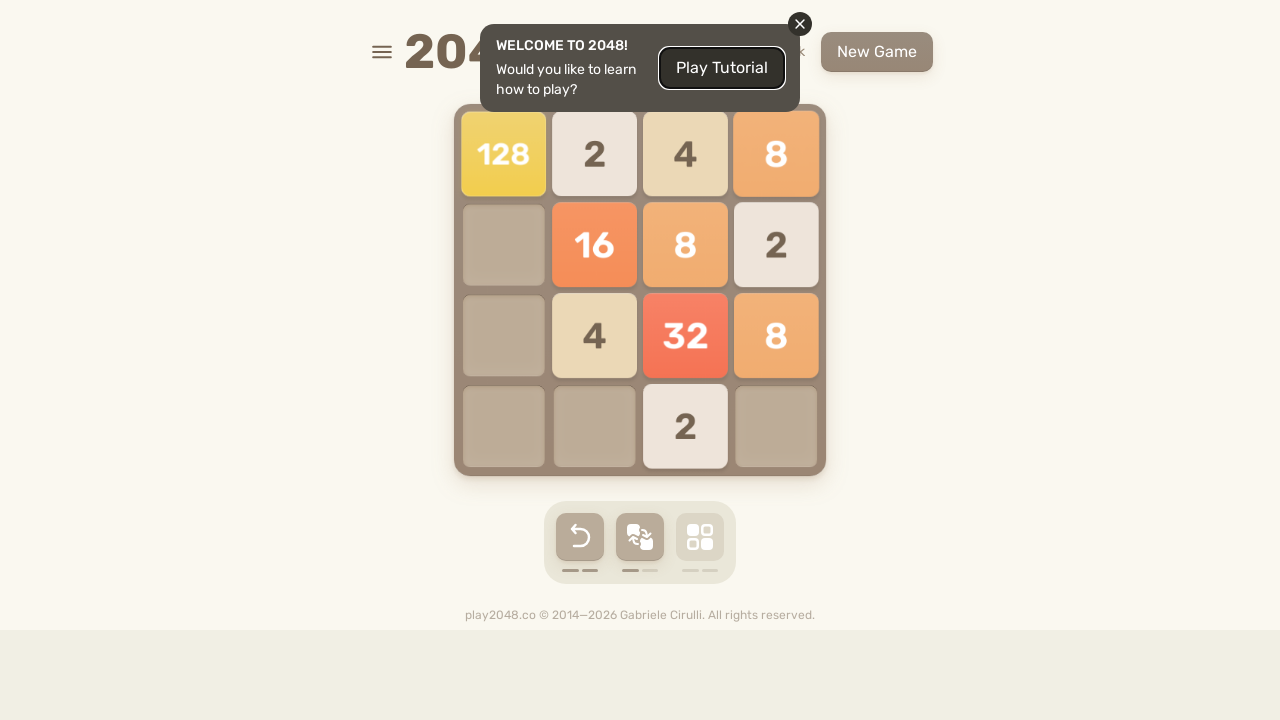

Pressed ArrowDown (iteration 23/25)
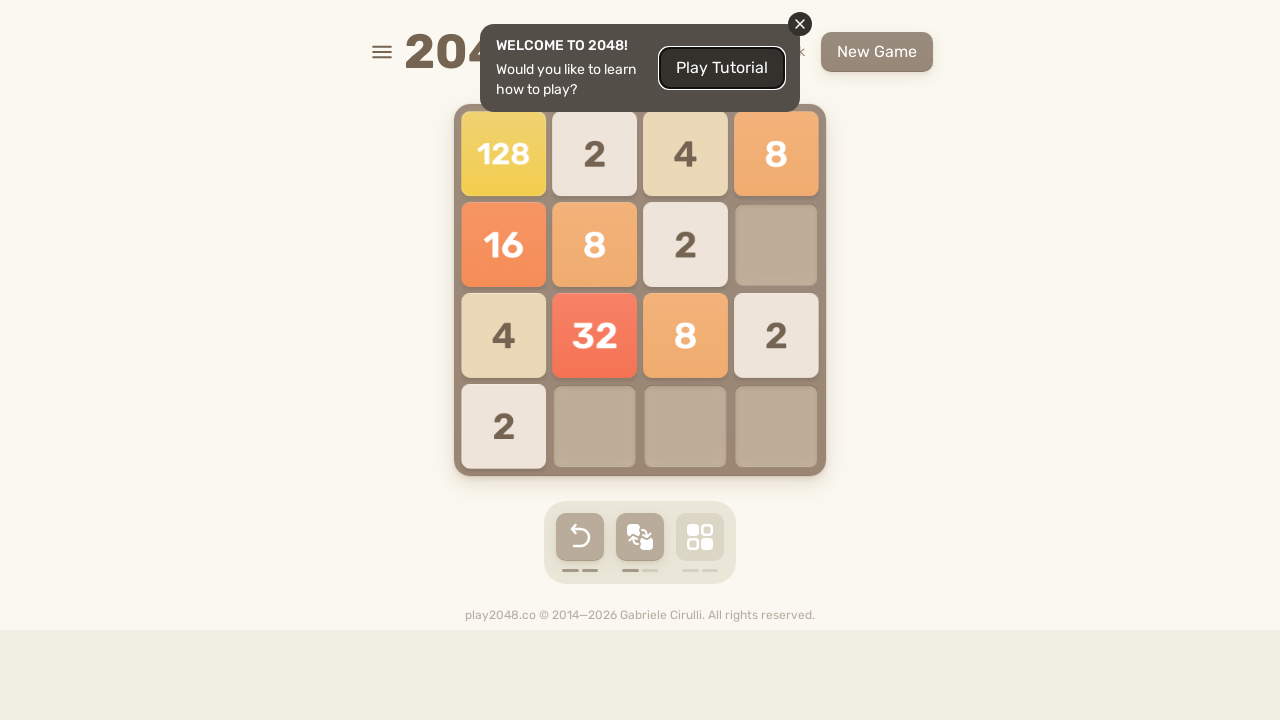

Pressed ArrowRight (iteration 23/25)
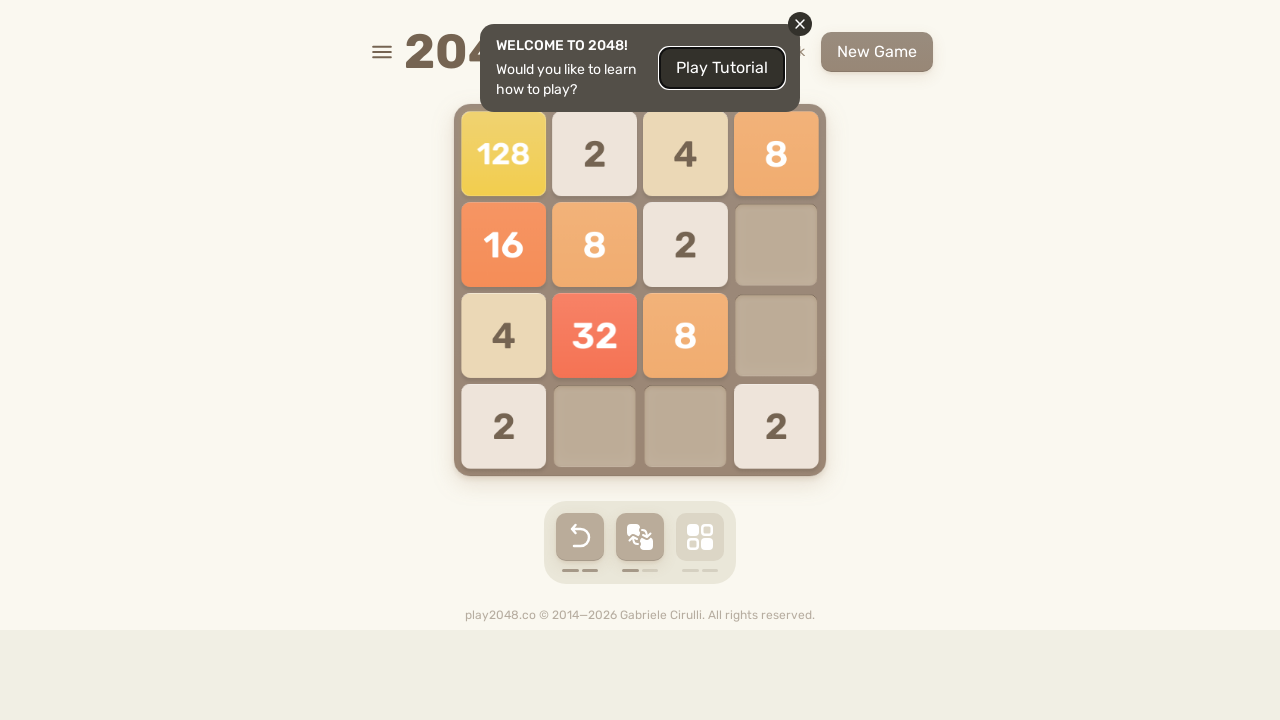

Waited 100ms for game animations (iteration 23/25)
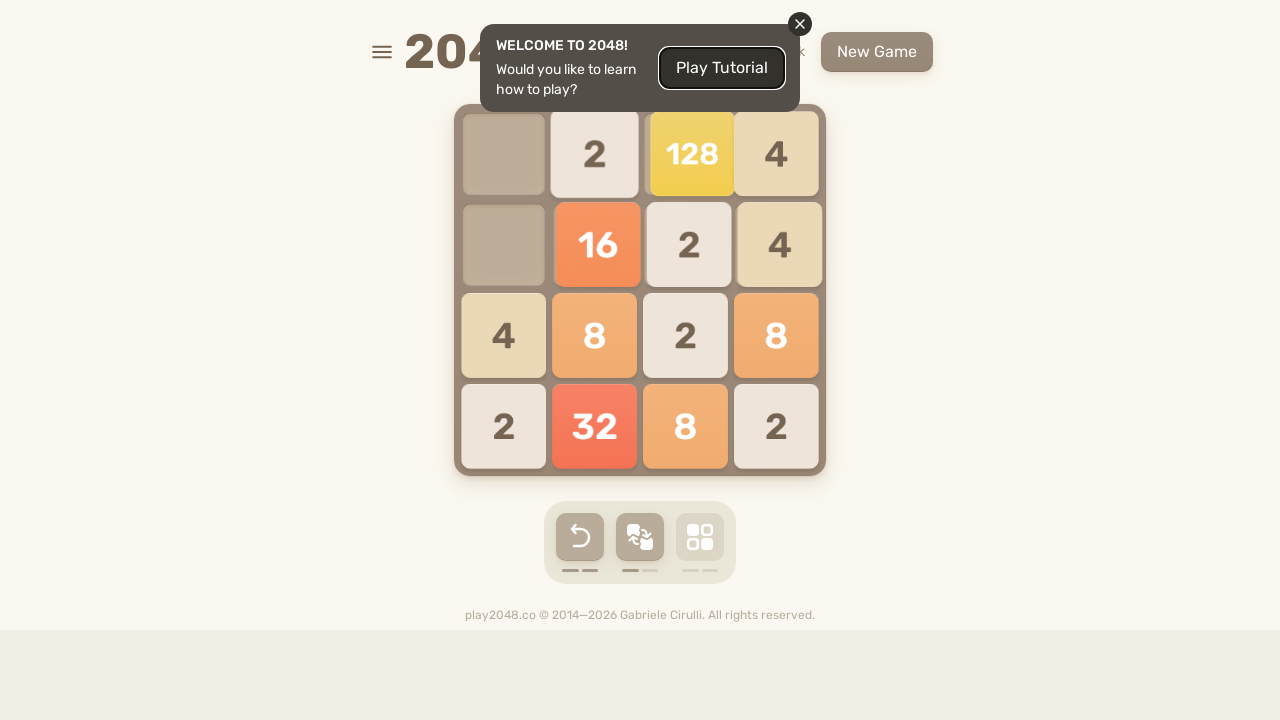

Pressed ArrowUp (iteration 24/25)
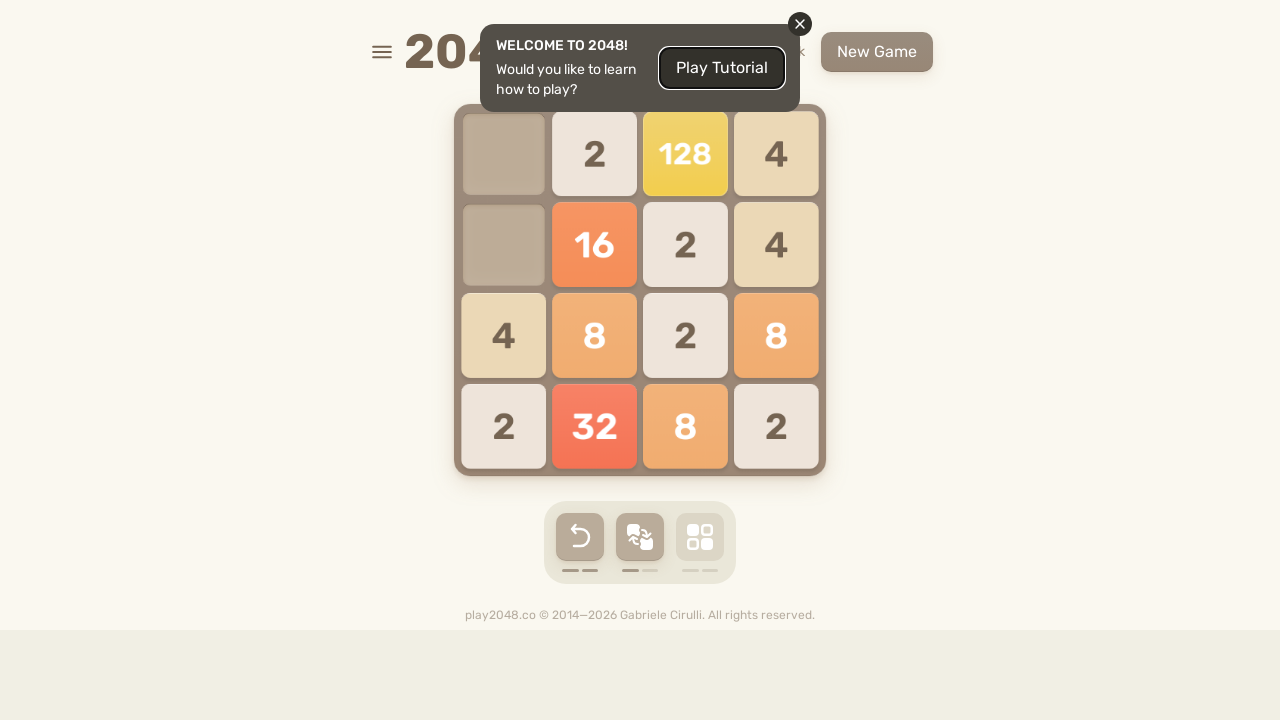

Pressed ArrowLeft (iteration 24/25)
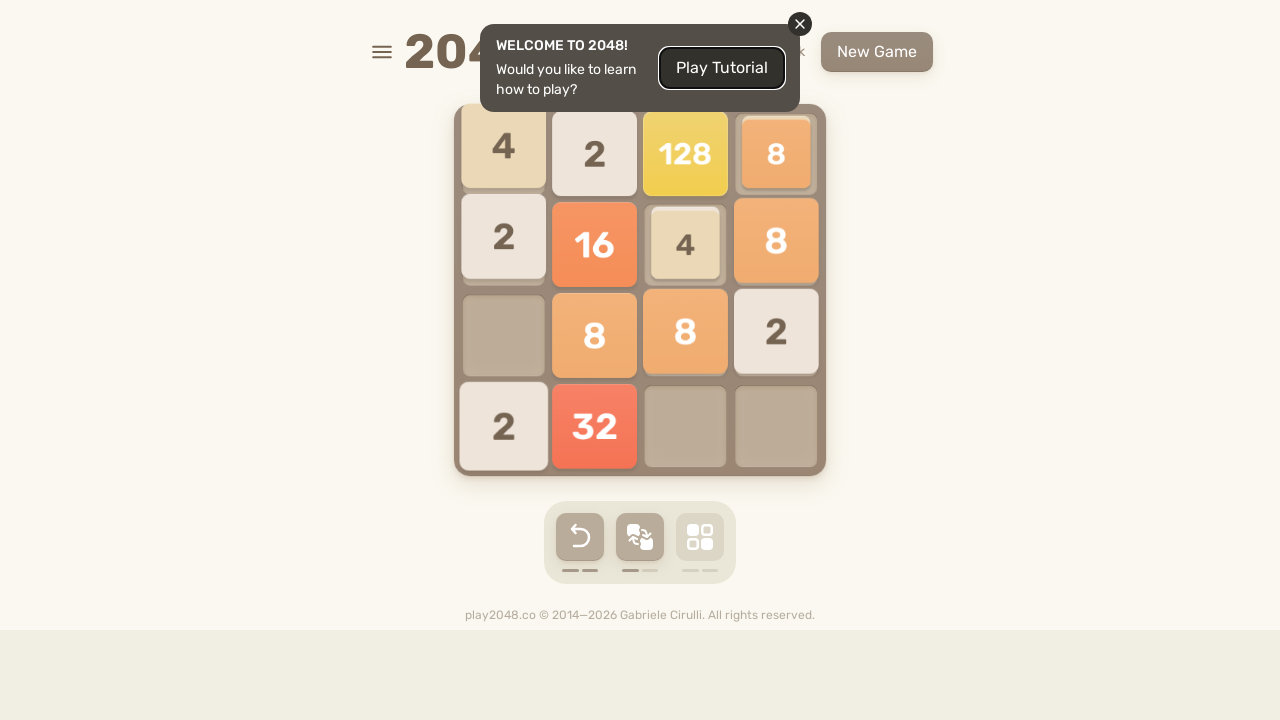

Pressed ArrowDown (iteration 24/25)
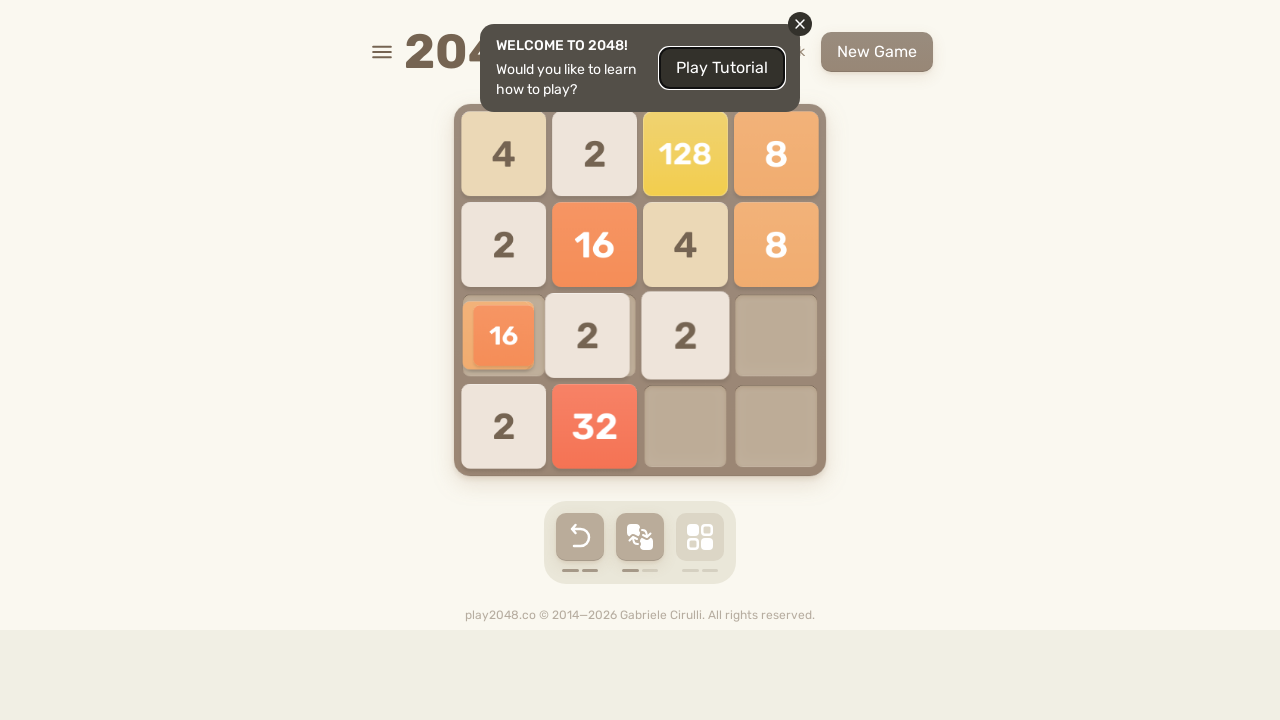

Pressed ArrowRight (iteration 24/25)
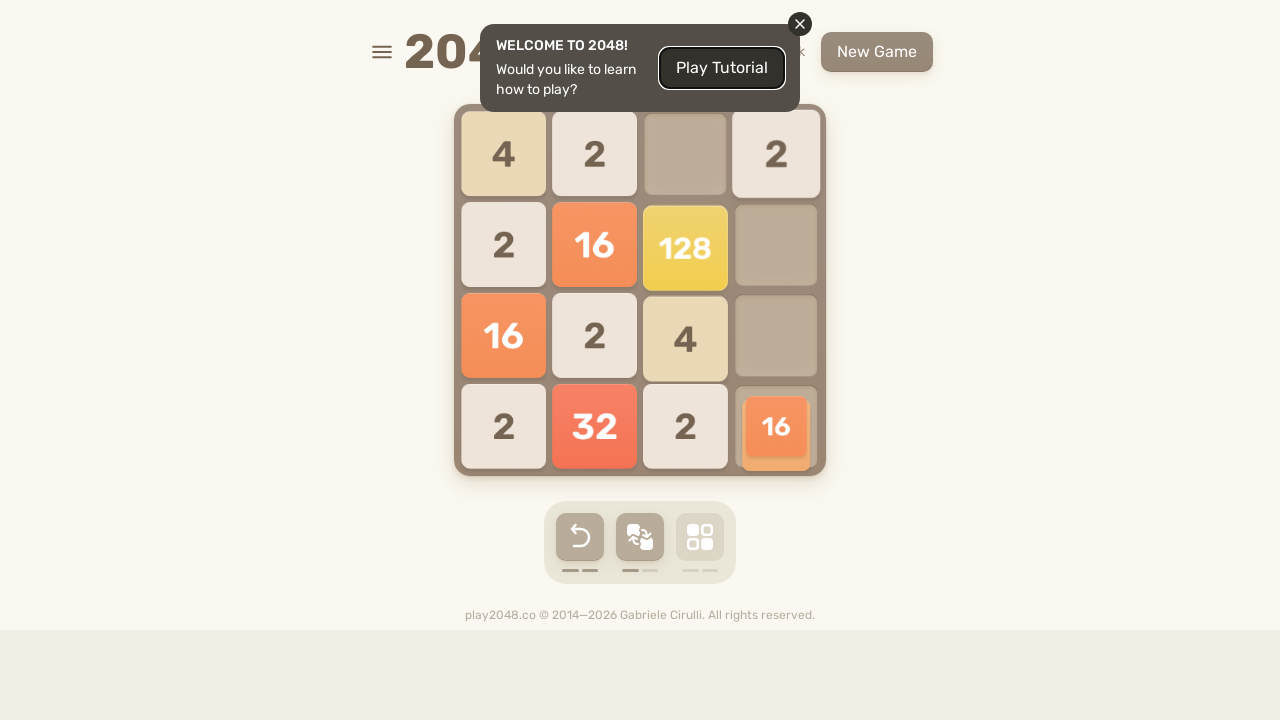

Waited 100ms for game animations (iteration 24/25)
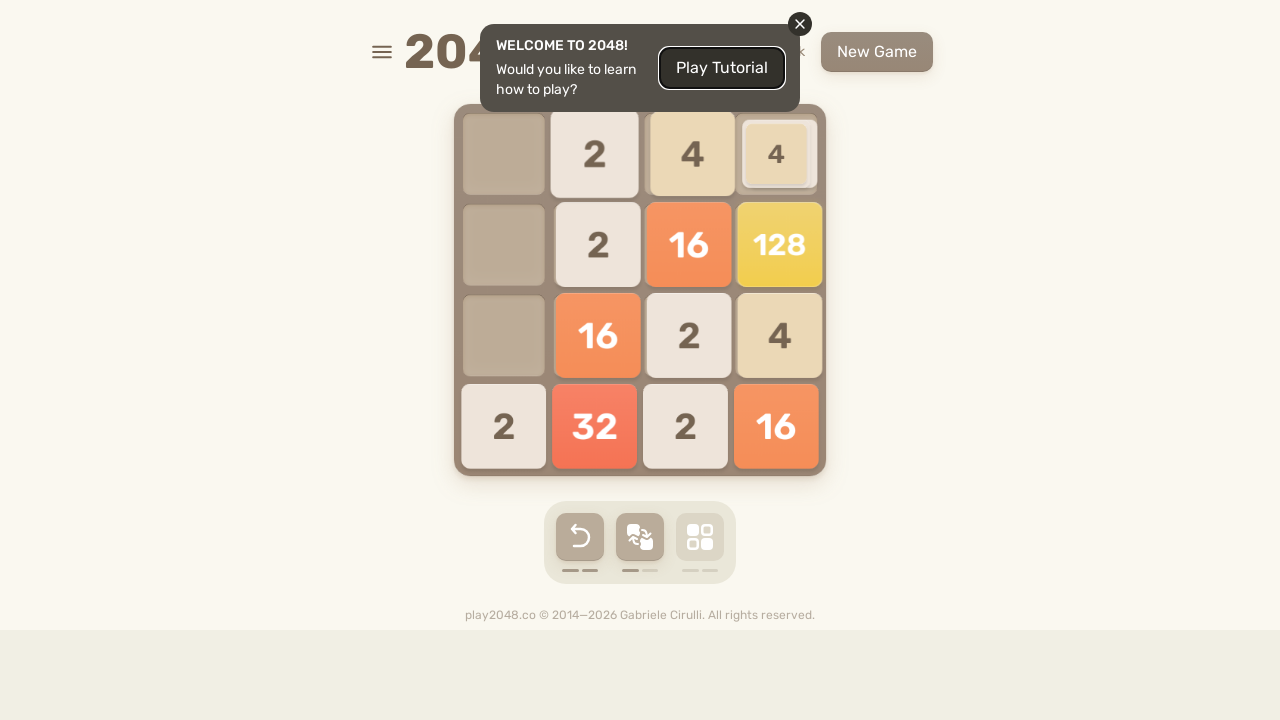

Pressed ArrowUp (iteration 25/25)
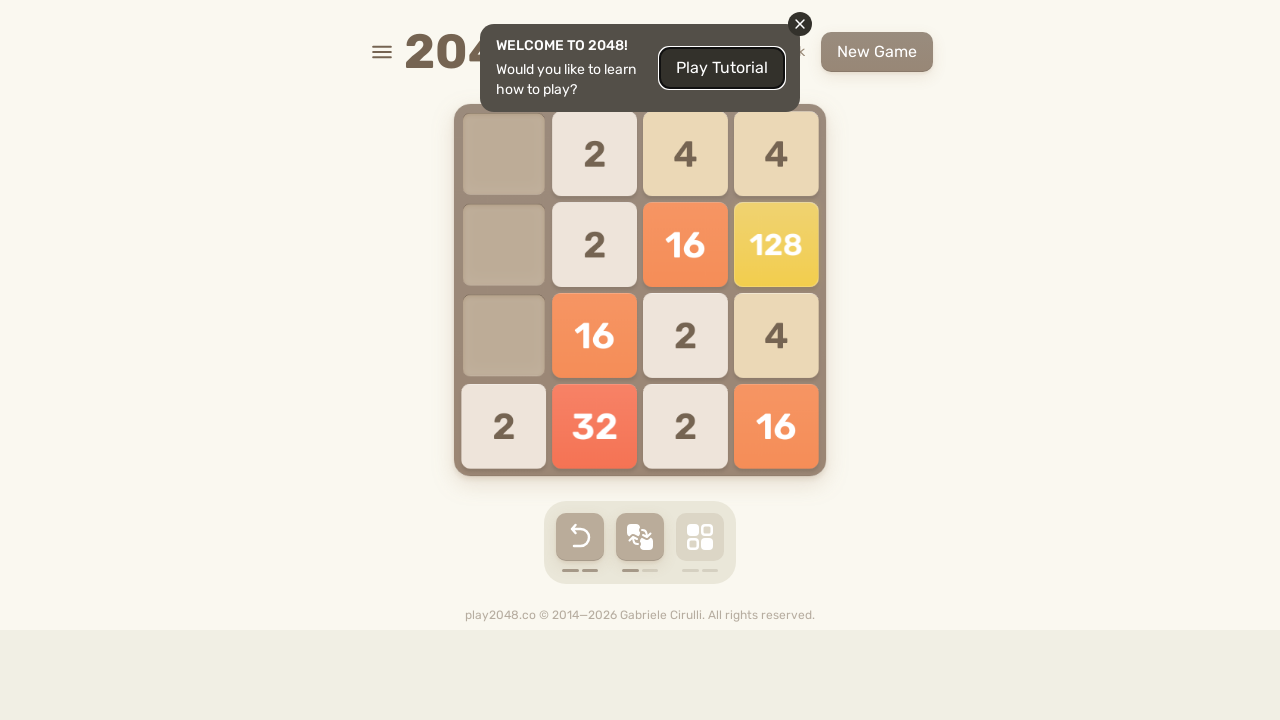

Pressed ArrowLeft (iteration 25/25)
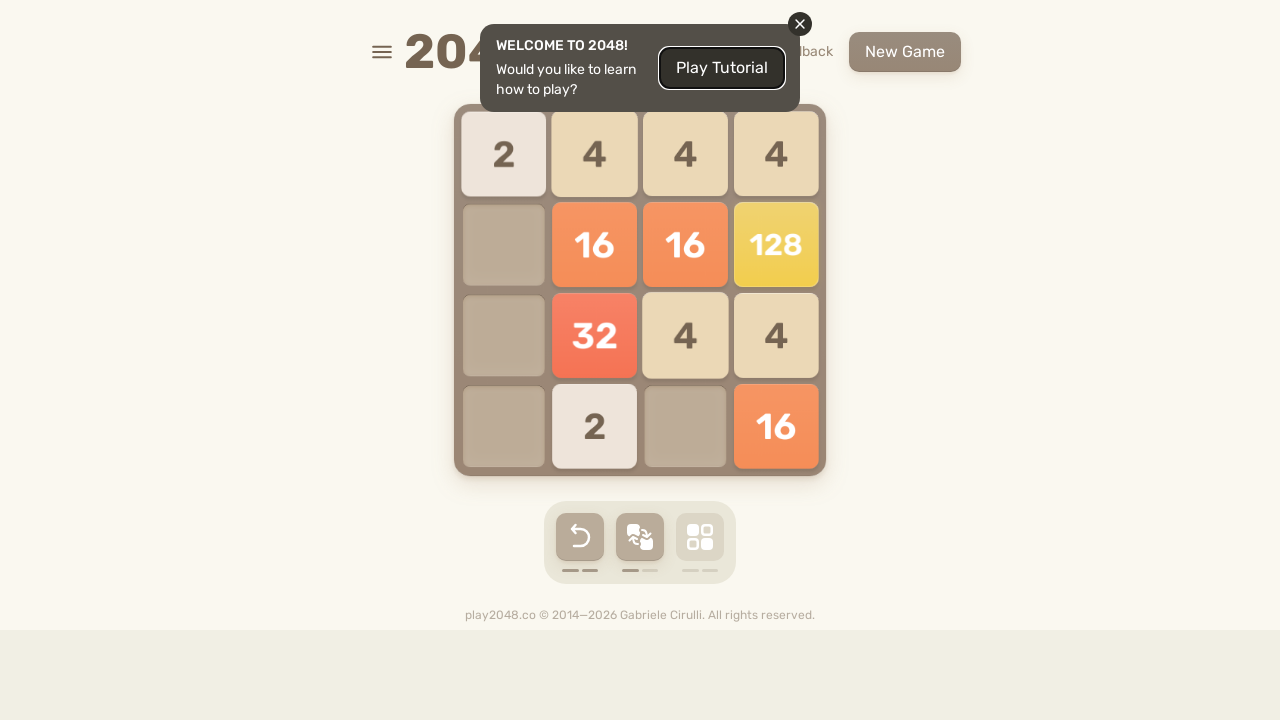

Pressed ArrowDown (iteration 25/25)
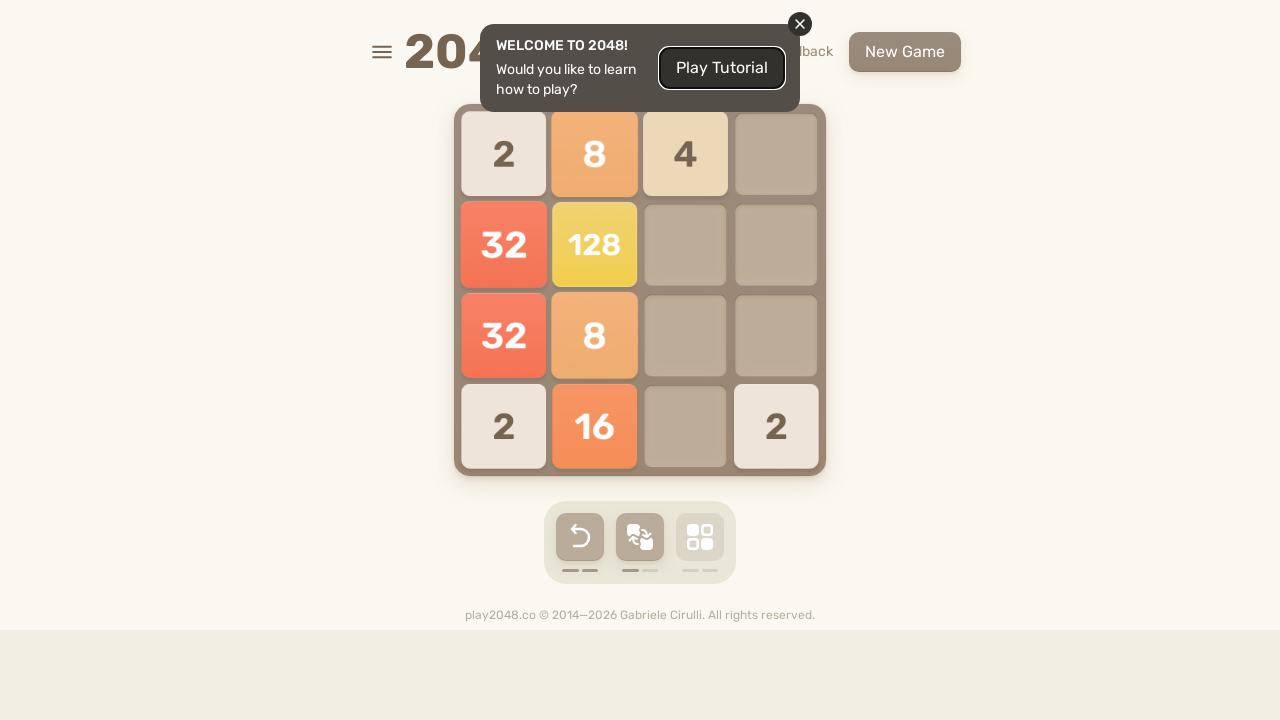

Pressed ArrowRight (iteration 25/25)
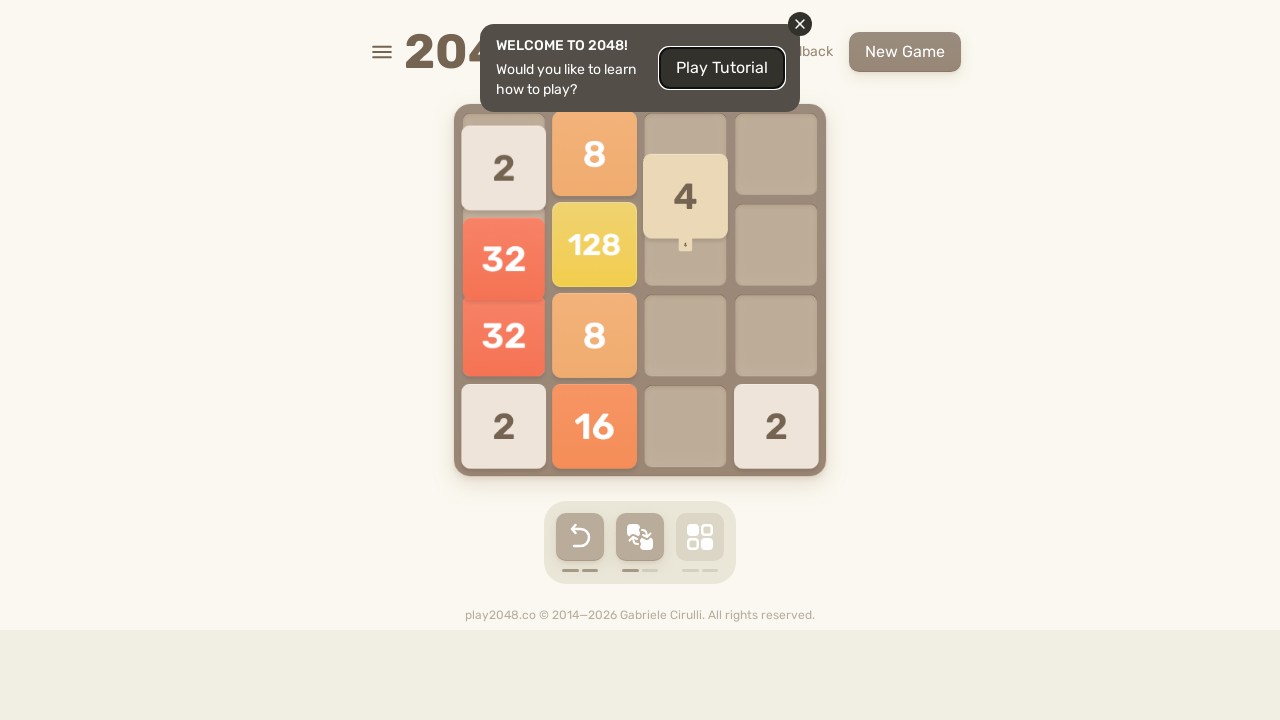

Waited 100ms for game animations (iteration 25/25)
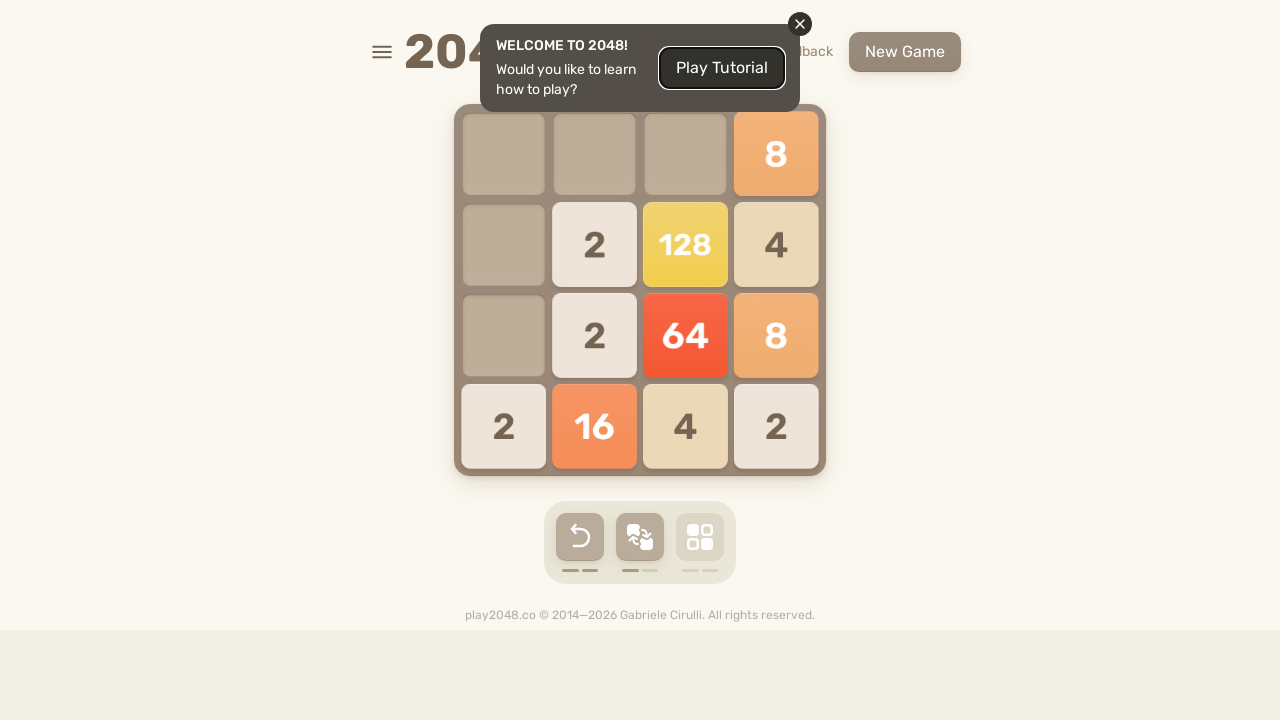

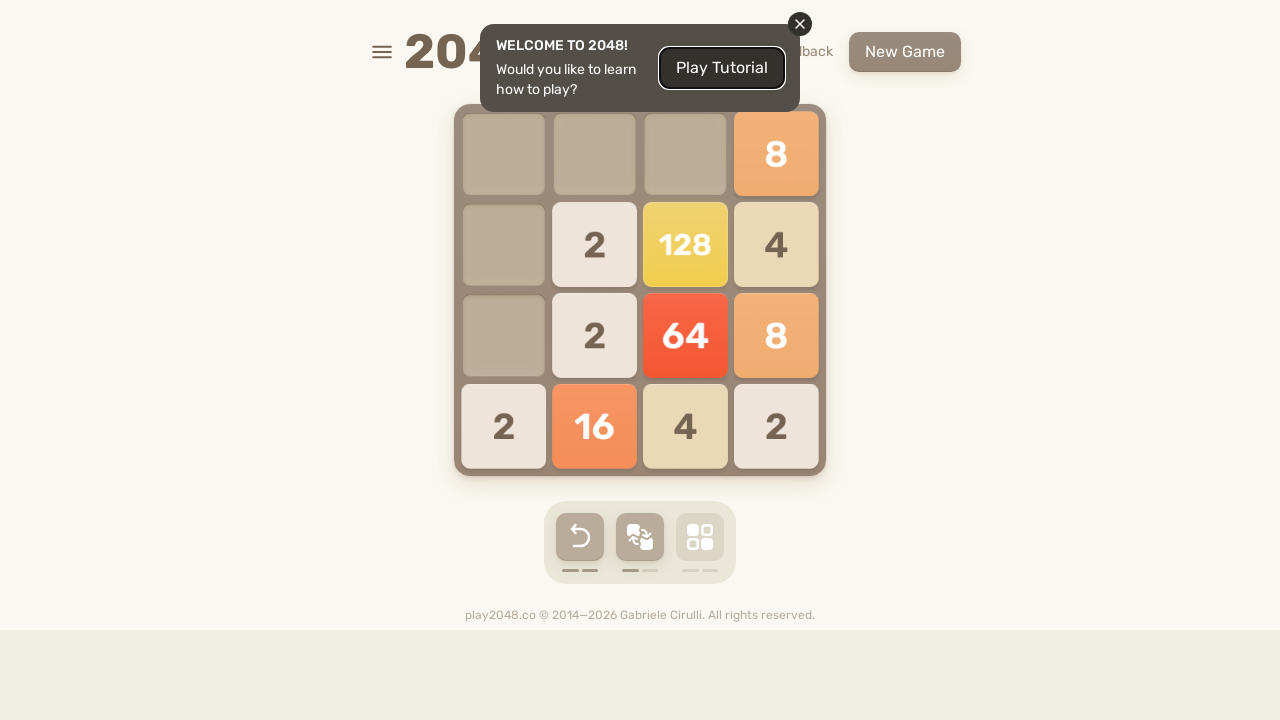